Tests dropdown menu functionality by iterating through and selecting multiple options (up to 120 items) in a select dropdown element on a demo page.

Starting URL: https://www.globalsqa.com/demo-site/select-dropdown-menu/

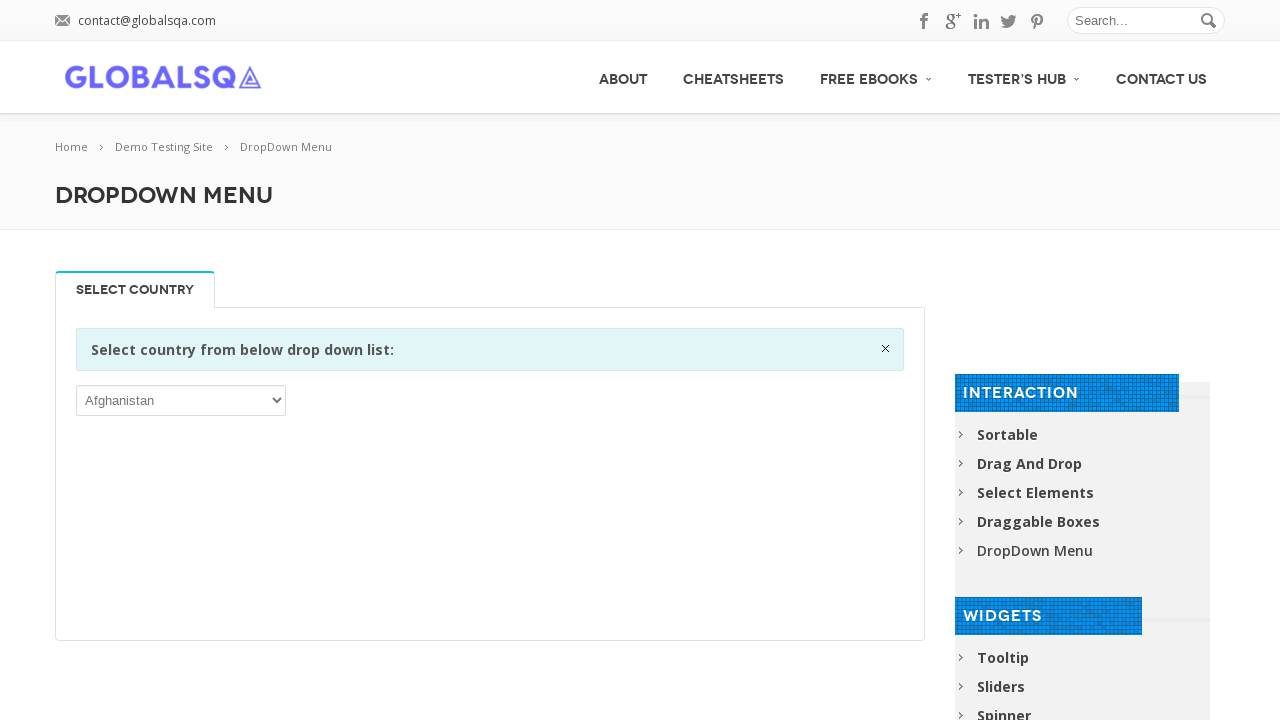

Waited for dropdown selector to be visible
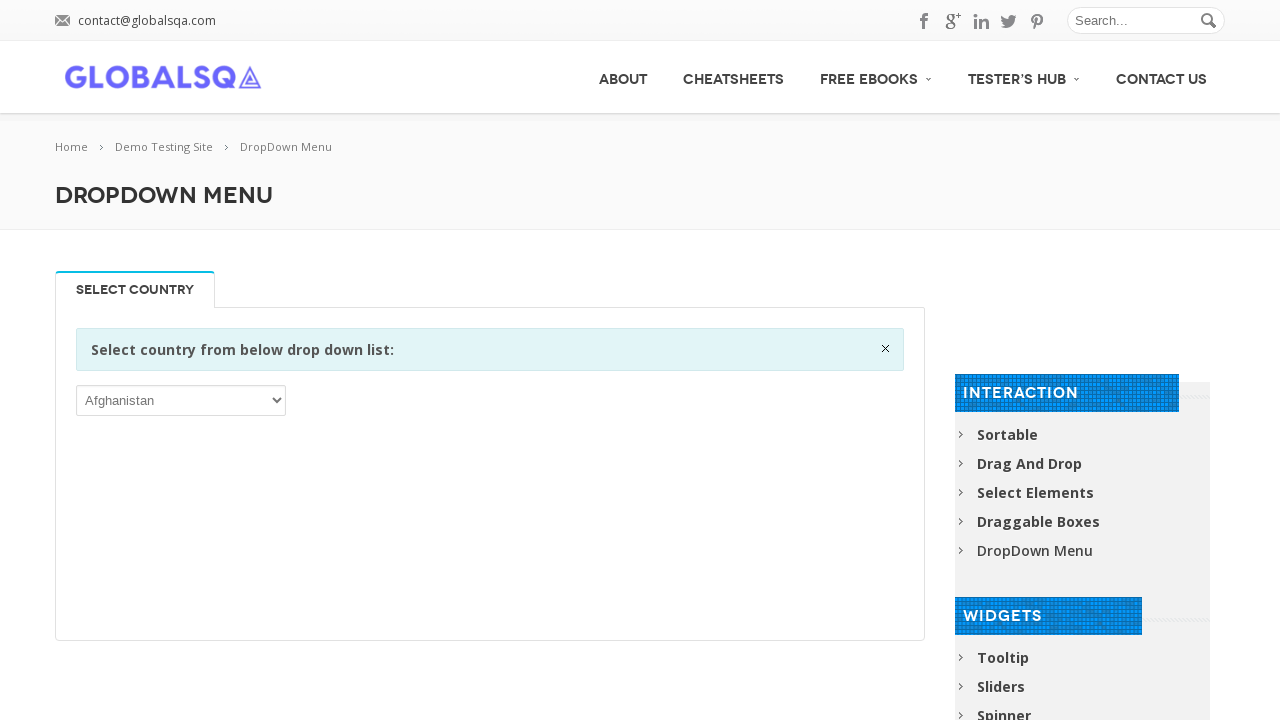

Located dropdown element
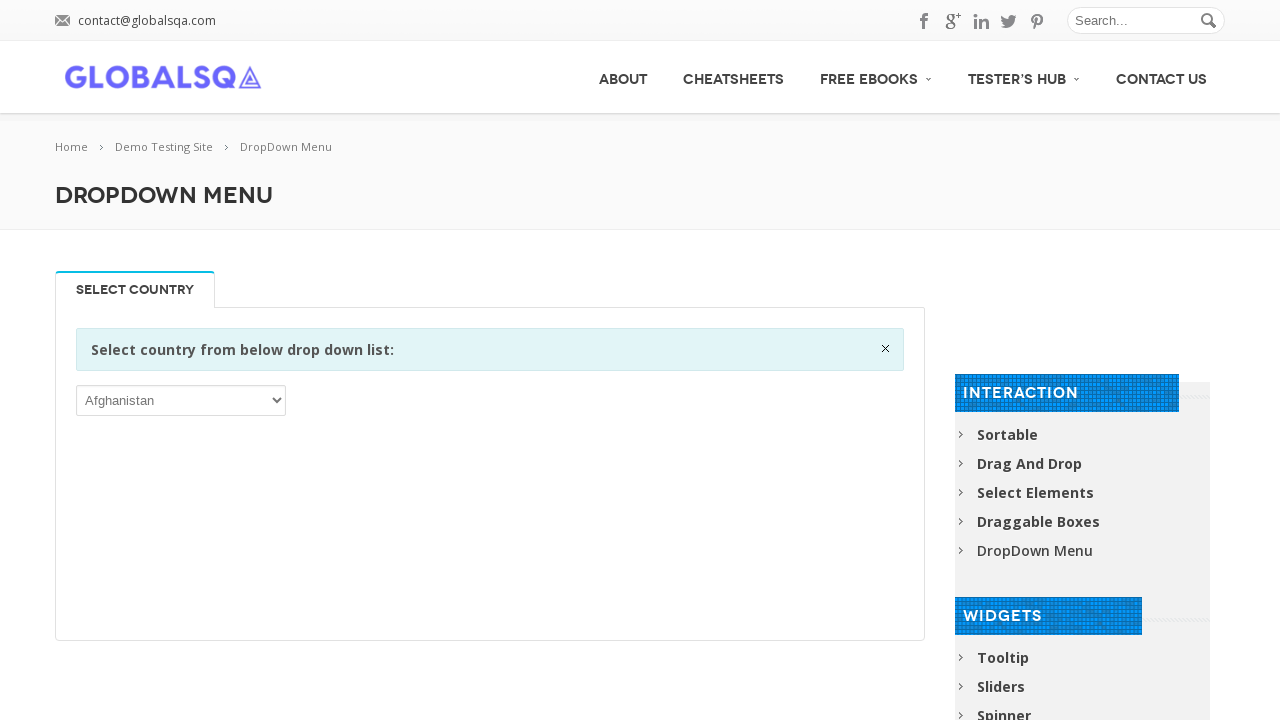

Retrieved option count: 249 options available
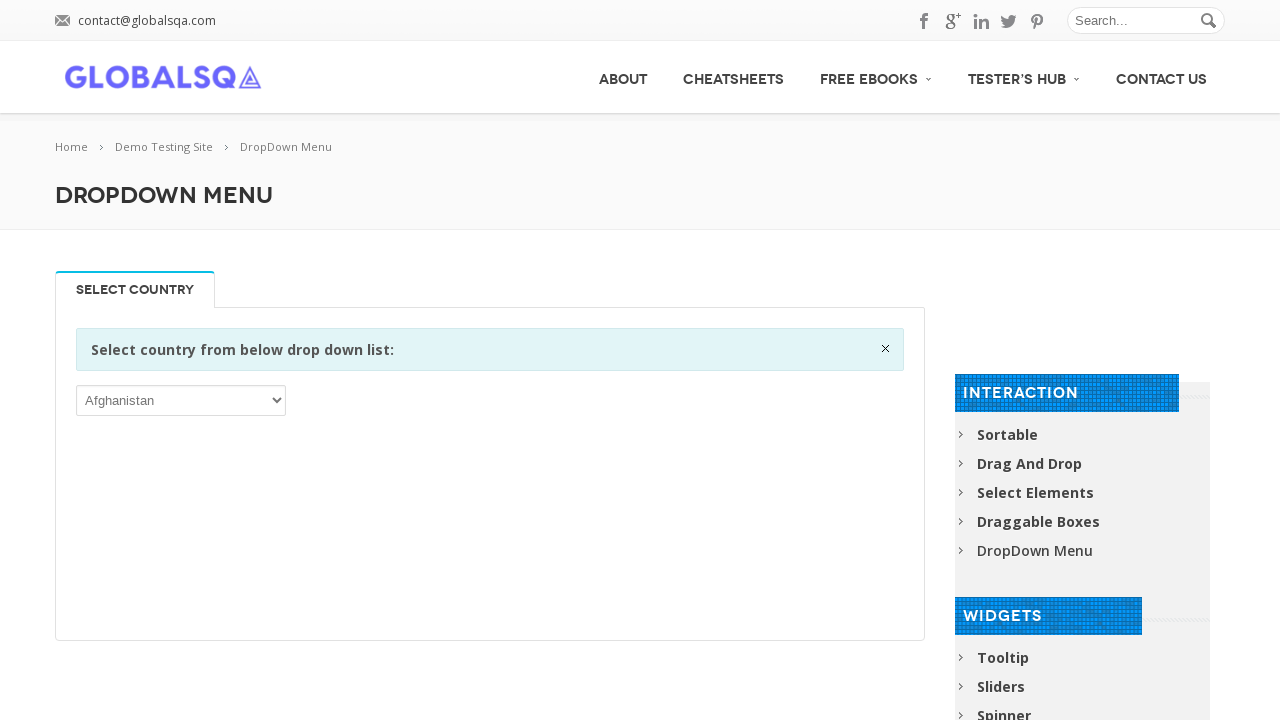

Selected dropdown option at index 0 on xpath=//*[@id='post-2646']/div[2]/div/div/div/p/select
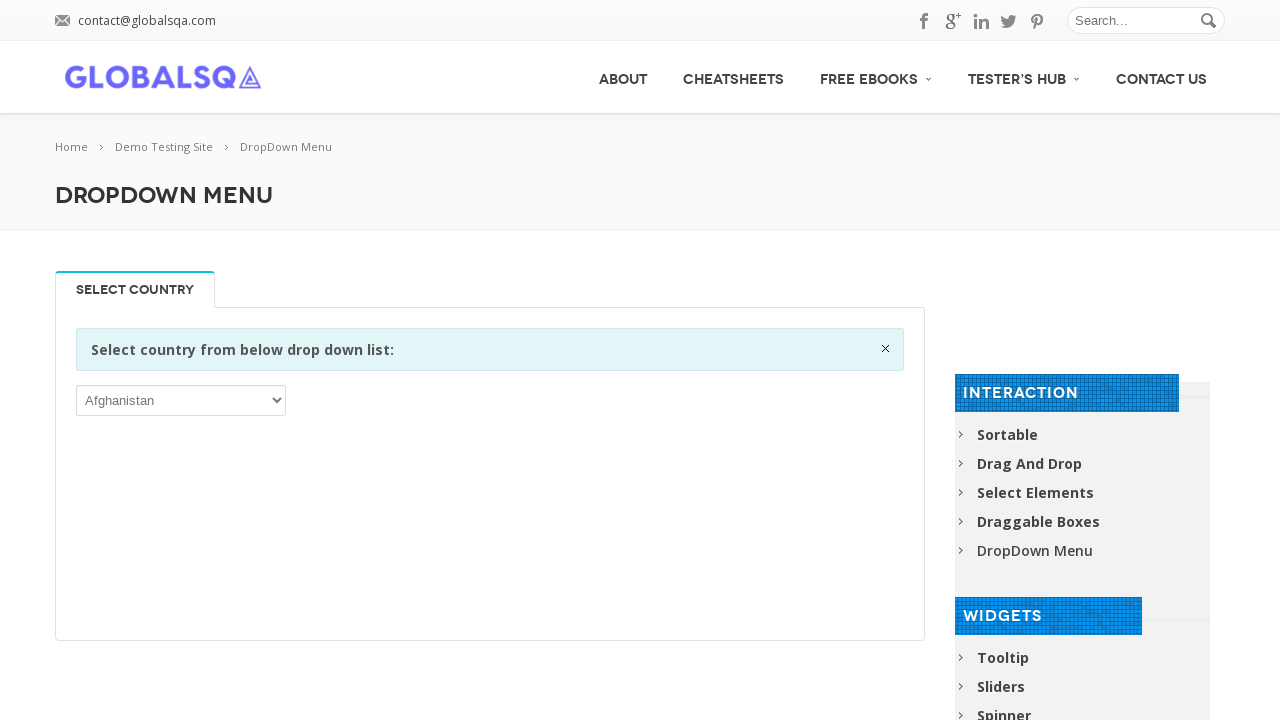

Selected dropdown option at index 1 on xpath=//*[@id='post-2646']/div[2]/div/div/div/p/select
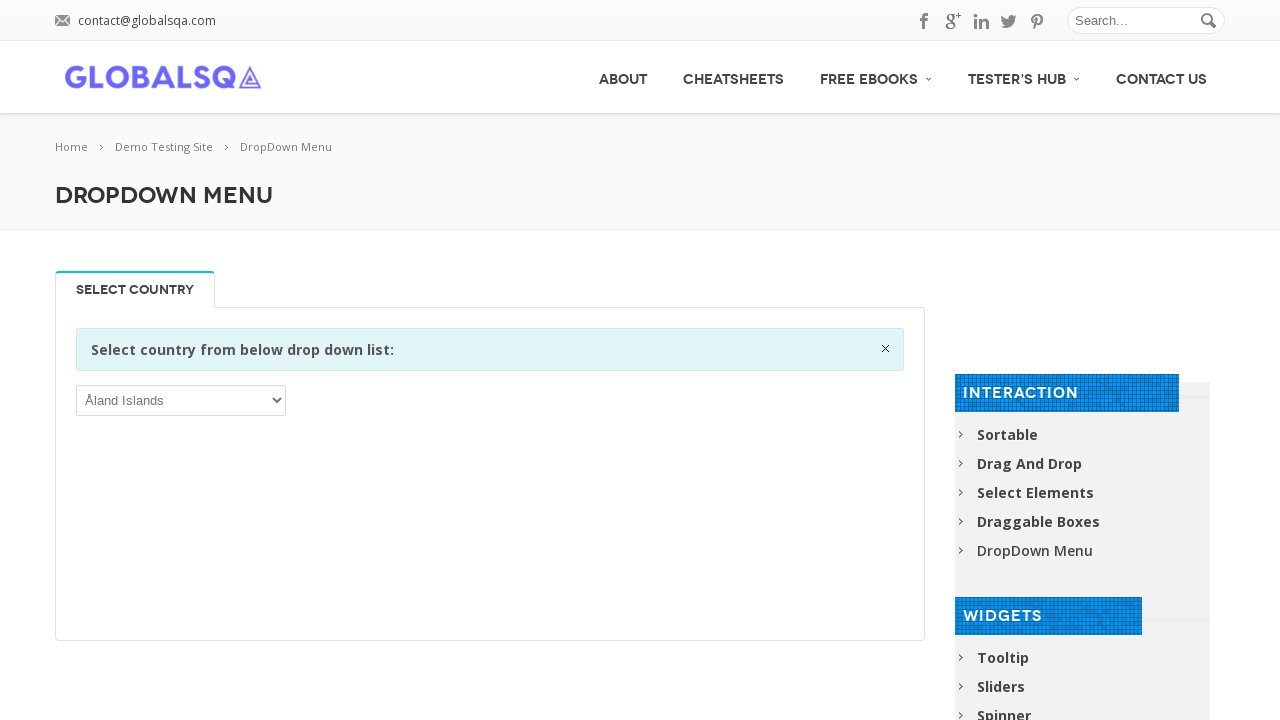

Selected dropdown option at index 2 on xpath=//*[@id='post-2646']/div[2]/div/div/div/p/select
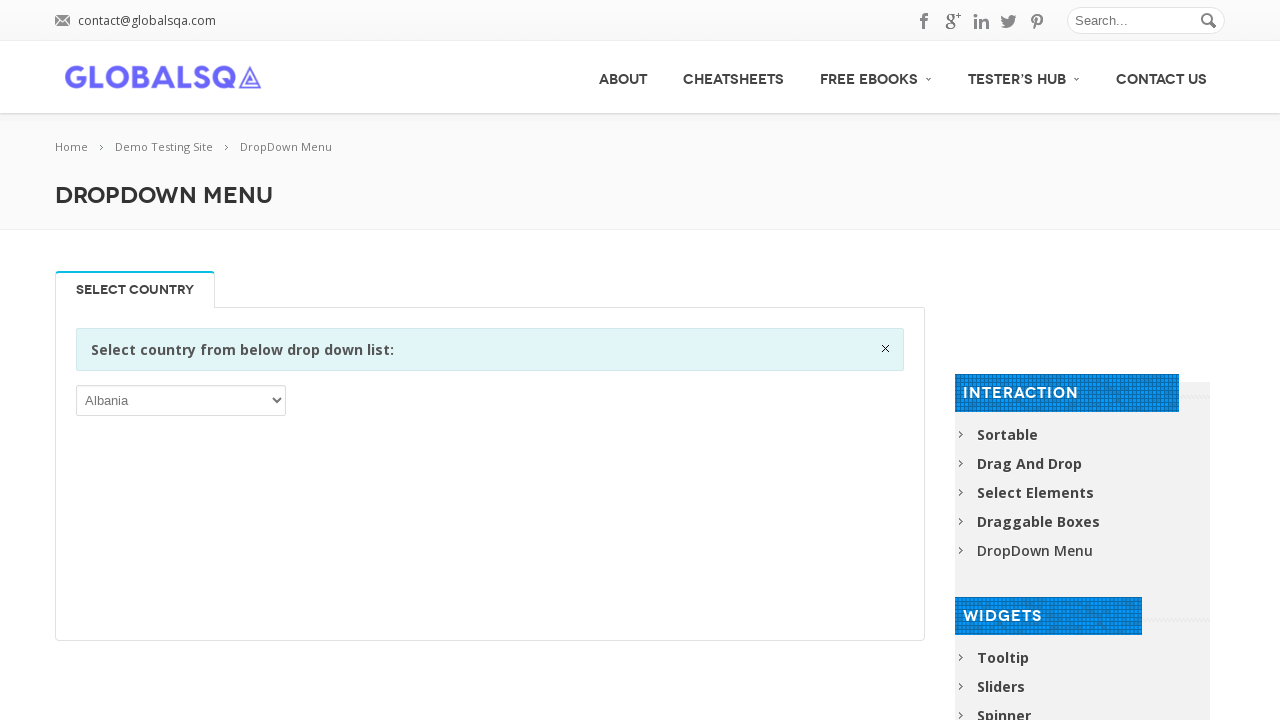

Selected dropdown option at index 3 on xpath=//*[@id='post-2646']/div[2]/div/div/div/p/select
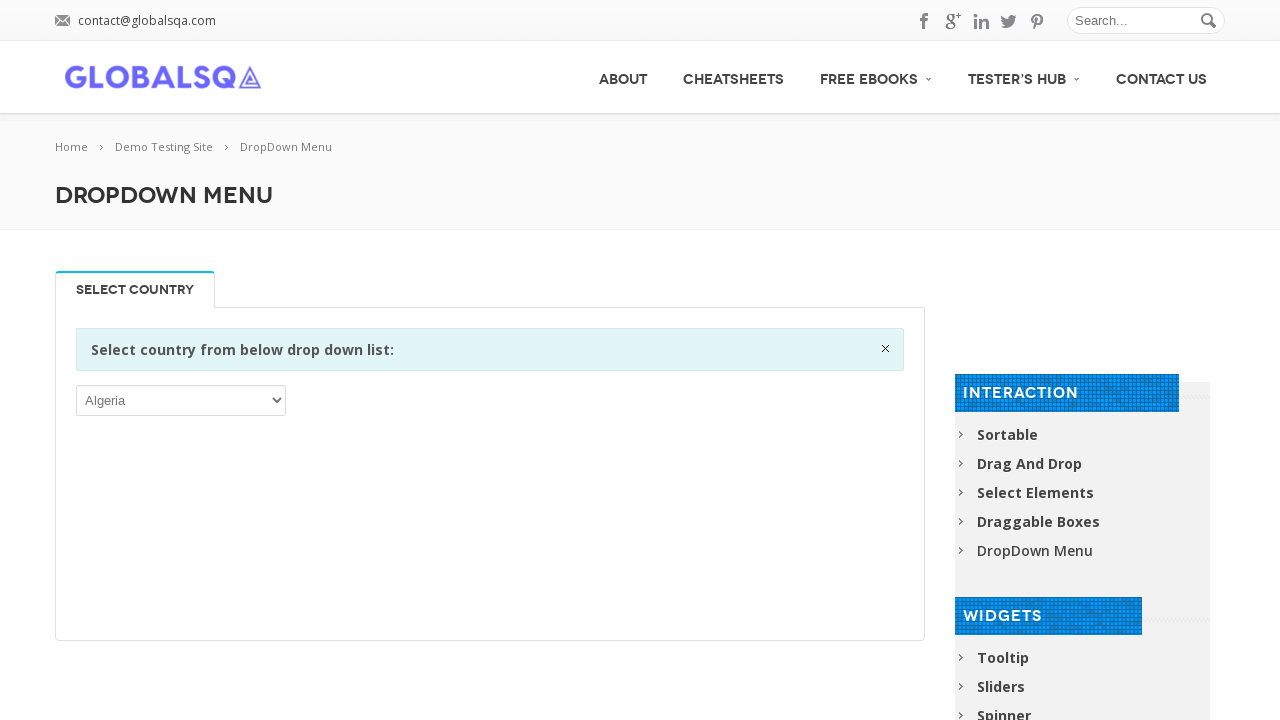

Selected dropdown option at index 4 on xpath=//*[@id='post-2646']/div[2]/div/div/div/p/select
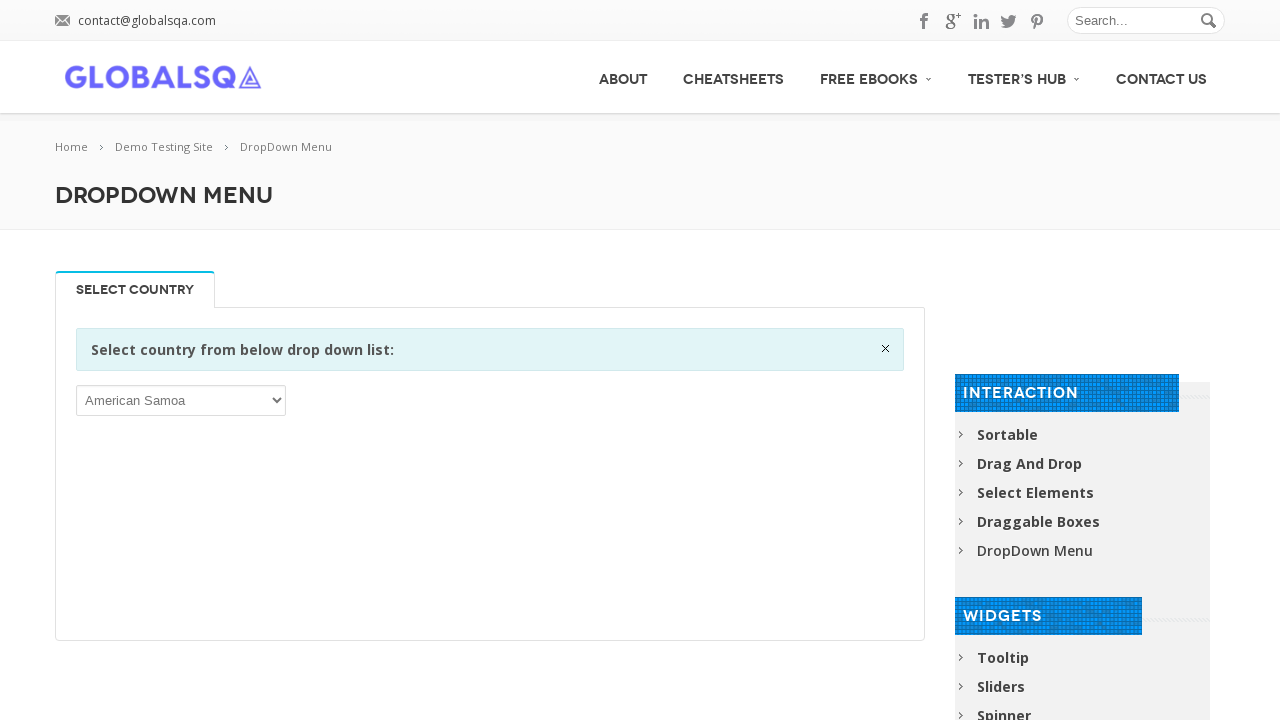

Selected dropdown option at index 5 on xpath=//*[@id='post-2646']/div[2]/div/div/div/p/select
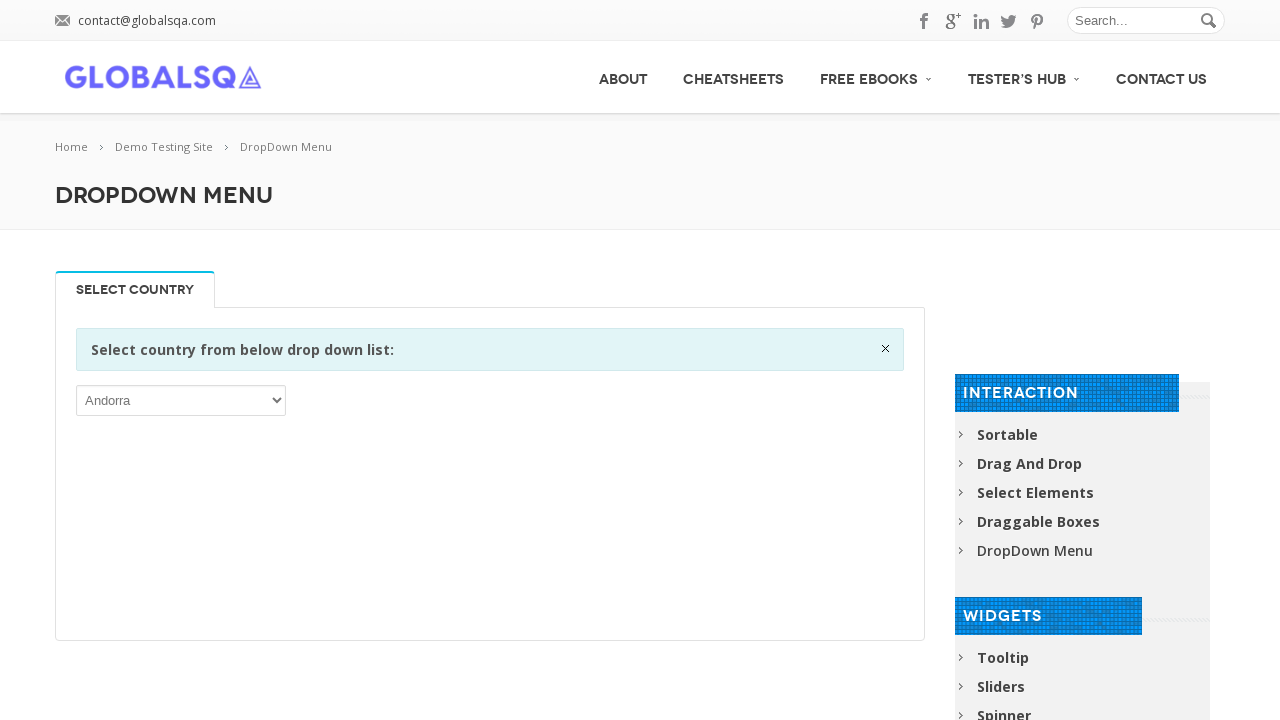

Selected dropdown option at index 6 on xpath=//*[@id='post-2646']/div[2]/div/div/div/p/select
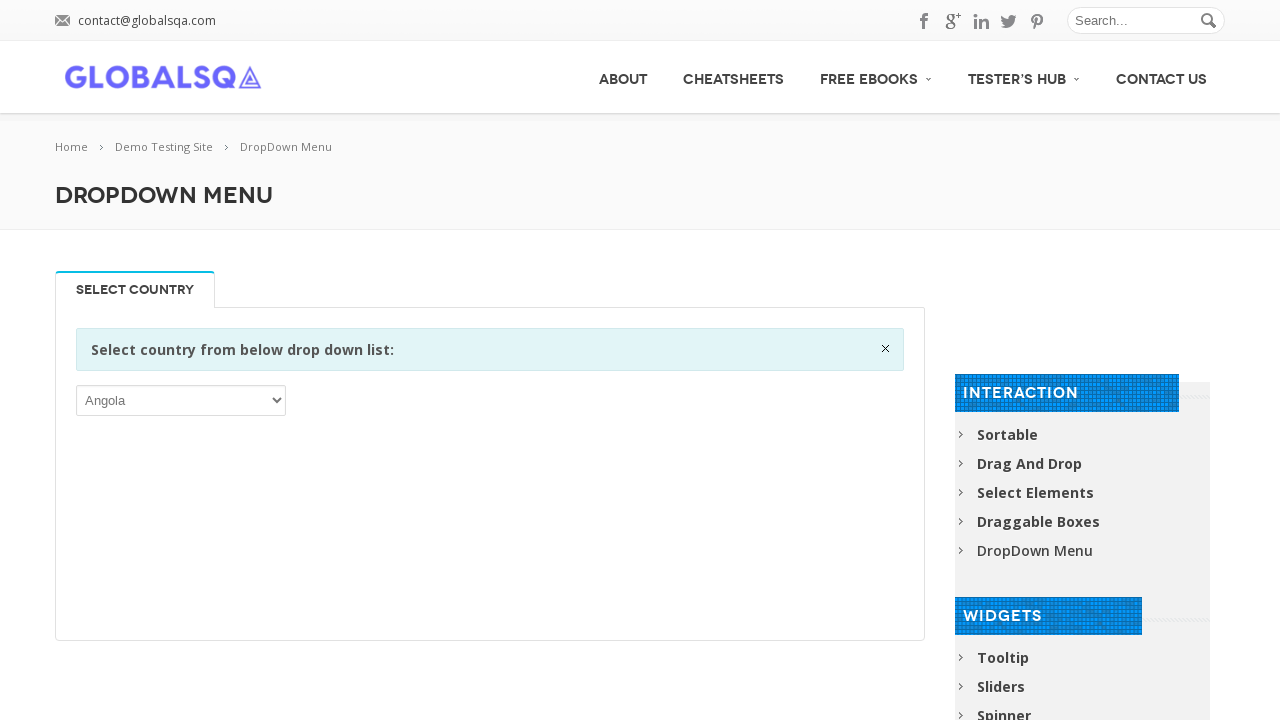

Selected dropdown option at index 7 on xpath=//*[@id='post-2646']/div[2]/div/div/div/p/select
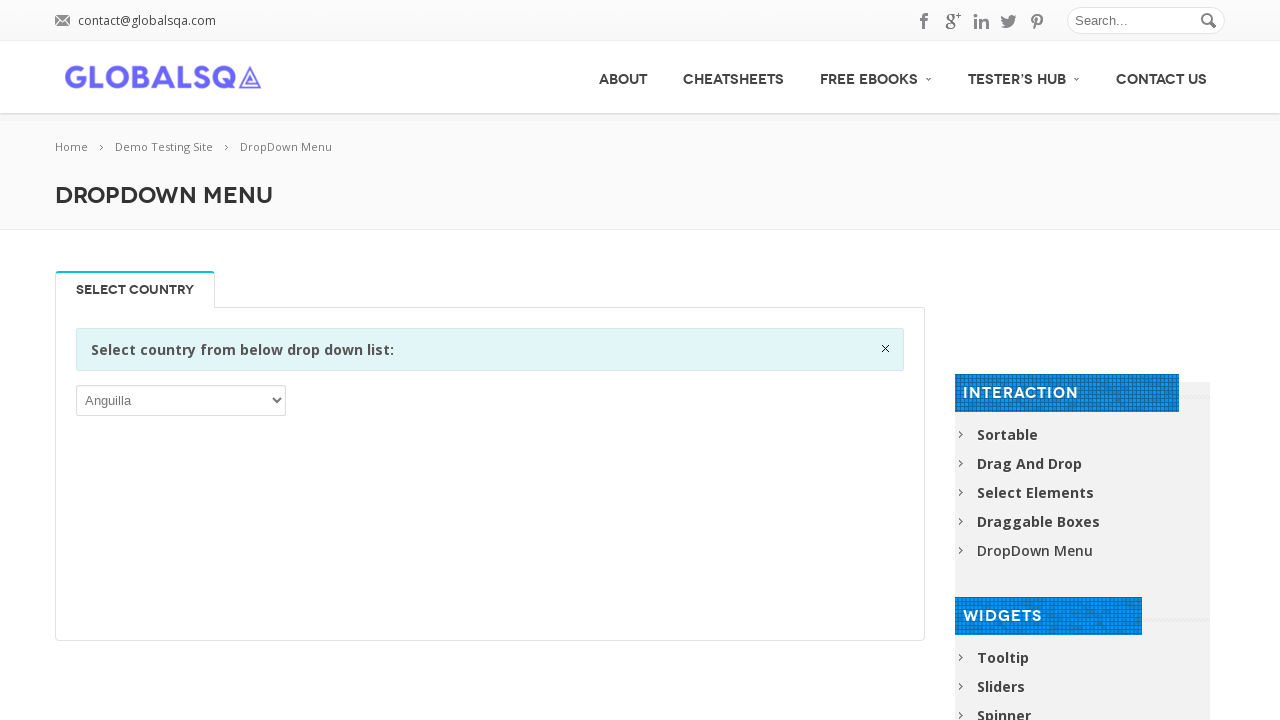

Selected dropdown option at index 8 on xpath=//*[@id='post-2646']/div[2]/div/div/div/p/select
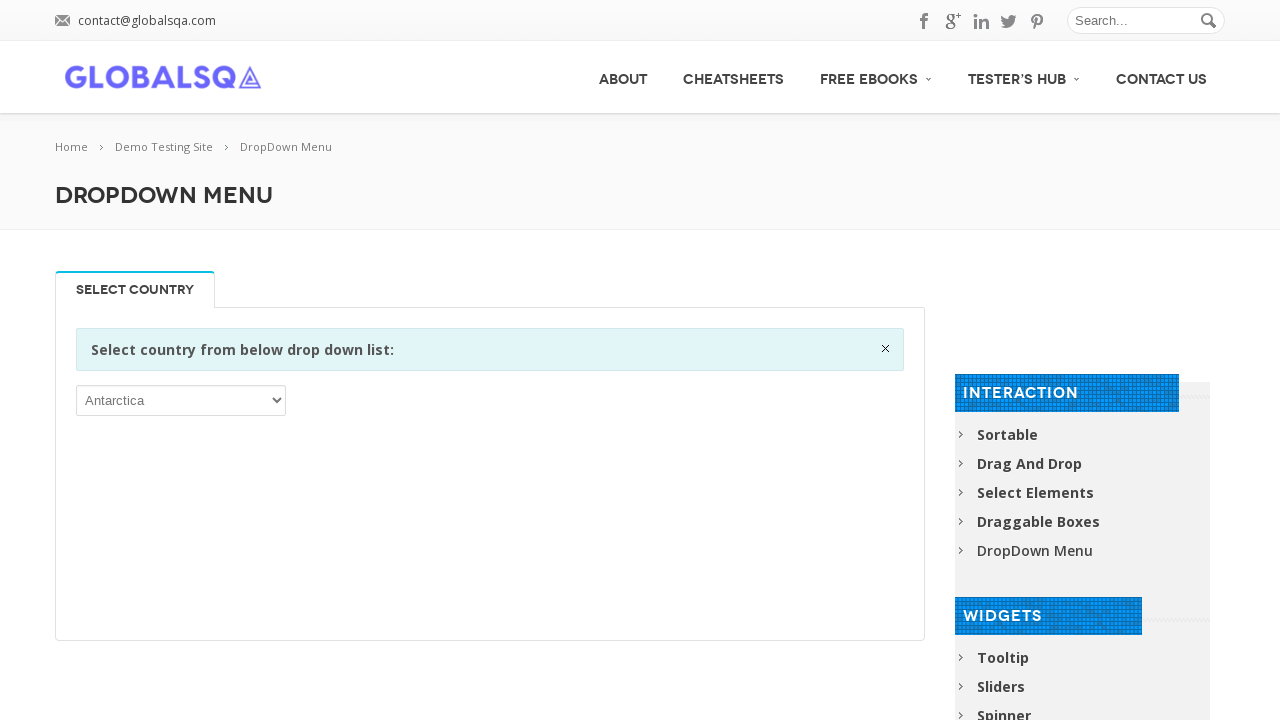

Selected dropdown option at index 9 on xpath=//*[@id='post-2646']/div[2]/div/div/div/p/select
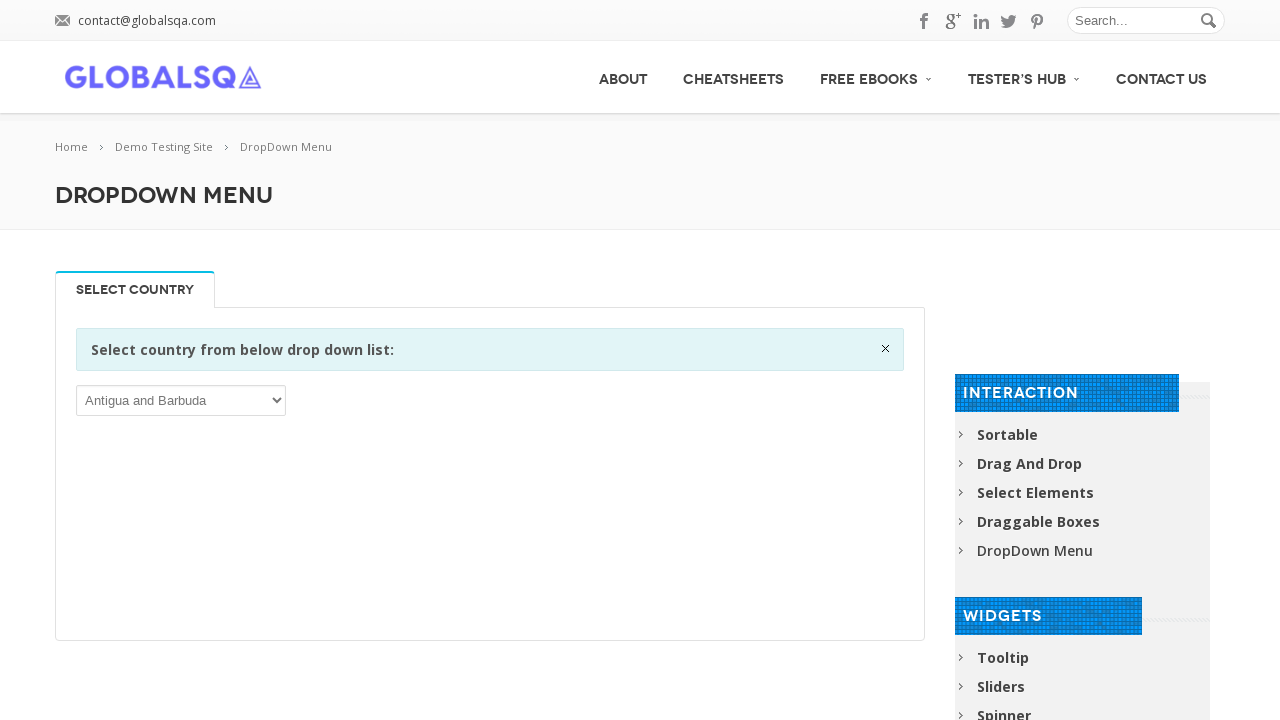

Selected dropdown option at index 10 on xpath=//*[@id='post-2646']/div[2]/div/div/div/p/select
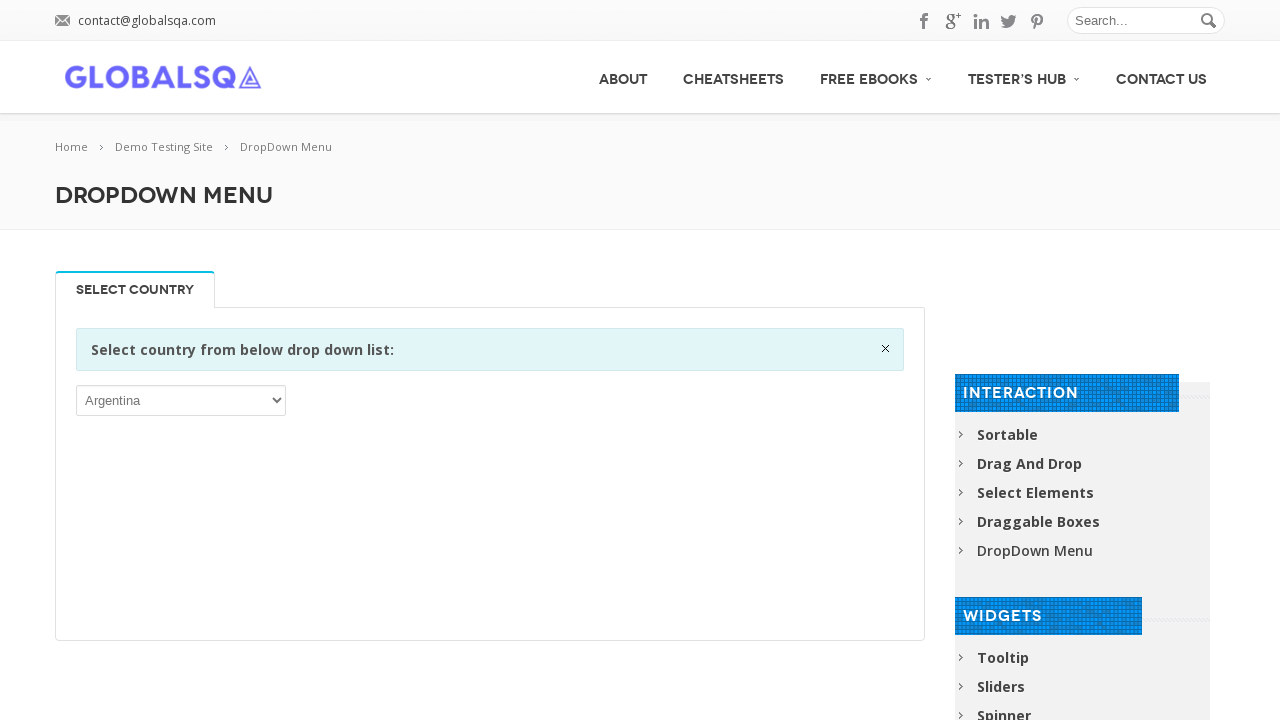

Selected dropdown option at index 11 on xpath=//*[@id='post-2646']/div[2]/div/div/div/p/select
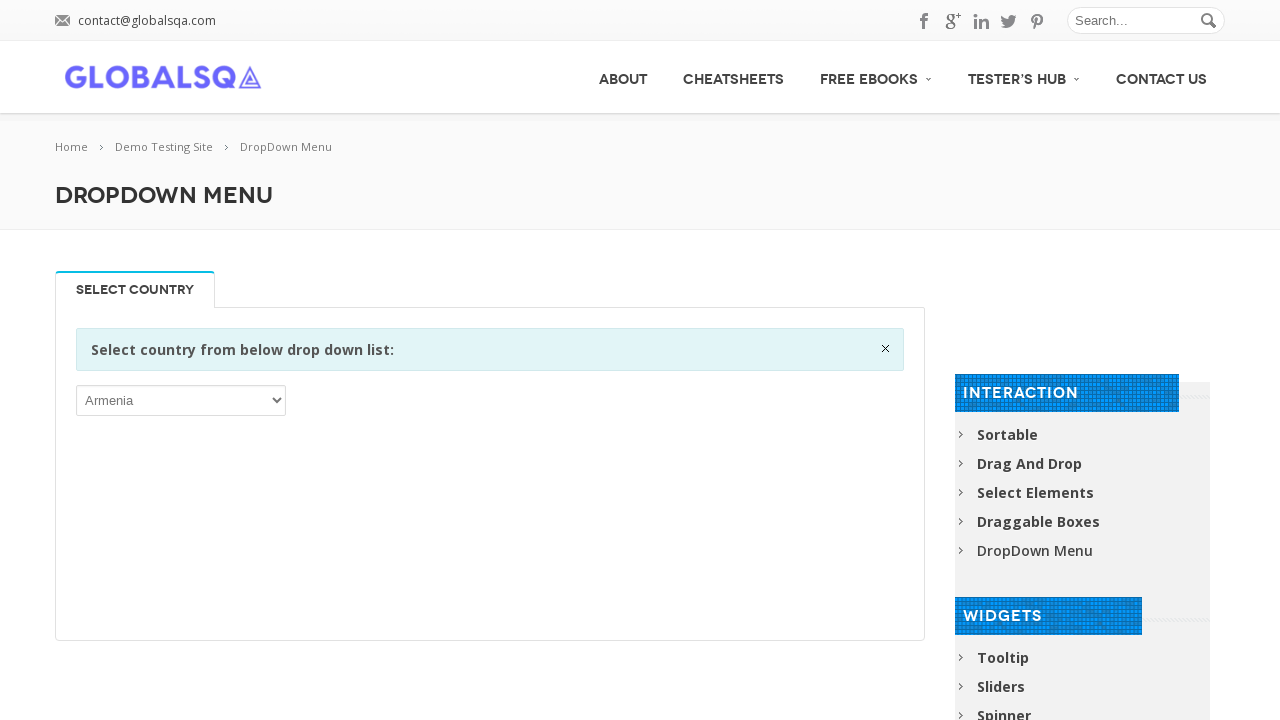

Selected dropdown option at index 12 on xpath=//*[@id='post-2646']/div[2]/div/div/div/p/select
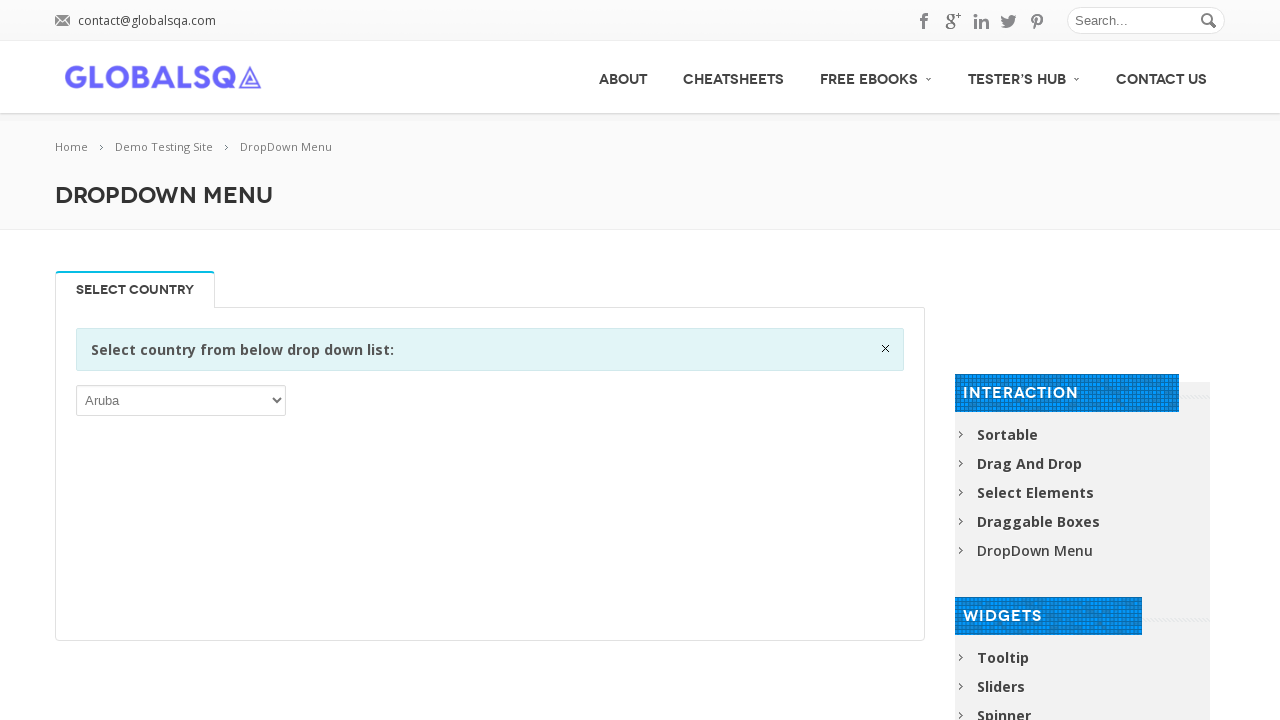

Selected dropdown option at index 13 on xpath=//*[@id='post-2646']/div[2]/div/div/div/p/select
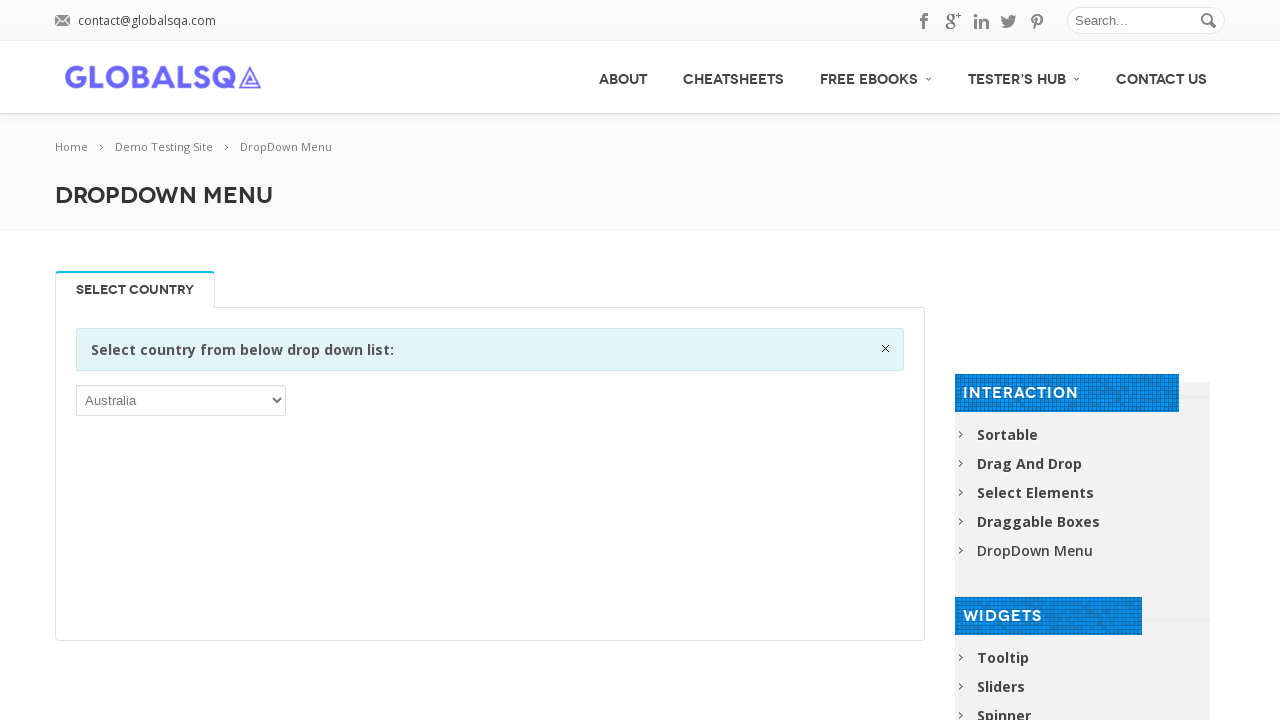

Selected dropdown option at index 14 on xpath=//*[@id='post-2646']/div[2]/div/div/div/p/select
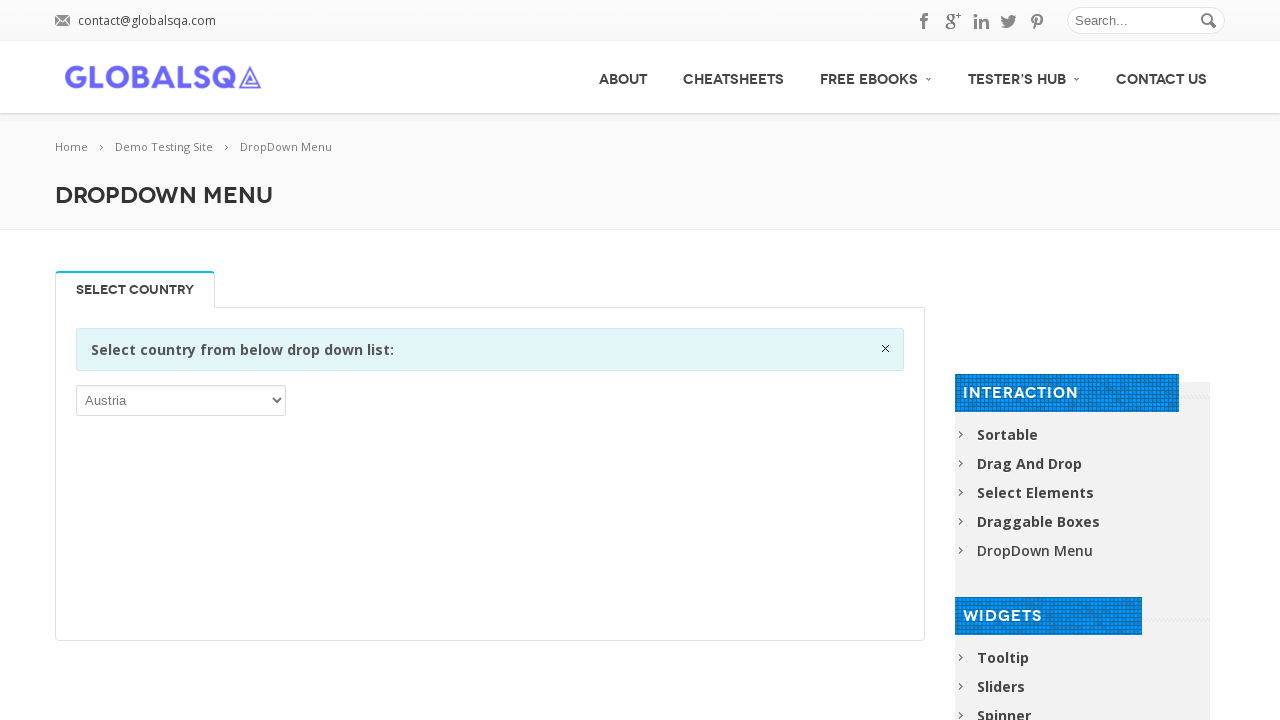

Selected dropdown option at index 15 on xpath=//*[@id='post-2646']/div[2]/div/div/div/p/select
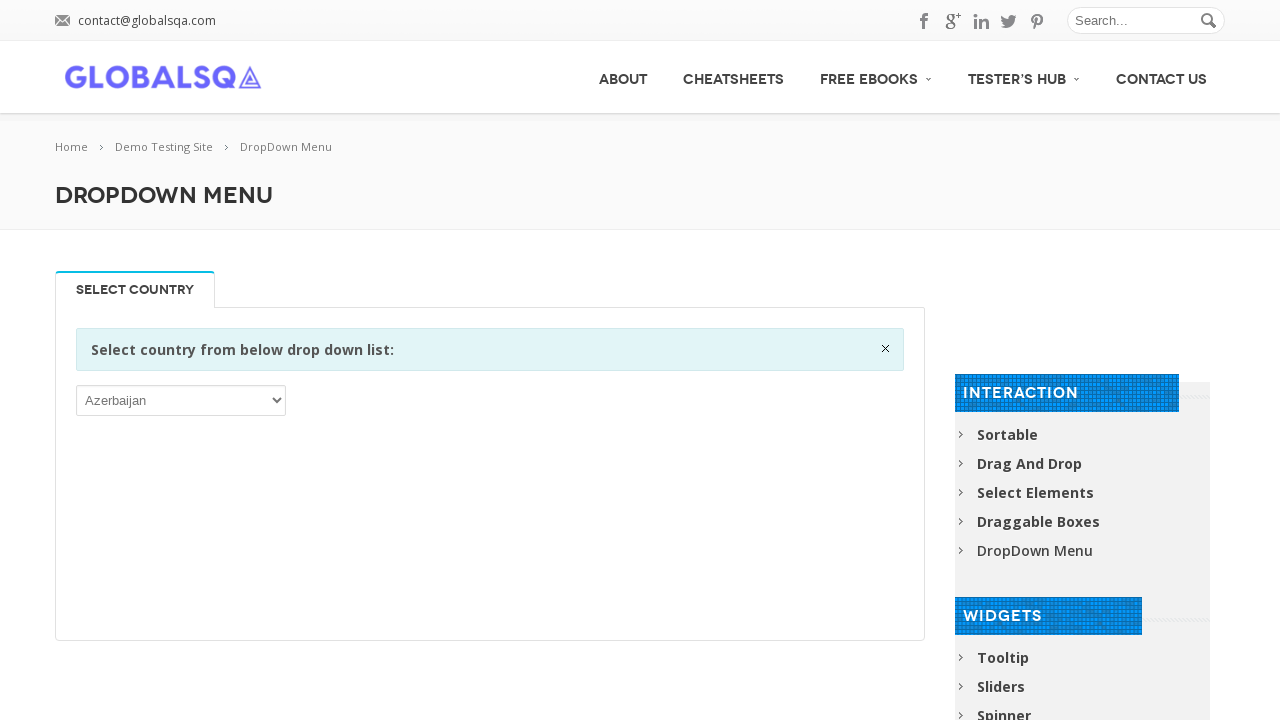

Selected dropdown option at index 16 on xpath=//*[@id='post-2646']/div[2]/div/div/div/p/select
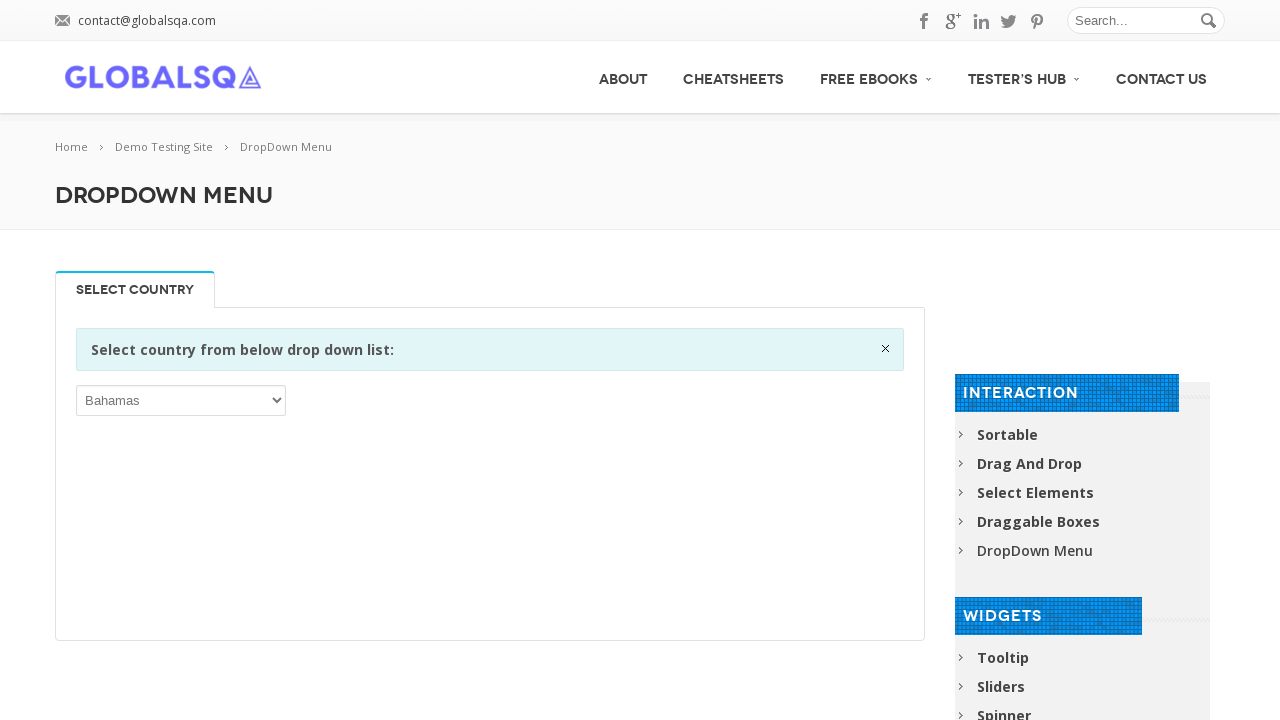

Selected dropdown option at index 17 on xpath=//*[@id='post-2646']/div[2]/div/div/div/p/select
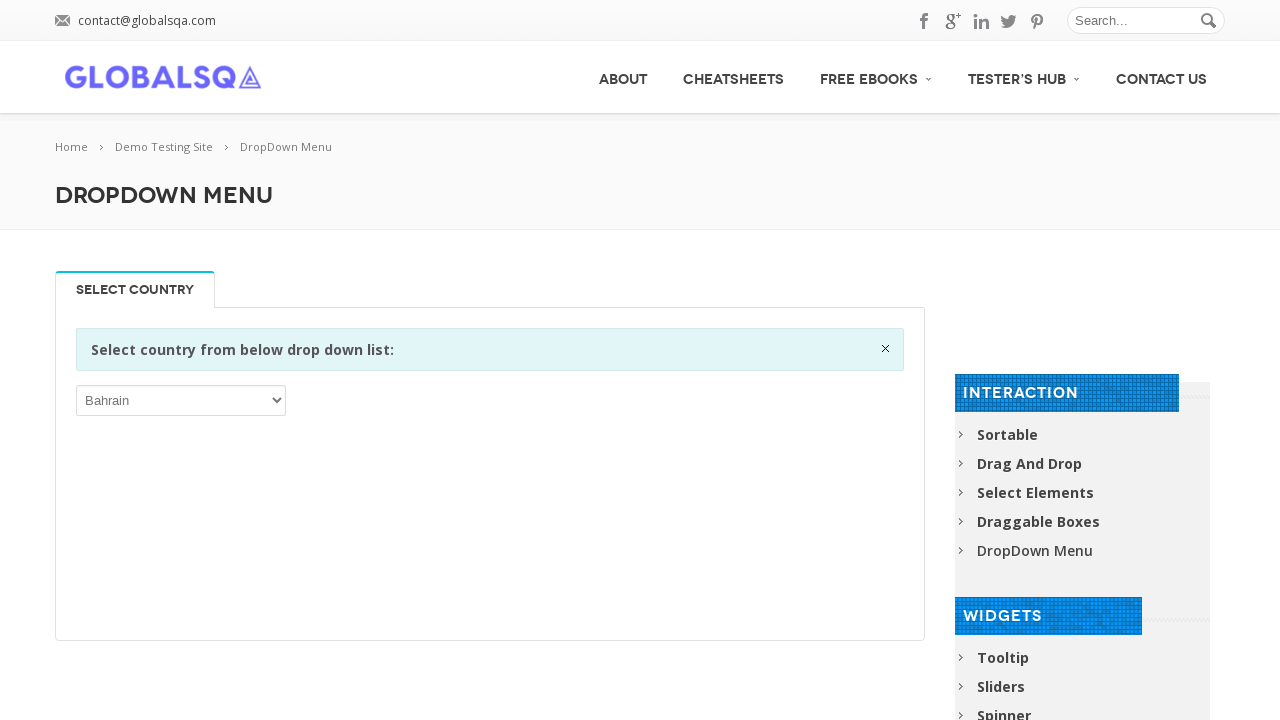

Selected dropdown option at index 18 on xpath=//*[@id='post-2646']/div[2]/div/div/div/p/select
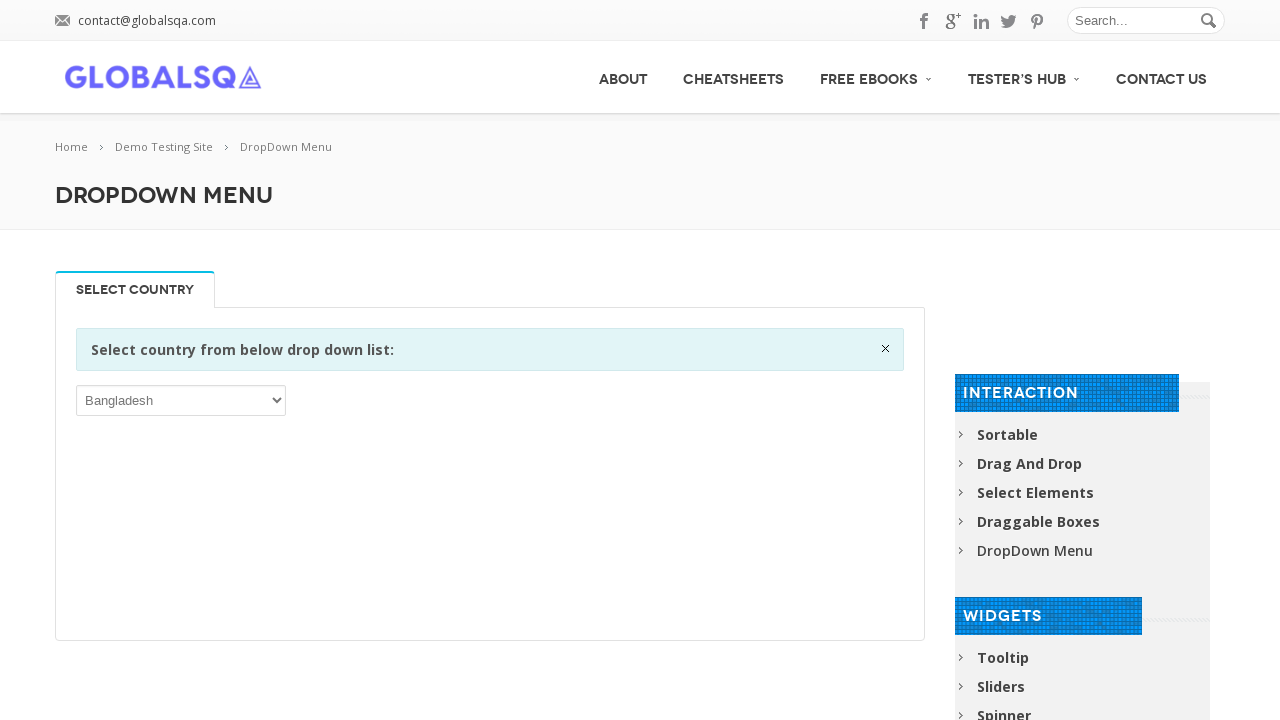

Selected dropdown option at index 19 on xpath=//*[@id='post-2646']/div[2]/div/div/div/p/select
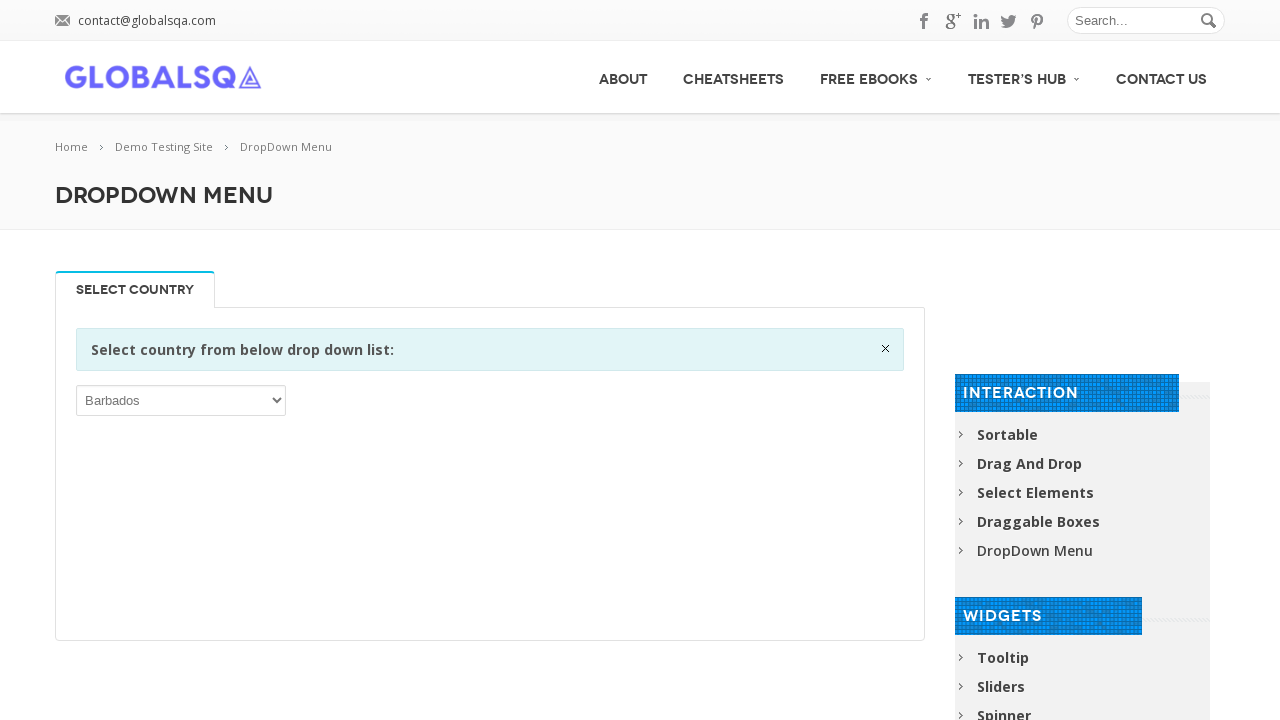

Selected dropdown option at index 20 on xpath=//*[@id='post-2646']/div[2]/div/div/div/p/select
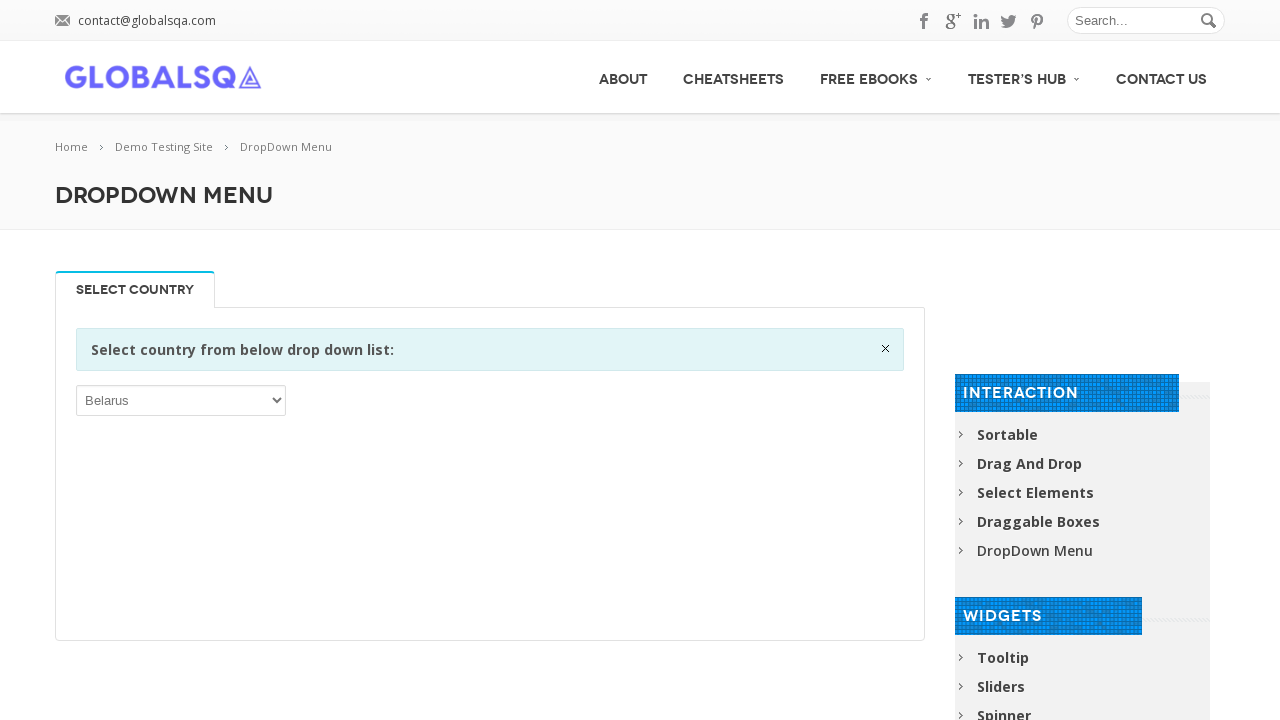

Selected dropdown option at index 21 on xpath=//*[@id='post-2646']/div[2]/div/div/div/p/select
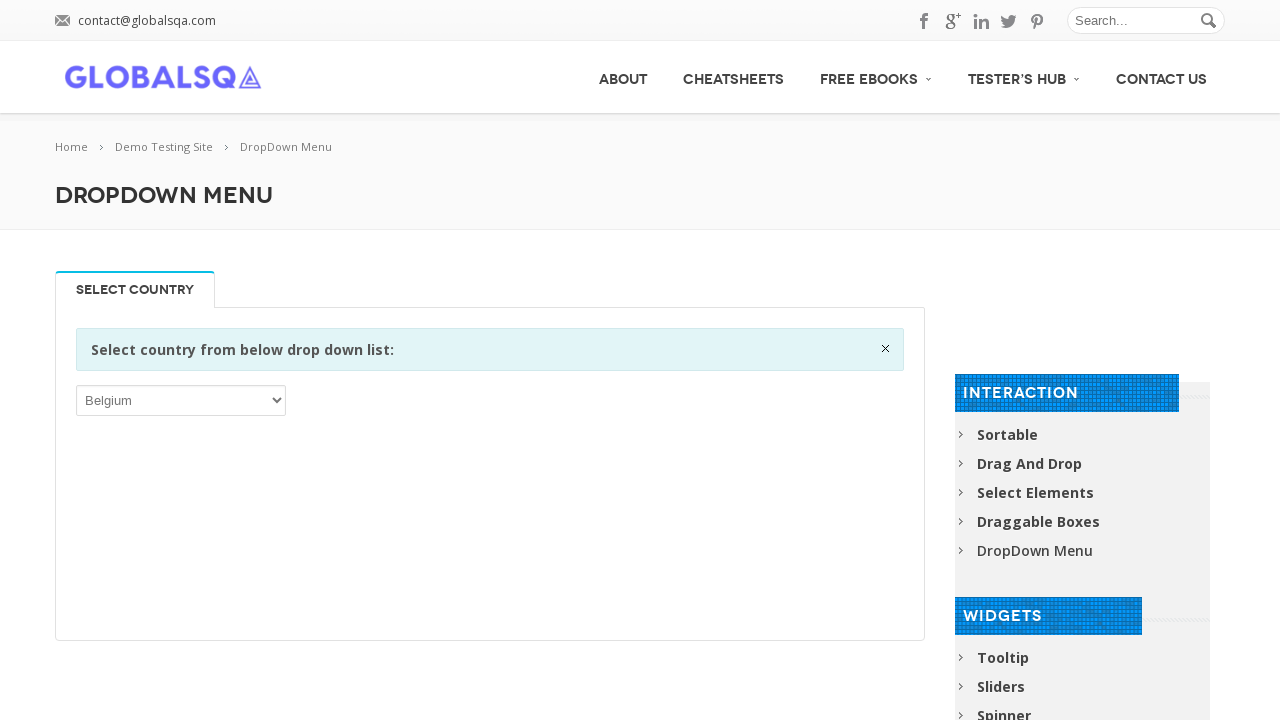

Selected dropdown option at index 22 on xpath=//*[@id='post-2646']/div[2]/div/div/div/p/select
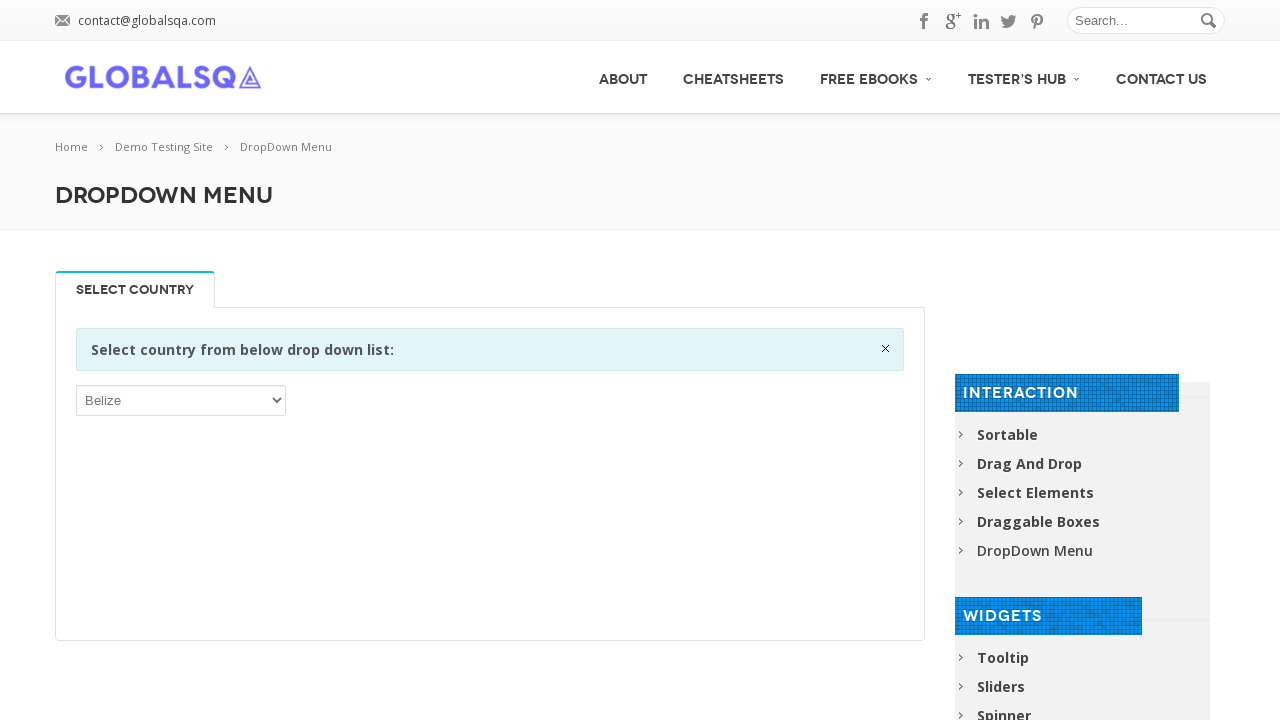

Selected dropdown option at index 23 on xpath=//*[@id='post-2646']/div[2]/div/div/div/p/select
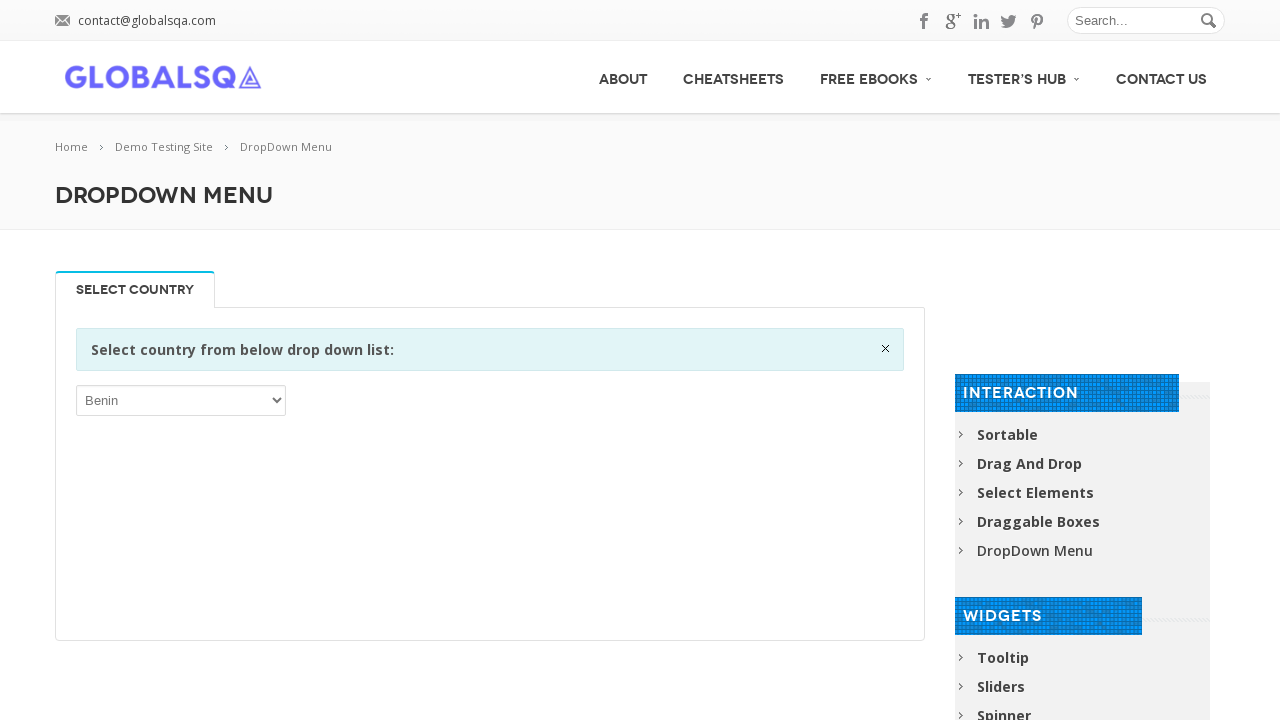

Selected dropdown option at index 24 on xpath=//*[@id='post-2646']/div[2]/div/div/div/p/select
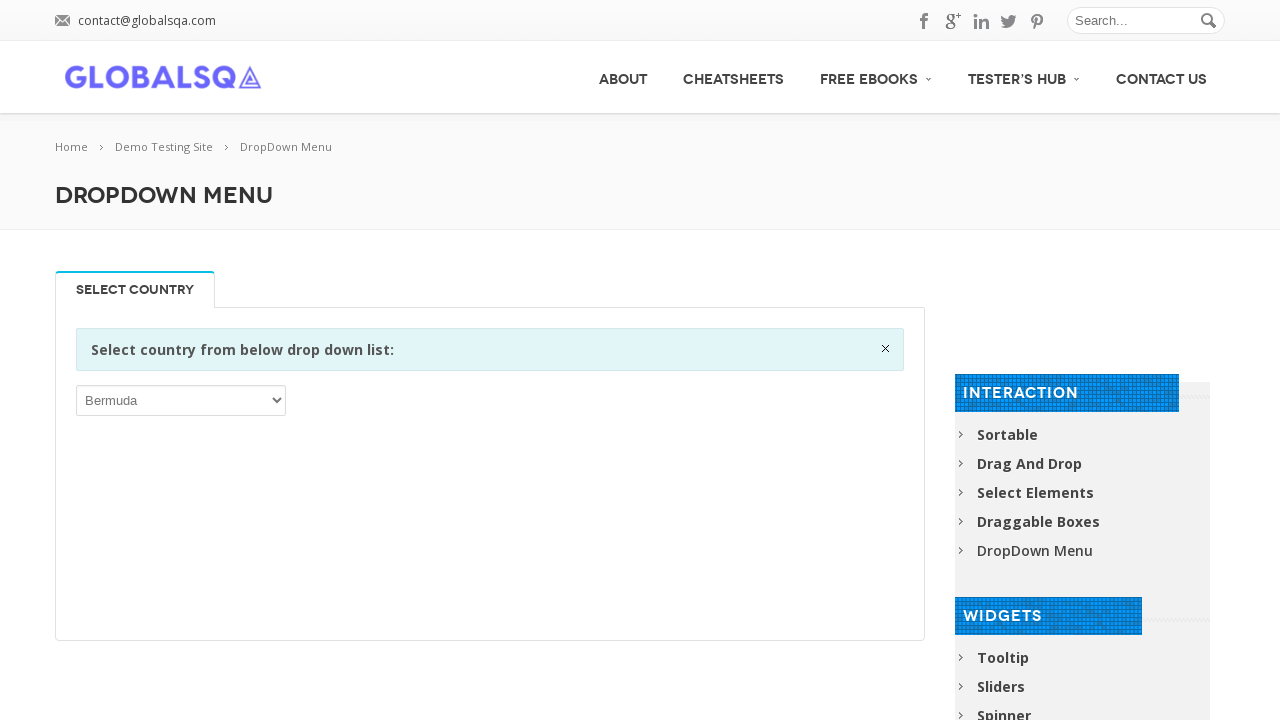

Selected dropdown option at index 25 on xpath=//*[@id='post-2646']/div[2]/div/div/div/p/select
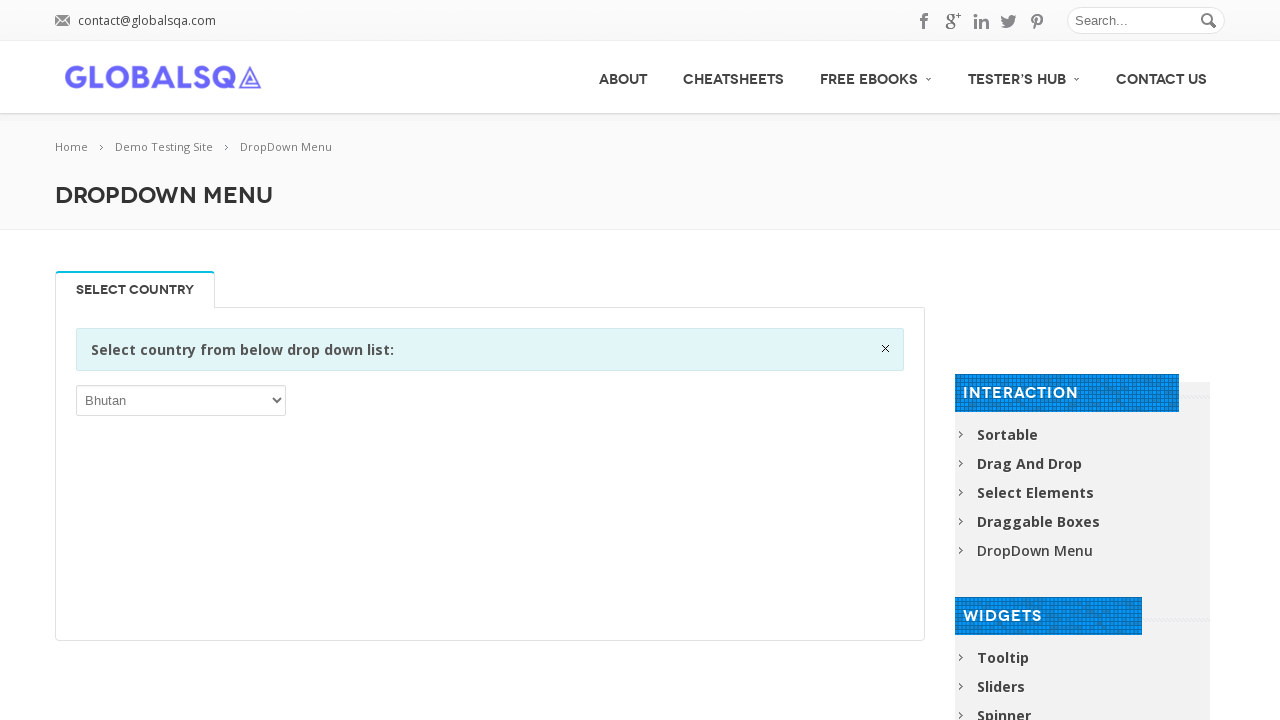

Selected dropdown option at index 26 on xpath=//*[@id='post-2646']/div[2]/div/div/div/p/select
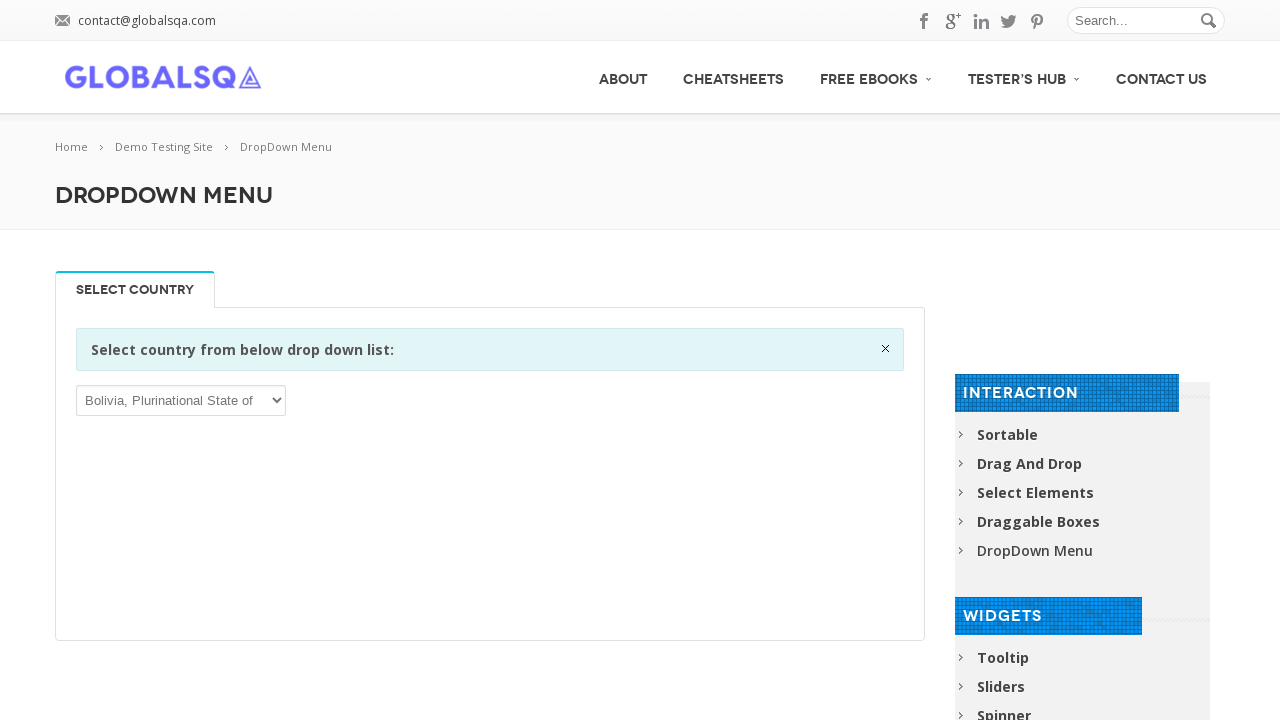

Selected dropdown option at index 27 on xpath=//*[@id='post-2646']/div[2]/div/div/div/p/select
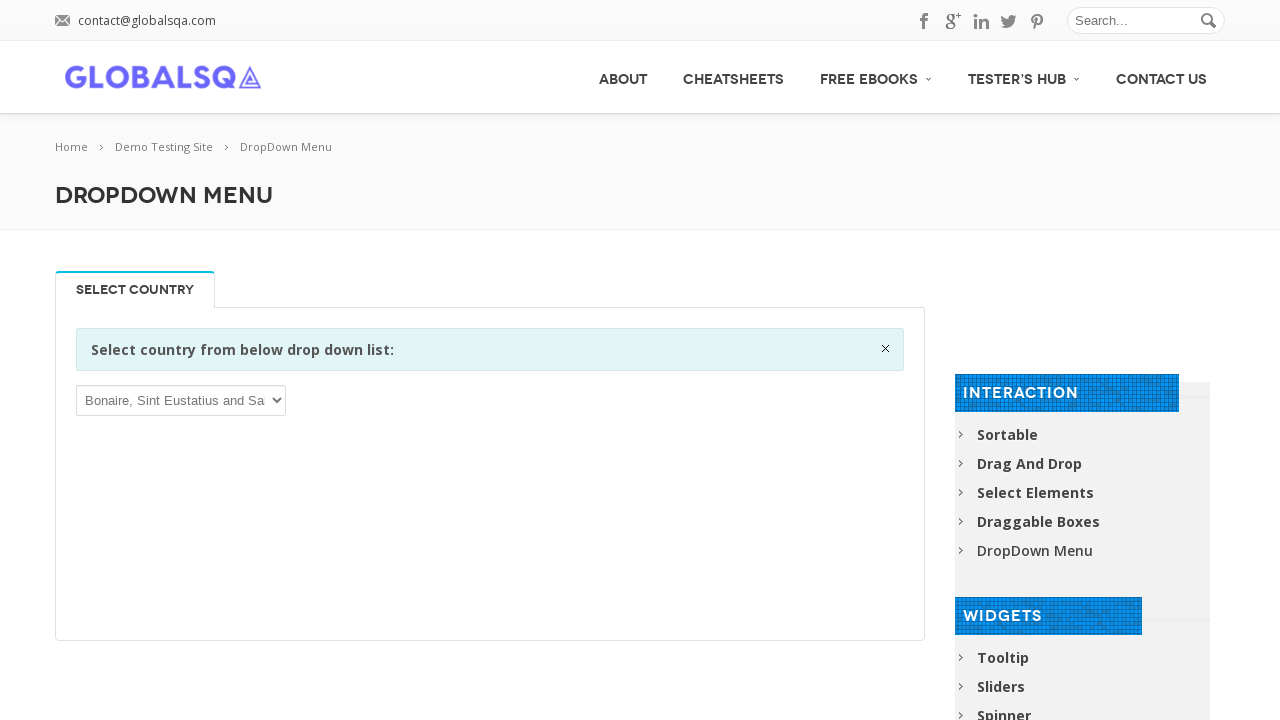

Selected dropdown option at index 28 on xpath=//*[@id='post-2646']/div[2]/div/div/div/p/select
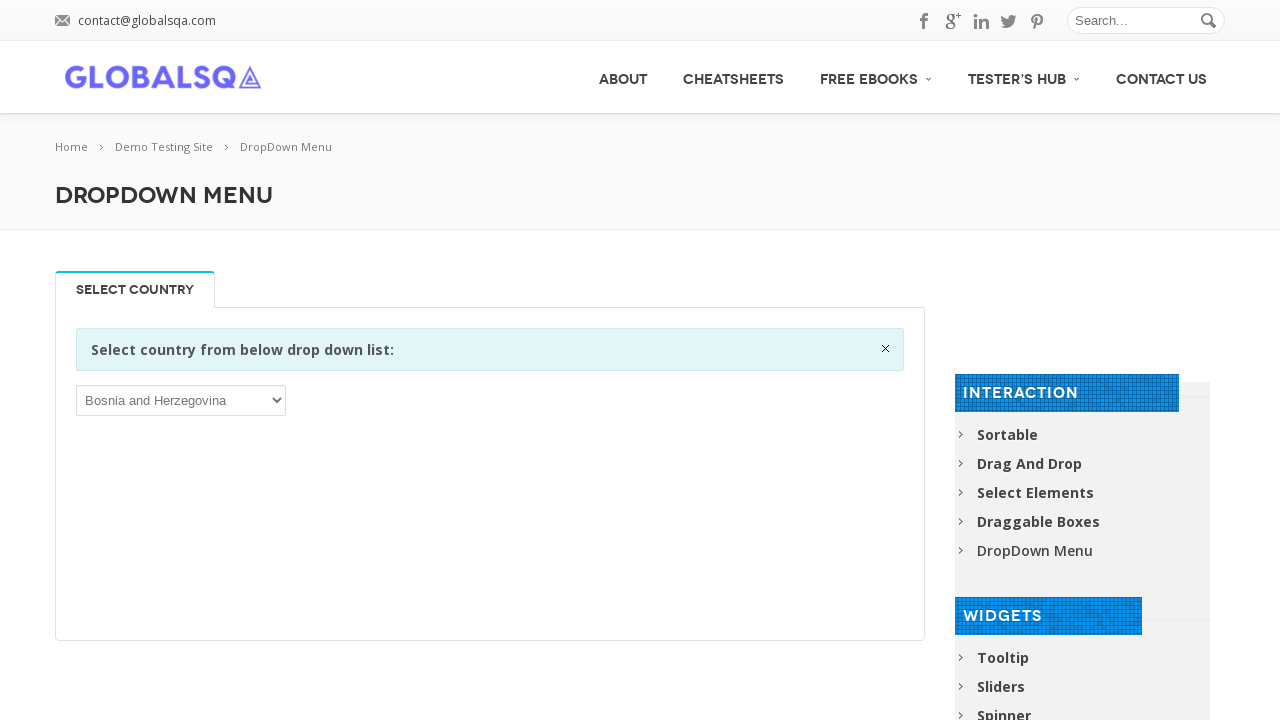

Selected dropdown option at index 29 on xpath=//*[@id='post-2646']/div[2]/div/div/div/p/select
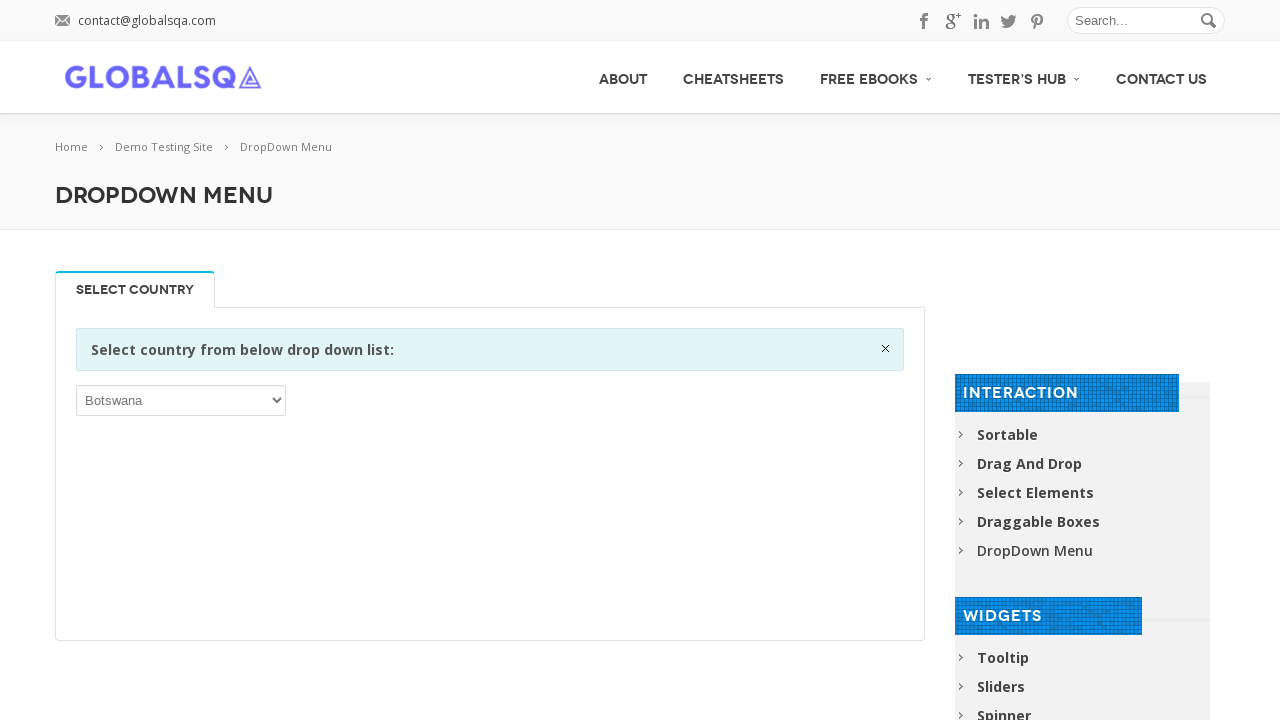

Selected dropdown option at index 30 on xpath=//*[@id='post-2646']/div[2]/div/div/div/p/select
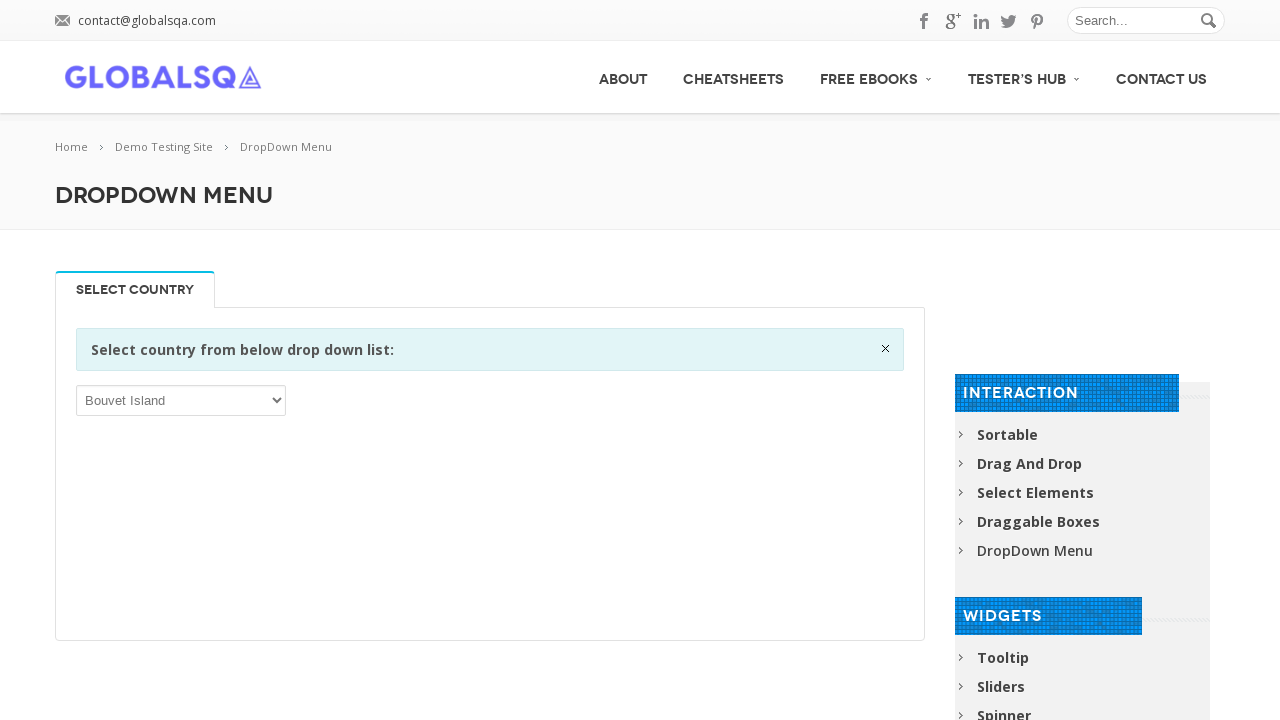

Selected dropdown option at index 31 on xpath=//*[@id='post-2646']/div[2]/div/div/div/p/select
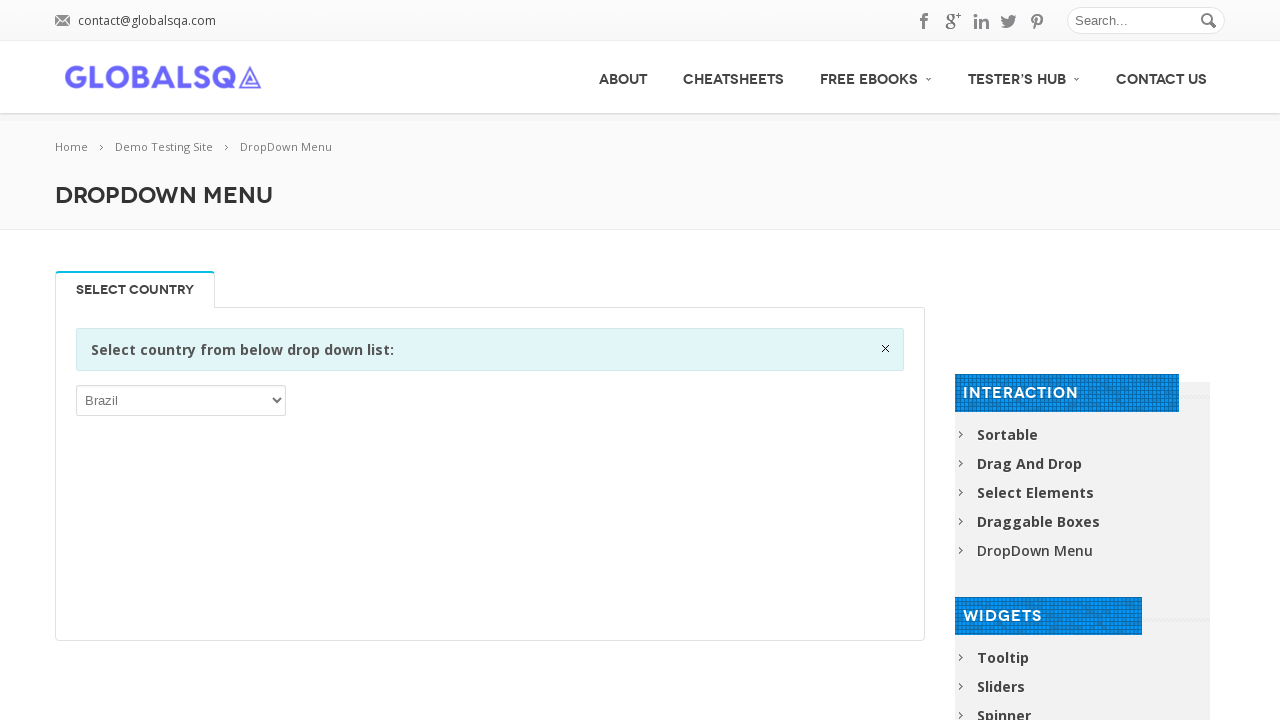

Selected dropdown option at index 32 on xpath=//*[@id='post-2646']/div[2]/div/div/div/p/select
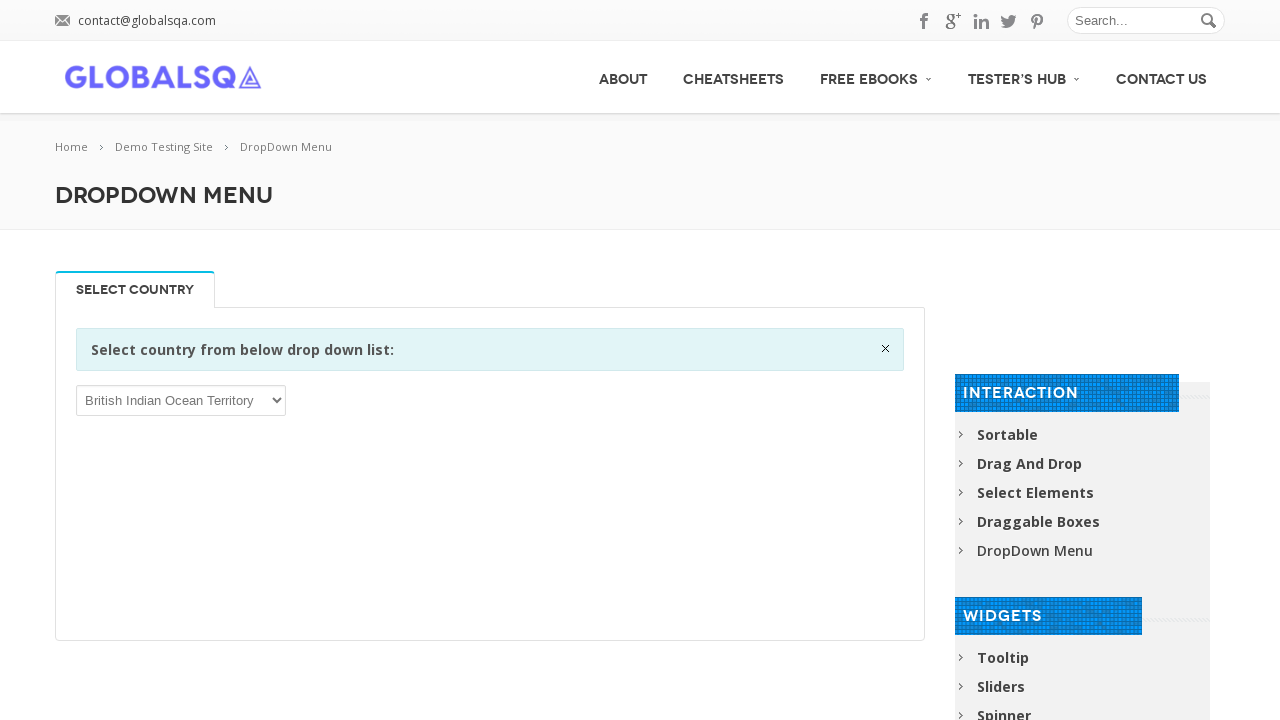

Selected dropdown option at index 33 on xpath=//*[@id='post-2646']/div[2]/div/div/div/p/select
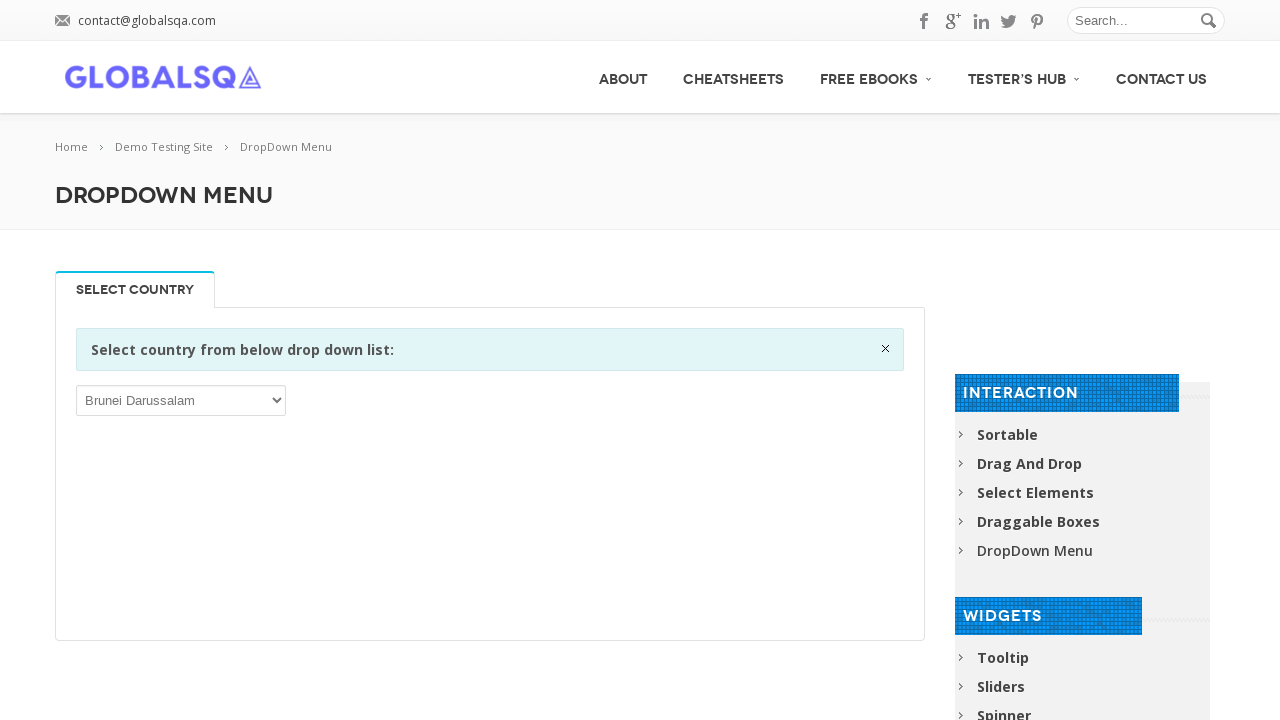

Selected dropdown option at index 34 on xpath=//*[@id='post-2646']/div[2]/div/div/div/p/select
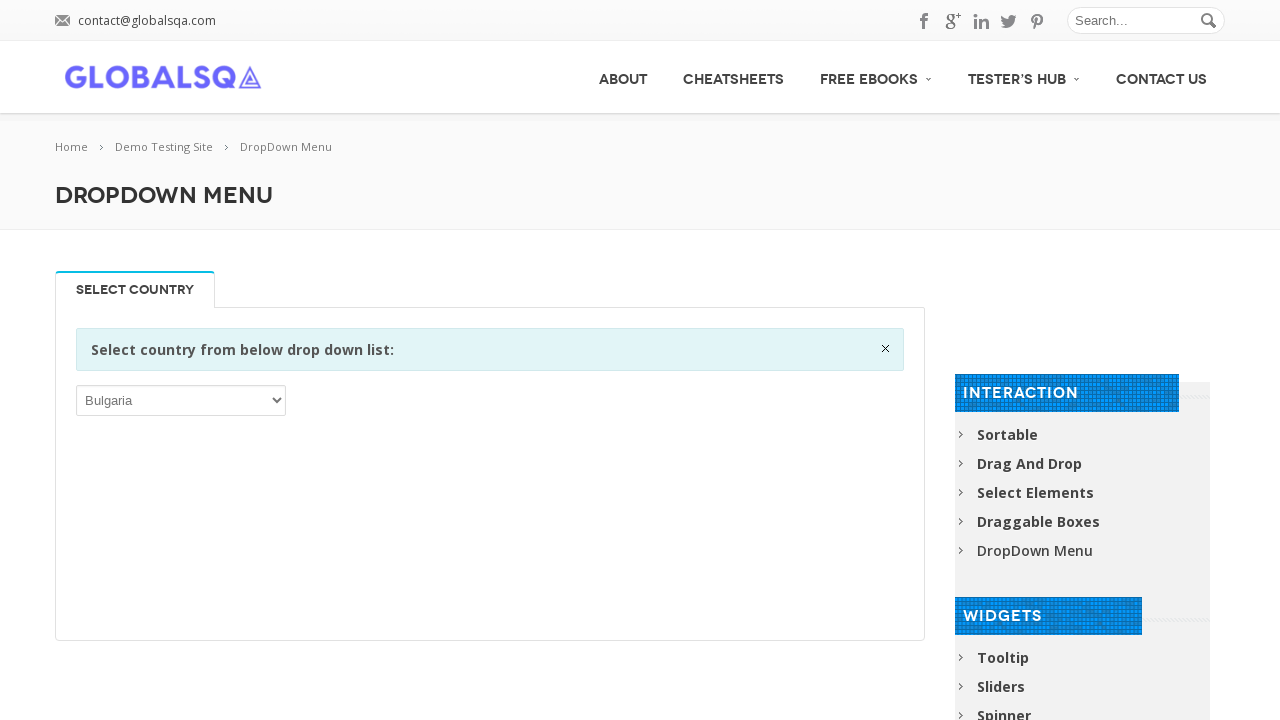

Selected dropdown option at index 35 on xpath=//*[@id='post-2646']/div[2]/div/div/div/p/select
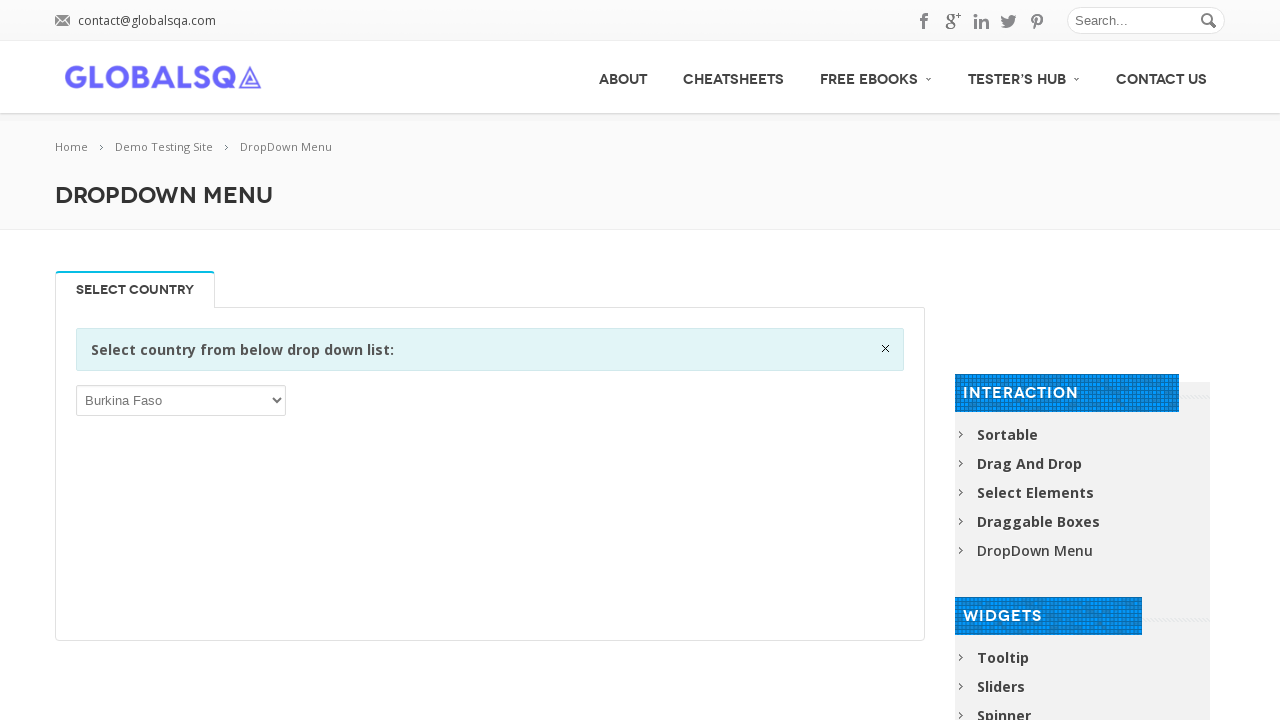

Selected dropdown option at index 36 on xpath=//*[@id='post-2646']/div[2]/div/div/div/p/select
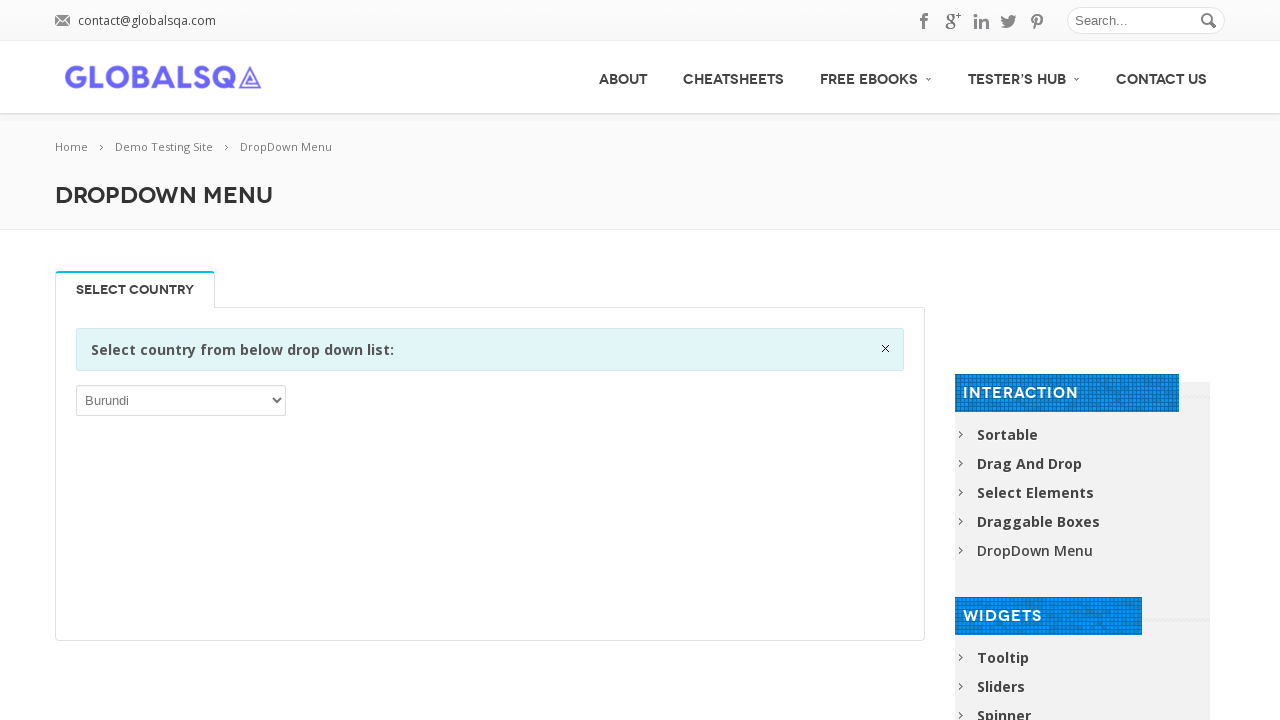

Selected dropdown option at index 37 on xpath=//*[@id='post-2646']/div[2]/div/div/div/p/select
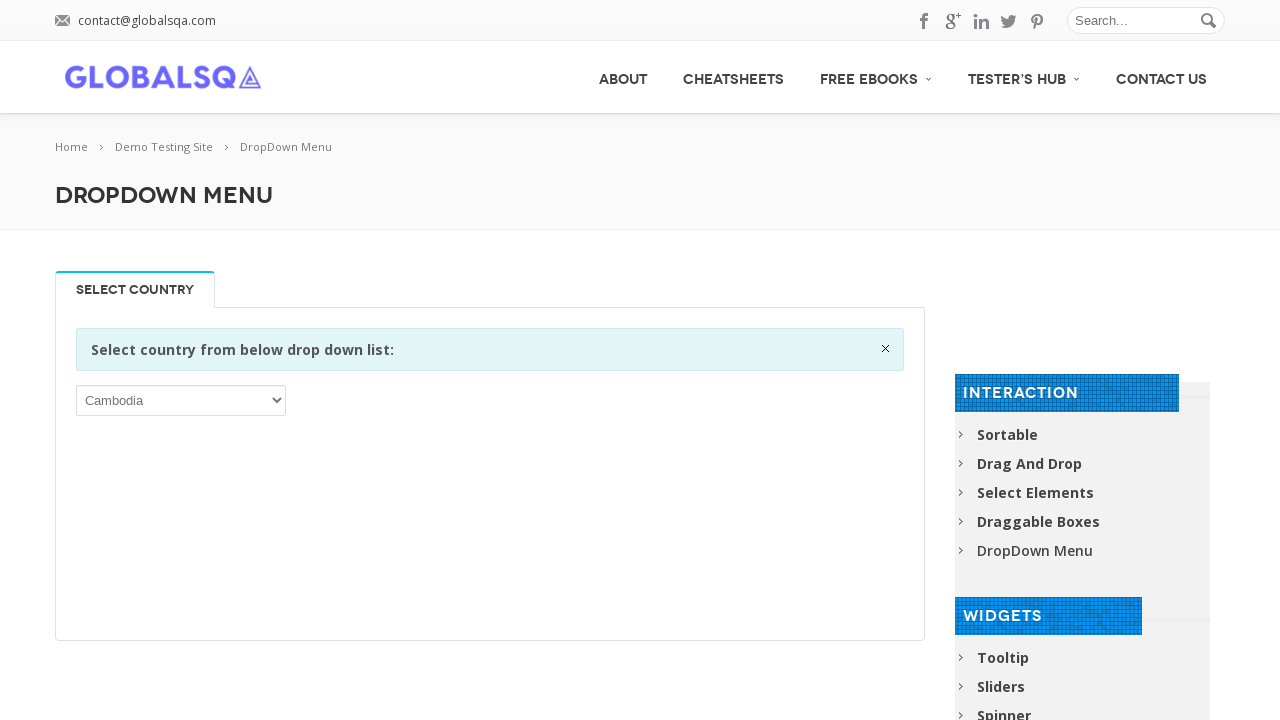

Selected dropdown option at index 38 on xpath=//*[@id='post-2646']/div[2]/div/div/div/p/select
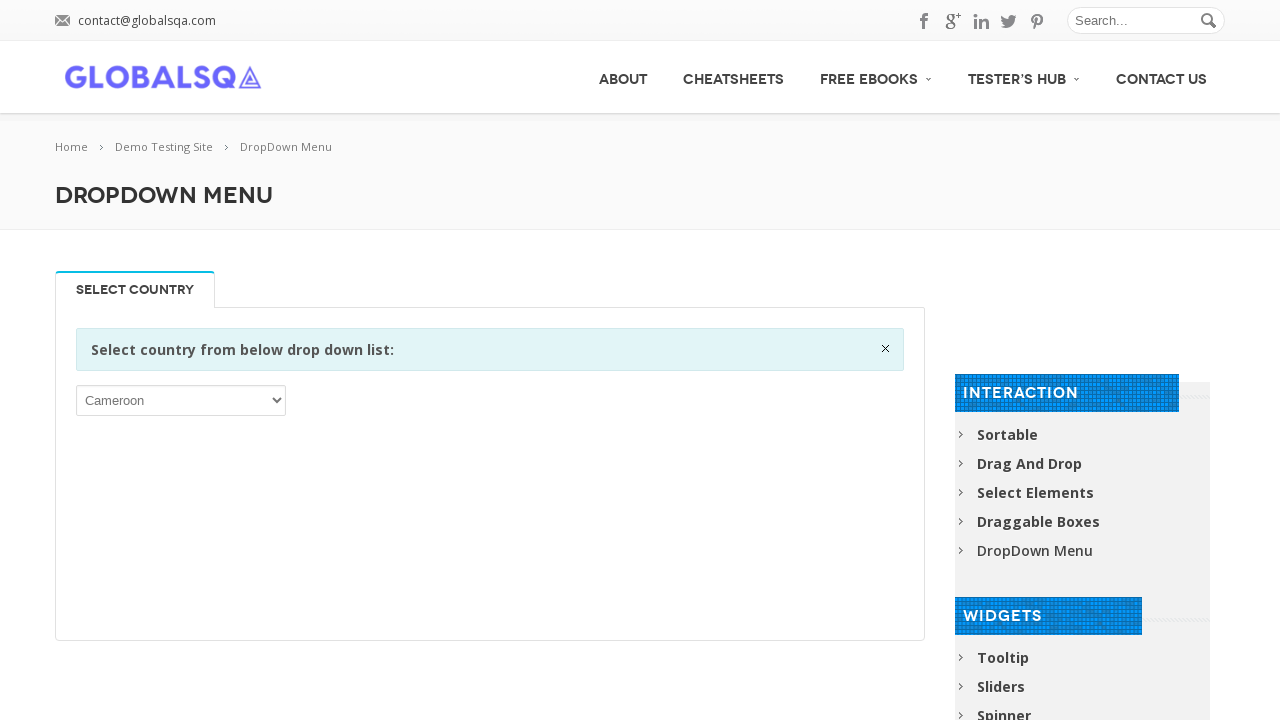

Selected dropdown option at index 39 on xpath=//*[@id='post-2646']/div[2]/div/div/div/p/select
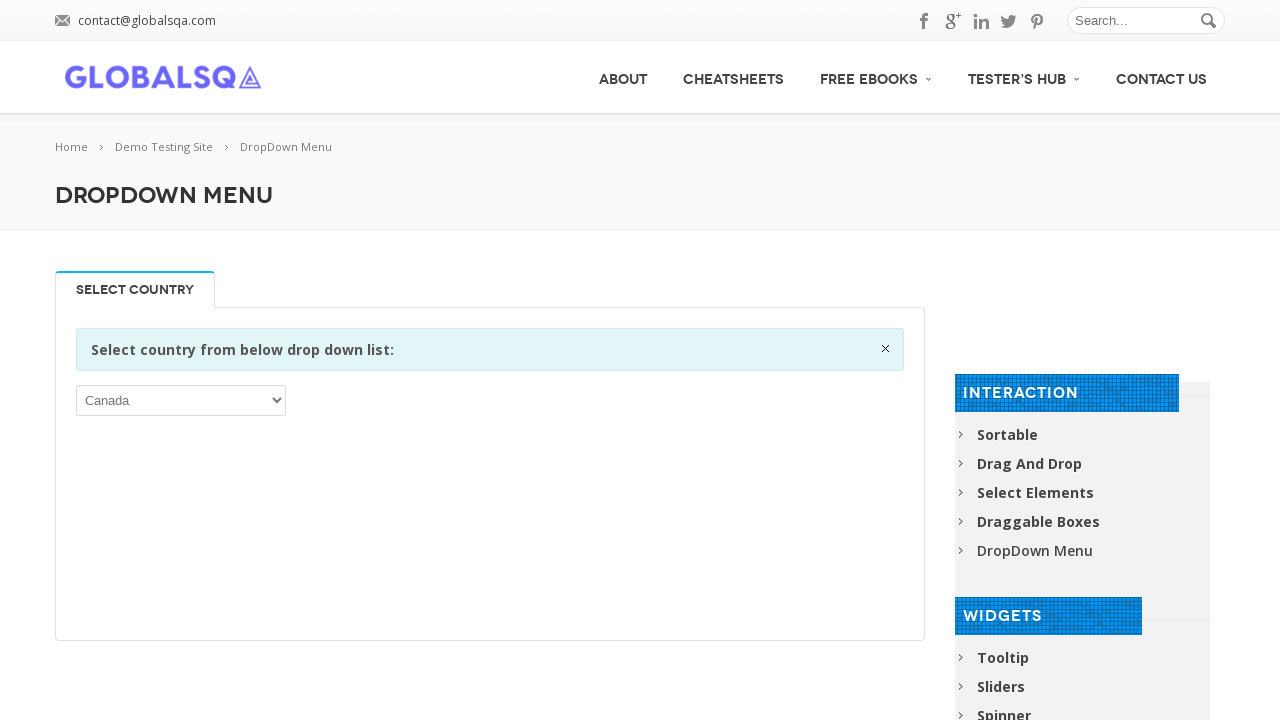

Selected dropdown option at index 40 on xpath=//*[@id='post-2646']/div[2]/div/div/div/p/select
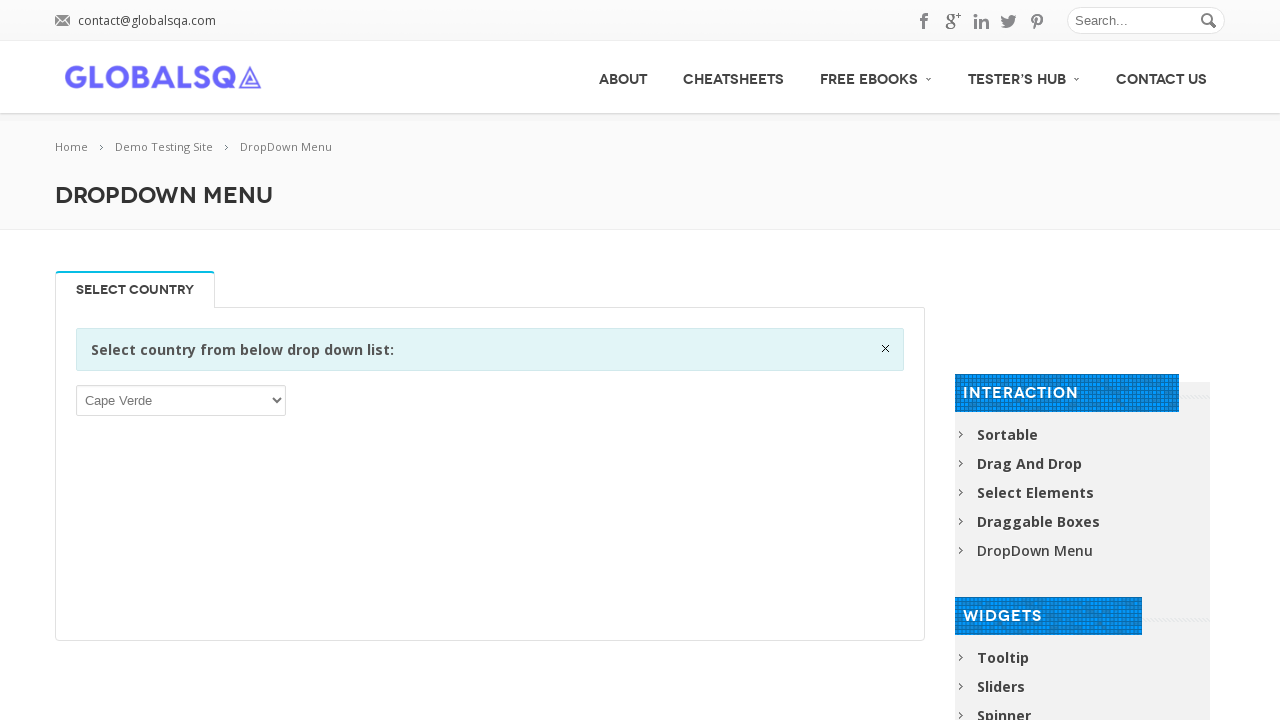

Selected dropdown option at index 41 on xpath=//*[@id='post-2646']/div[2]/div/div/div/p/select
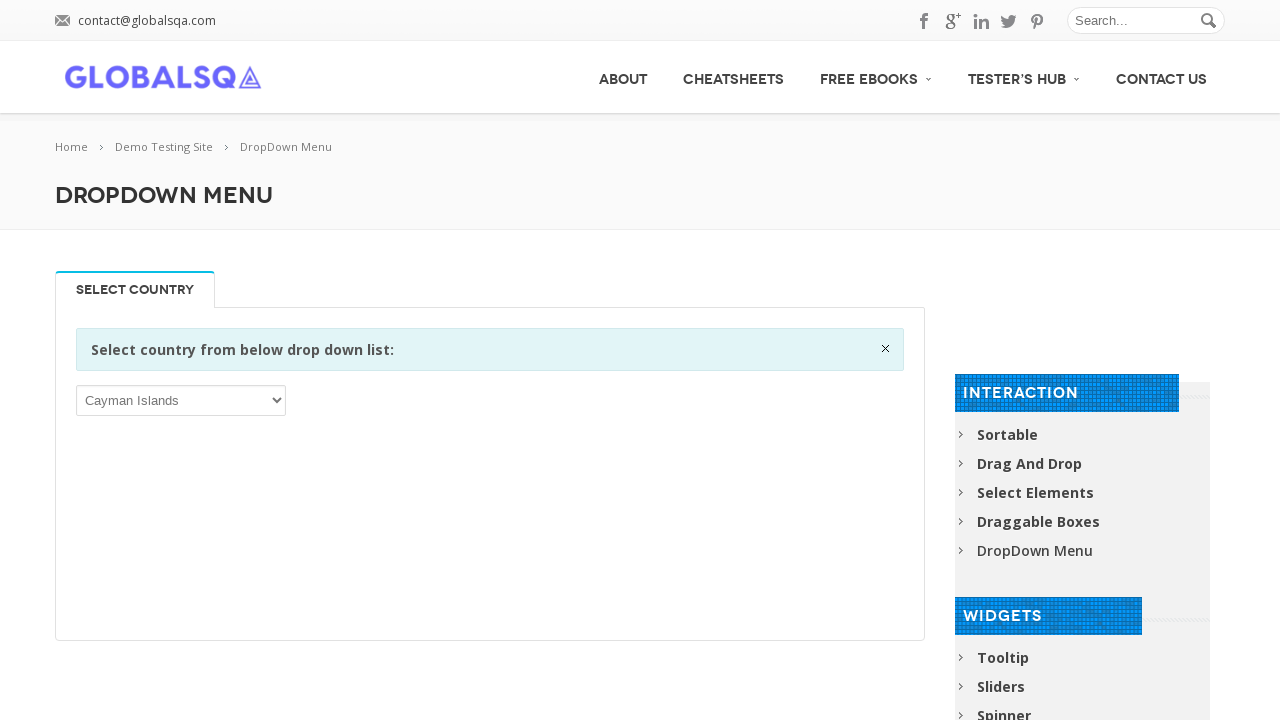

Selected dropdown option at index 42 on xpath=//*[@id='post-2646']/div[2]/div/div/div/p/select
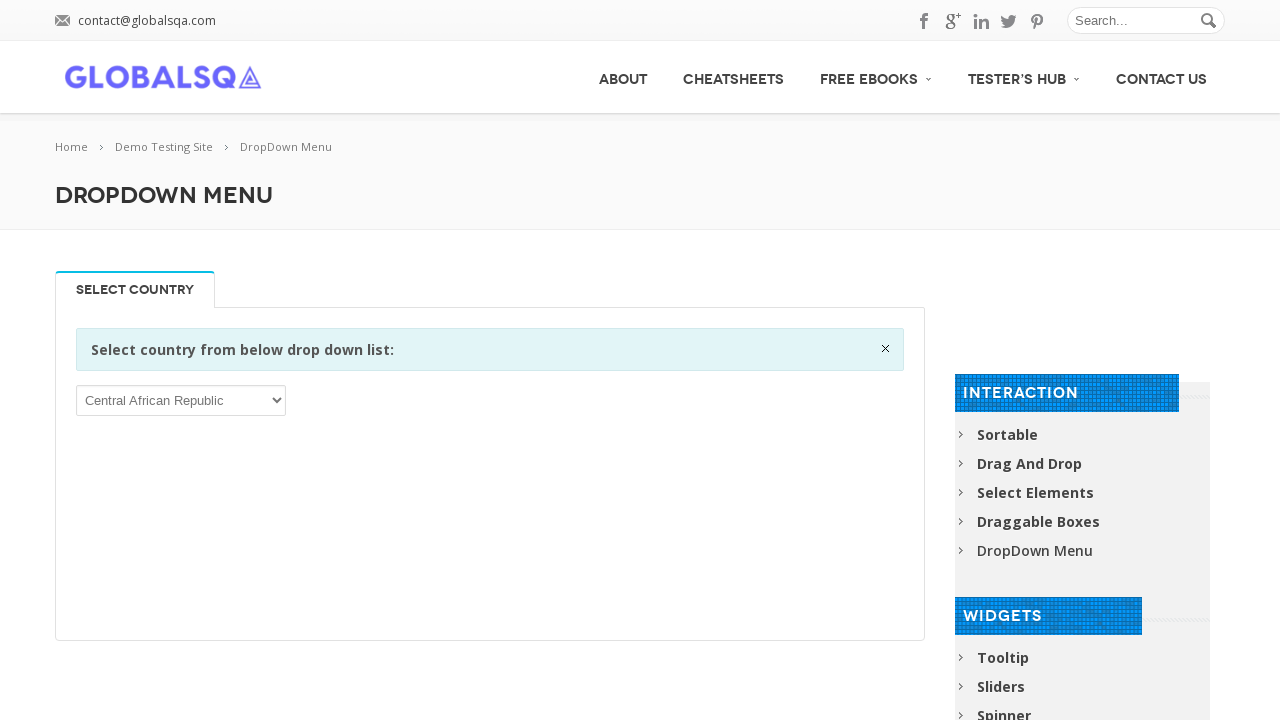

Selected dropdown option at index 43 on xpath=//*[@id='post-2646']/div[2]/div/div/div/p/select
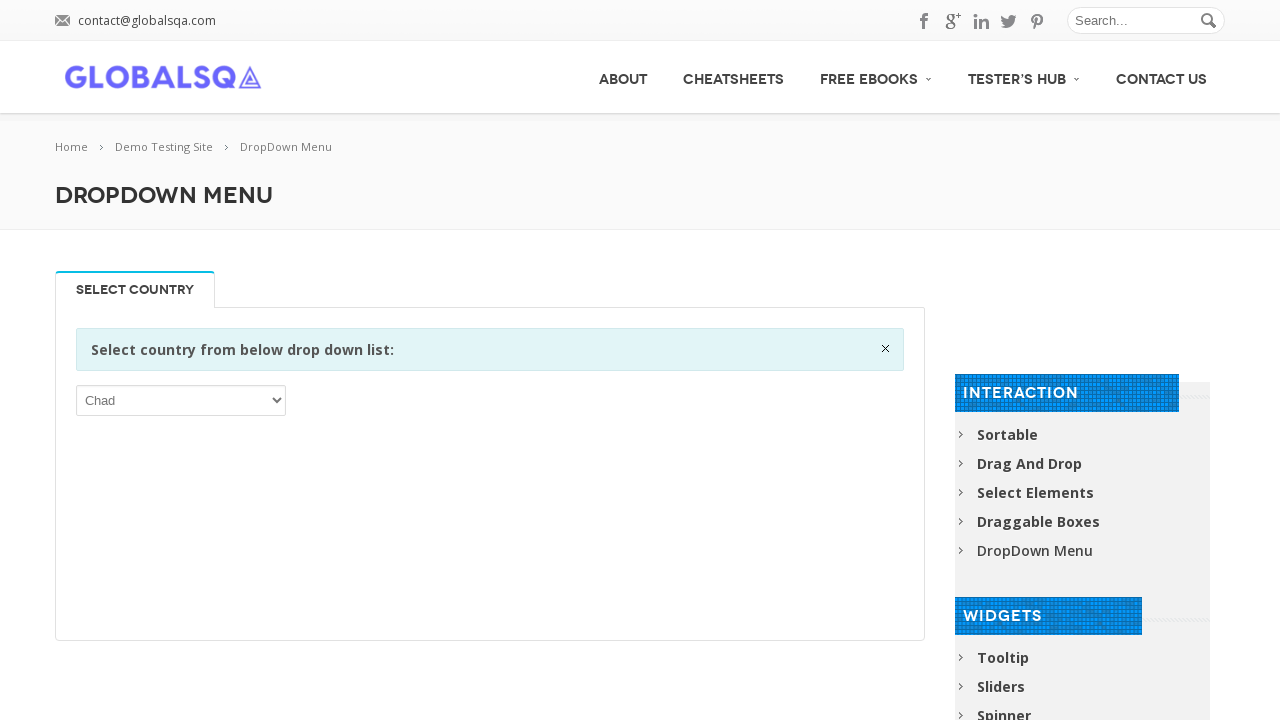

Selected dropdown option at index 44 on xpath=//*[@id='post-2646']/div[2]/div/div/div/p/select
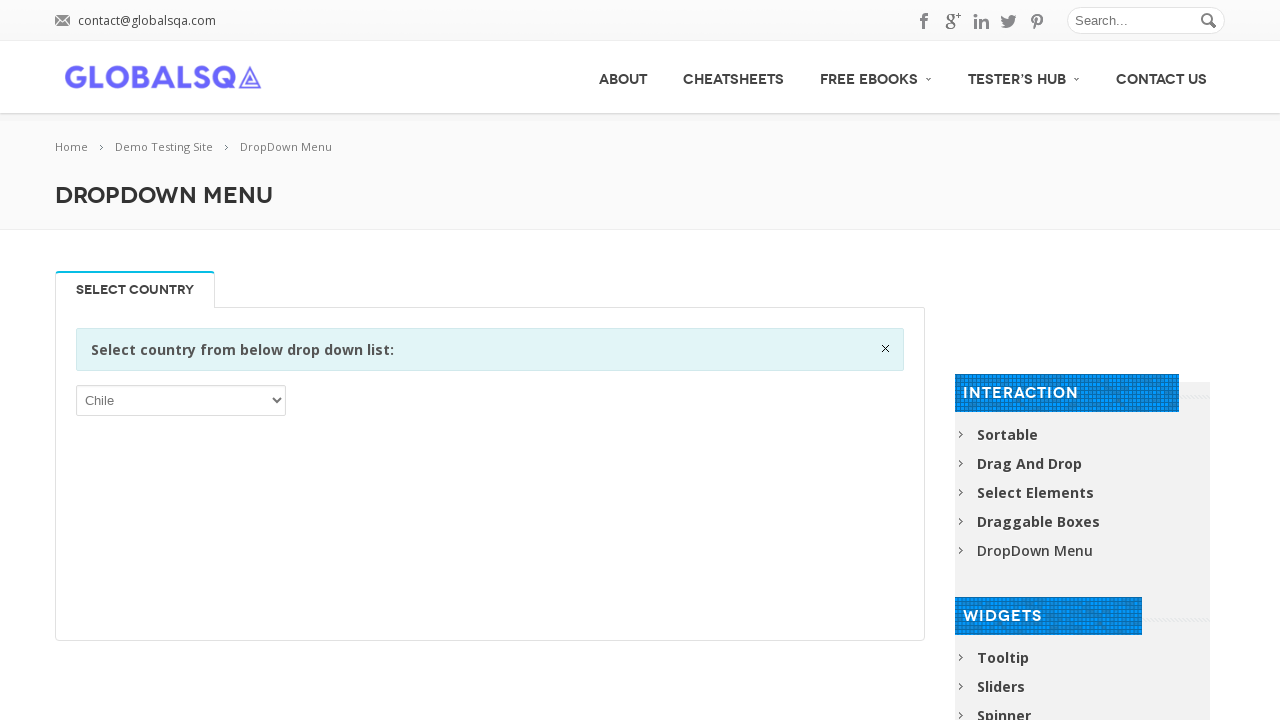

Selected dropdown option at index 45 on xpath=//*[@id='post-2646']/div[2]/div/div/div/p/select
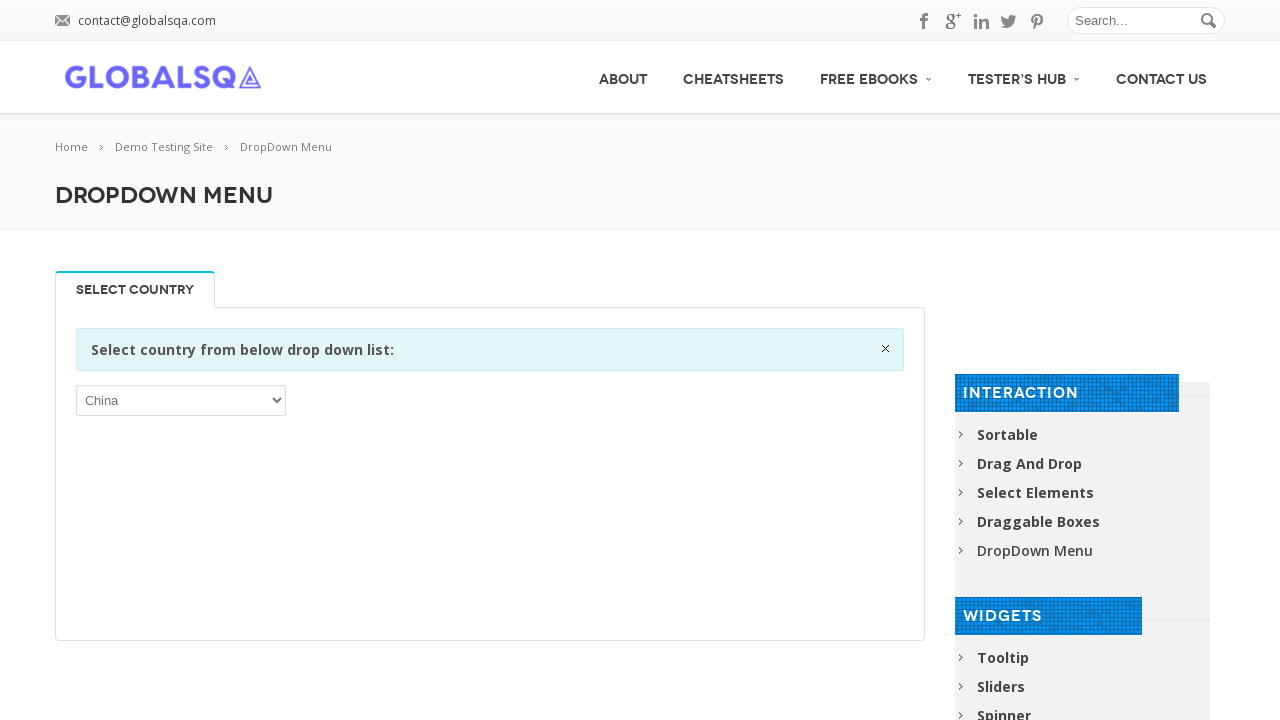

Selected dropdown option at index 46 on xpath=//*[@id='post-2646']/div[2]/div/div/div/p/select
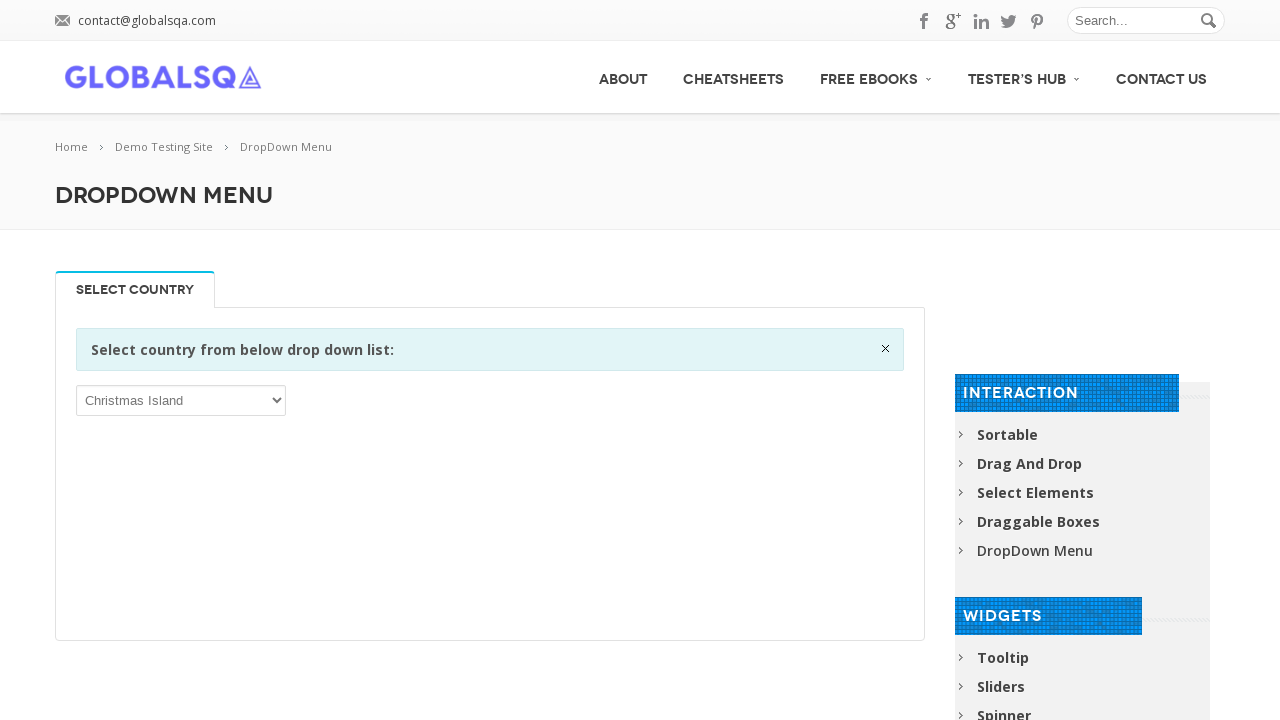

Selected dropdown option at index 47 on xpath=//*[@id='post-2646']/div[2]/div/div/div/p/select
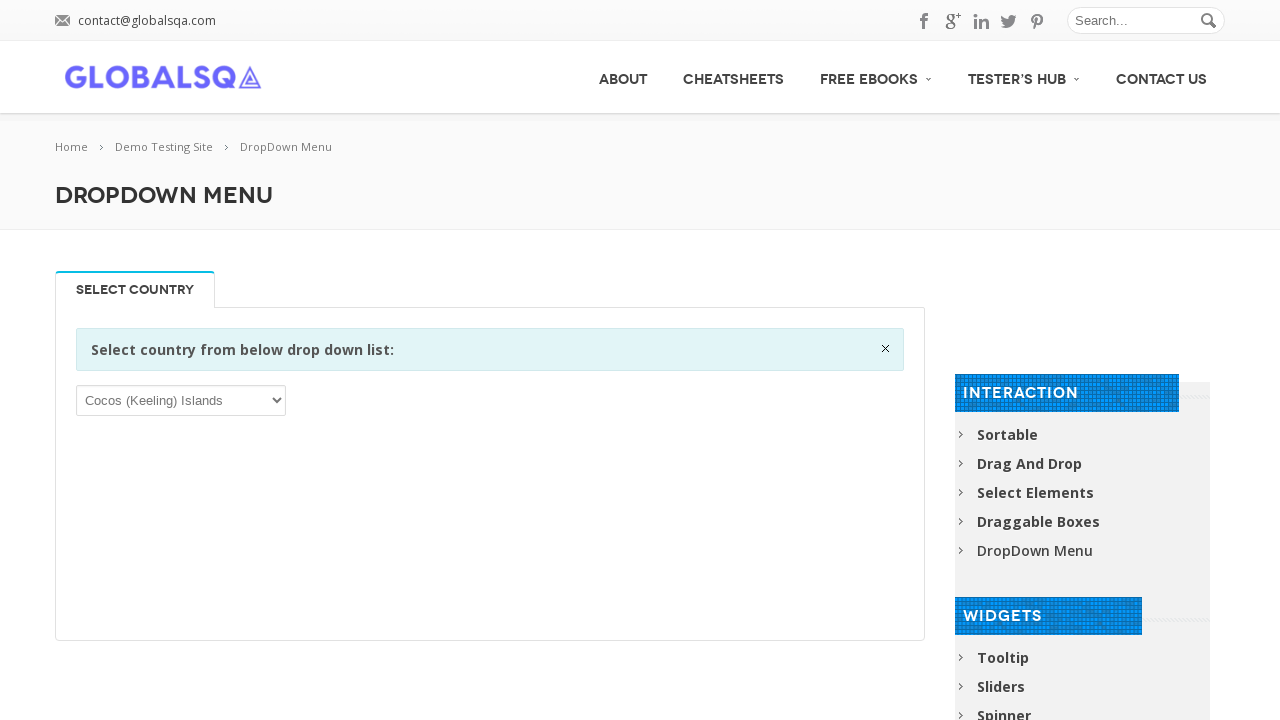

Selected dropdown option at index 48 on xpath=//*[@id='post-2646']/div[2]/div/div/div/p/select
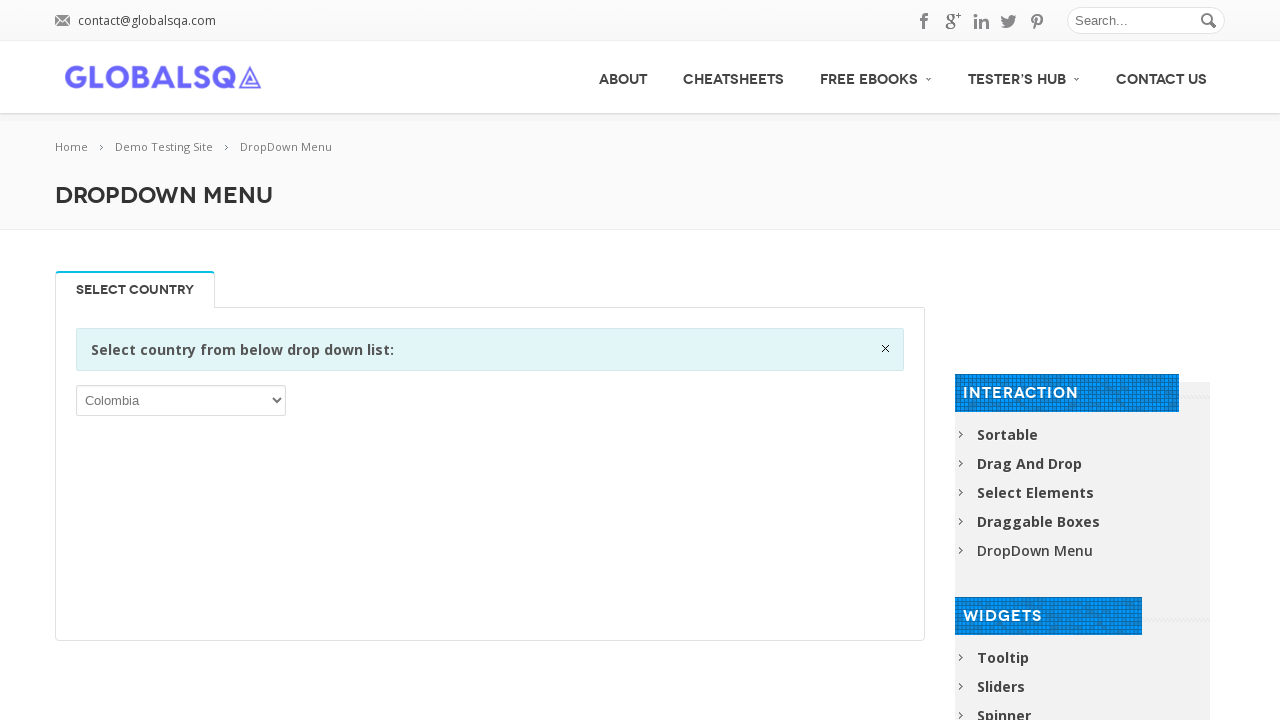

Selected dropdown option at index 49 on xpath=//*[@id='post-2646']/div[2]/div/div/div/p/select
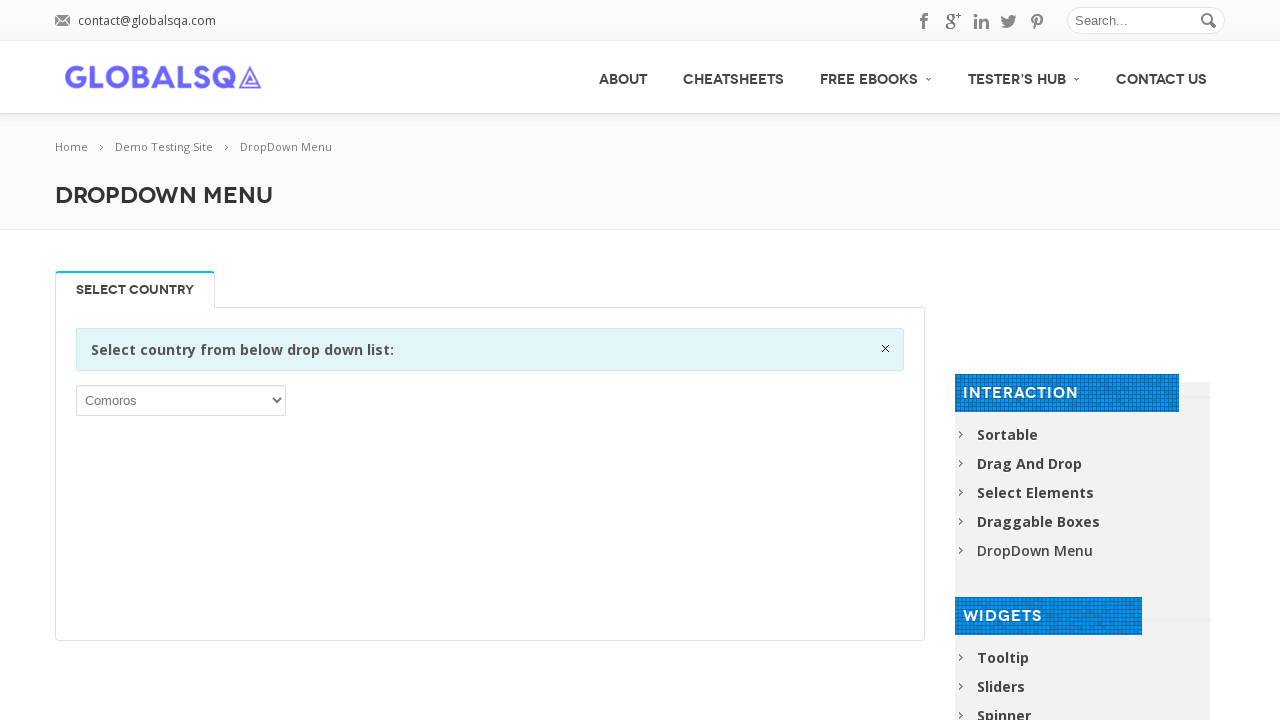

Selected dropdown option at index 50 on xpath=//*[@id='post-2646']/div[2]/div/div/div/p/select
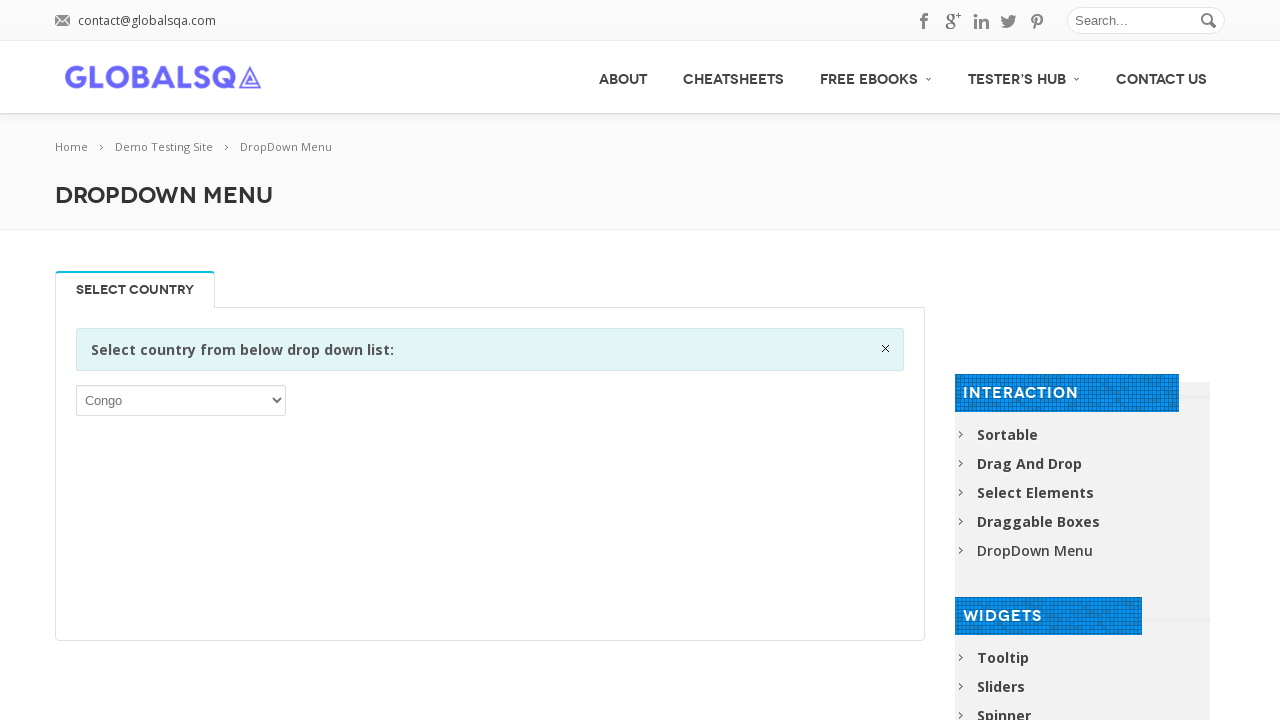

Selected dropdown option at index 51 on xpath=//*[@id='post-2646']/div[2]/div/div/div/p/select
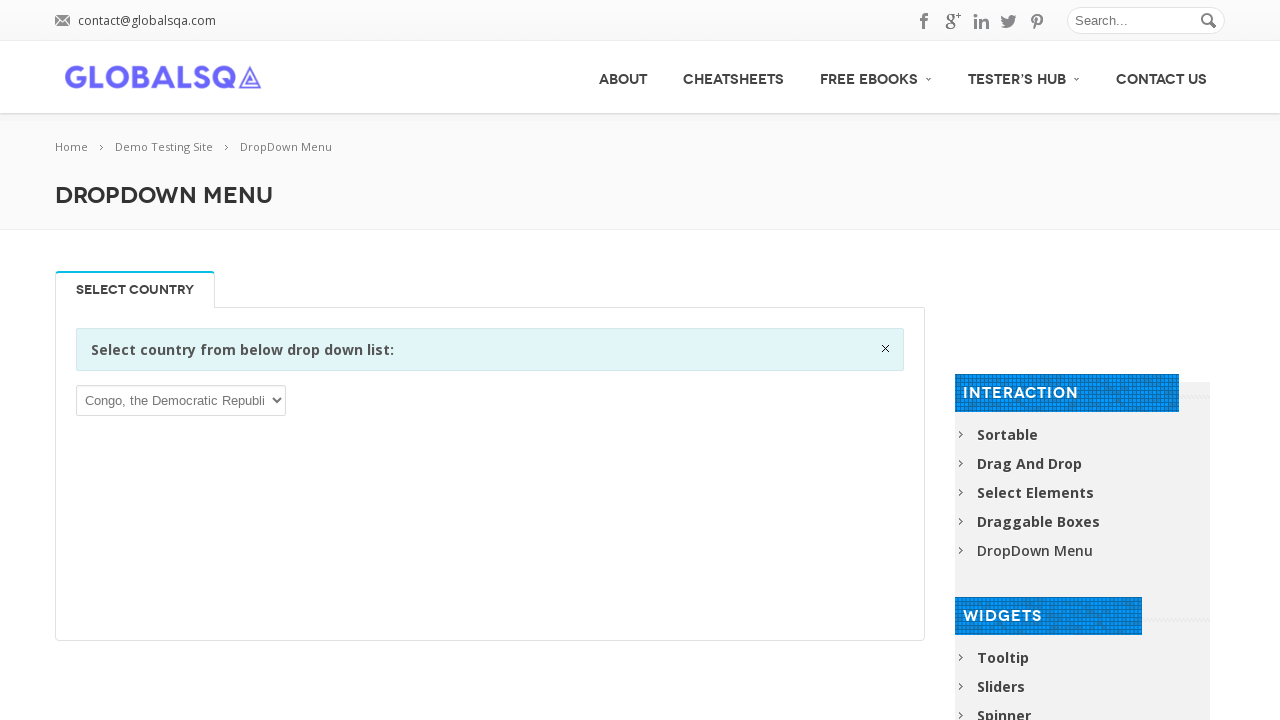

Selected dropdown option at index 52 on xpath=//*[@id='post-2646']/div[2]/div/div/div/p/select
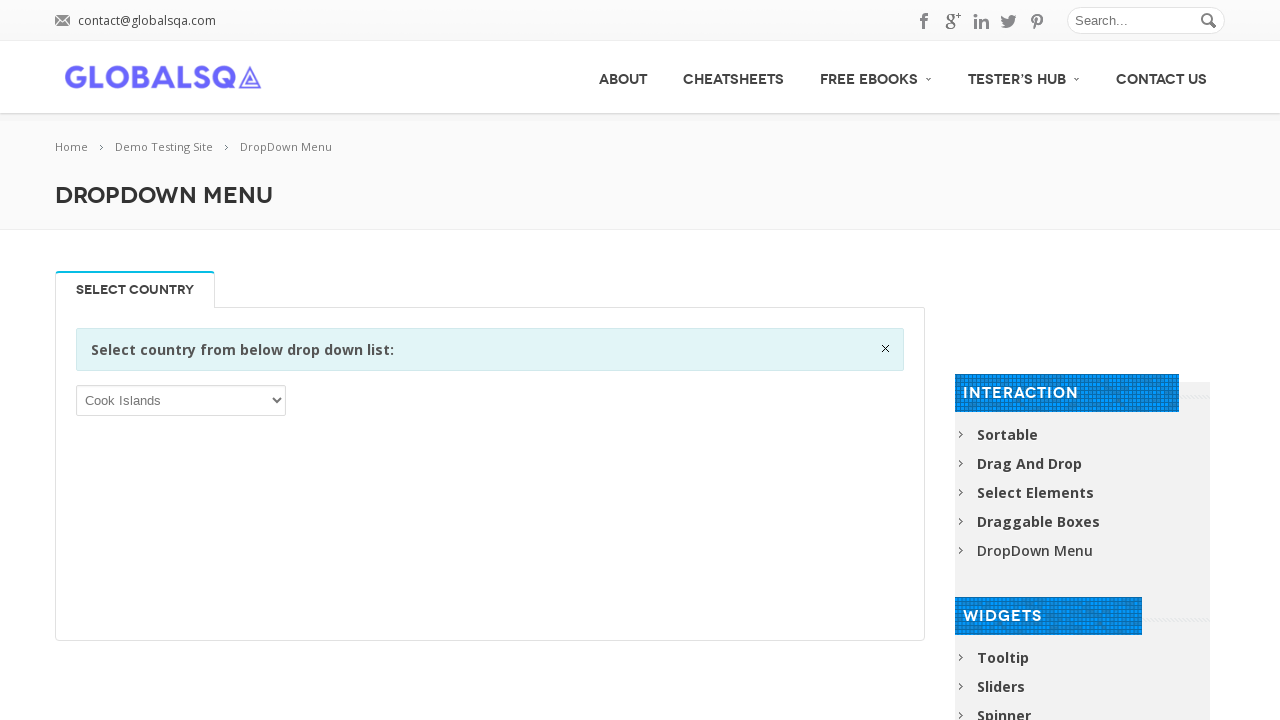

Selected dropdown option at index 53 on xpath=//*[@id='post-2646']/div[2]/div/div/div/p/select
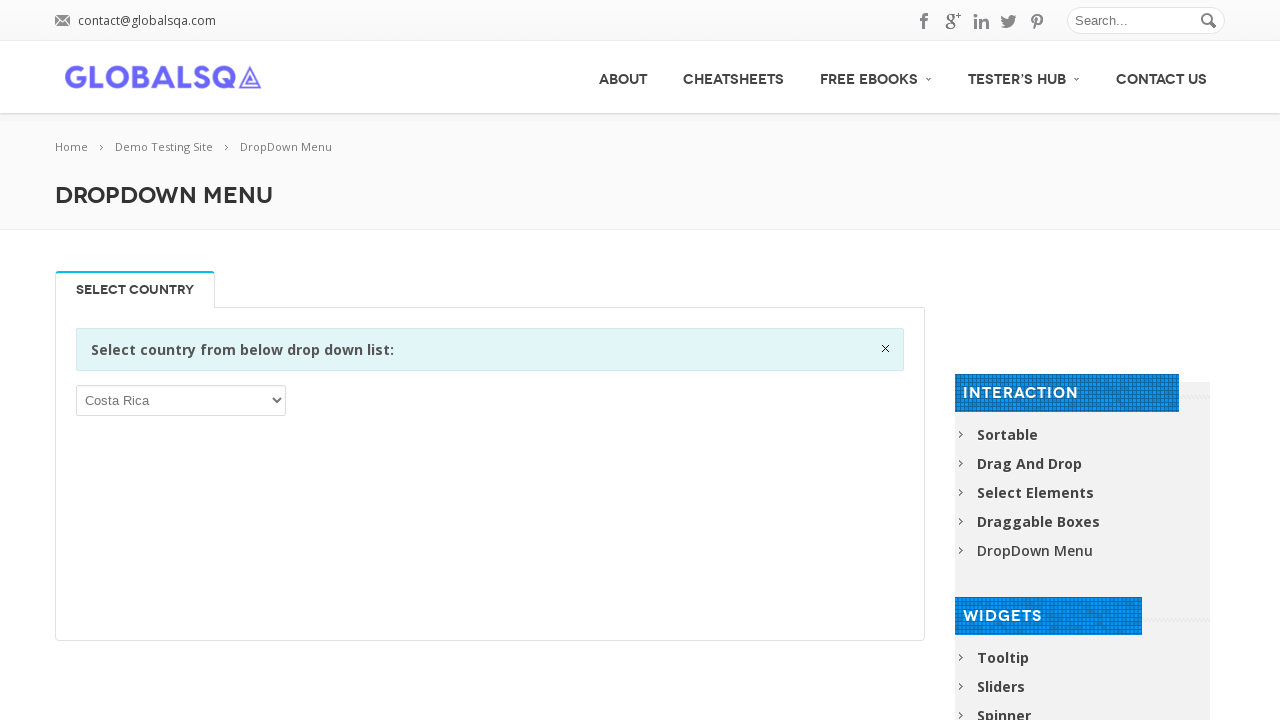

Selected dropdown option at index 54 on xpath=//*[@id='post-2646']/div[2]/div/div/div/p/select
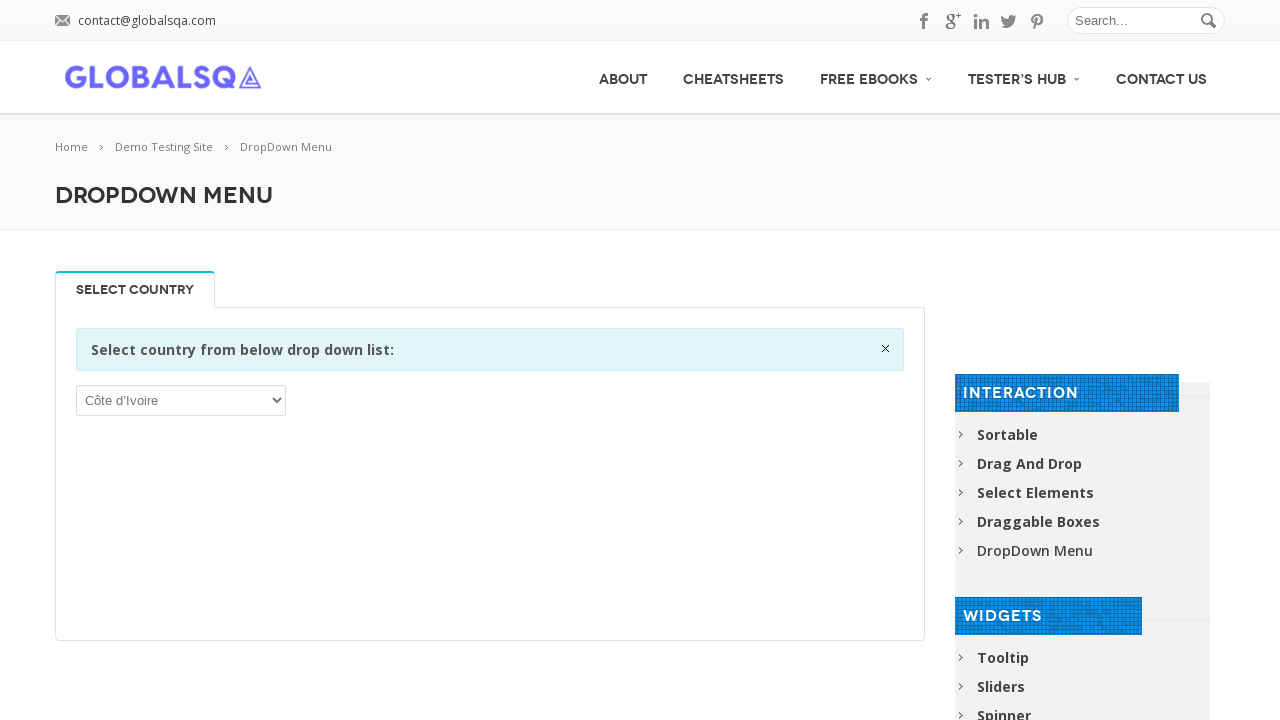

Selected dropdown option at index 55 on xpath=//*[@id='post-2646']/div[2]/div/div/div/p/select
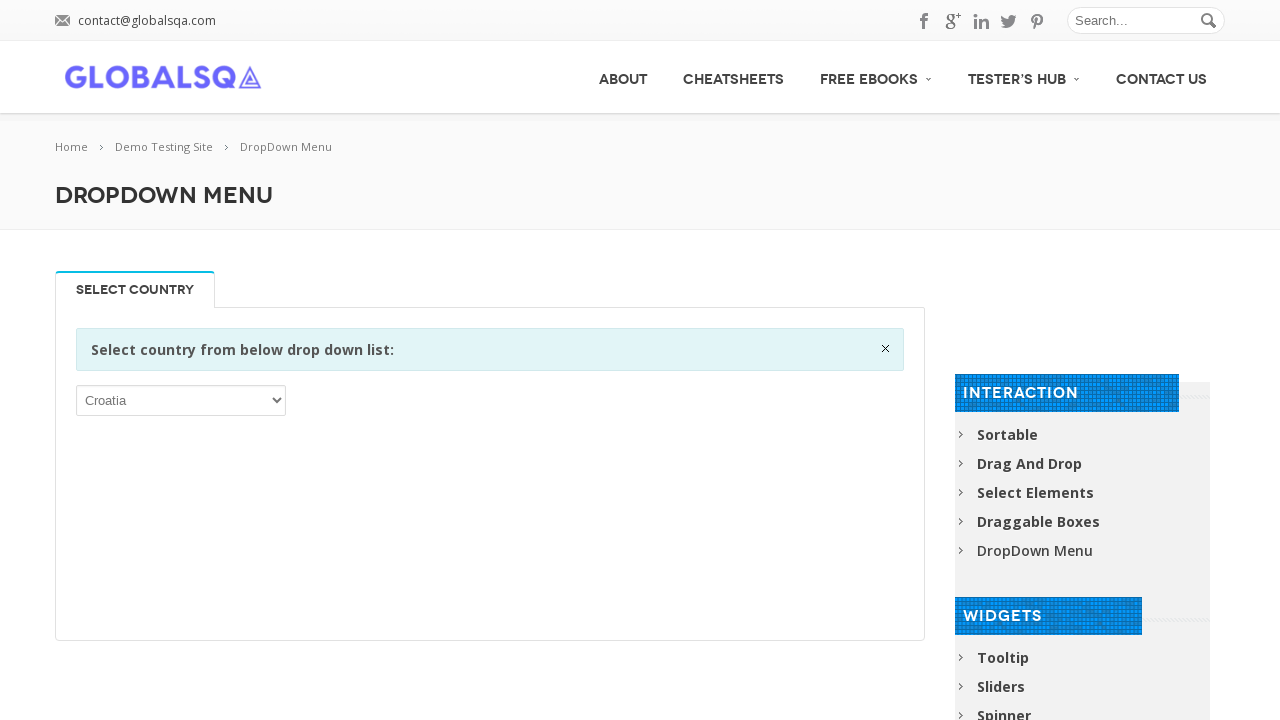

Selected dropdown option at index 56 on xpath=//*[@id='post-2646']/div[2]/div/div/div/p/select
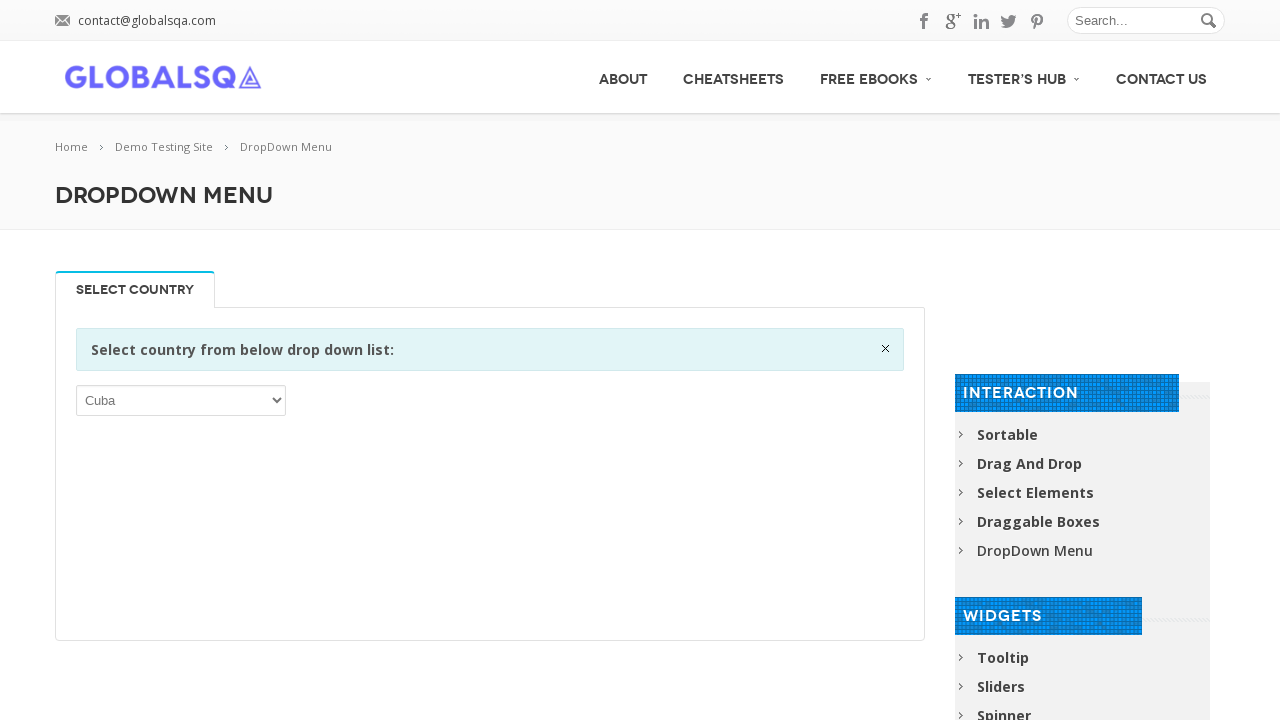

Selected dropdown option at index 57 on xpath=//*[@id='post-2646']/div[2]/div/div/div/p/select
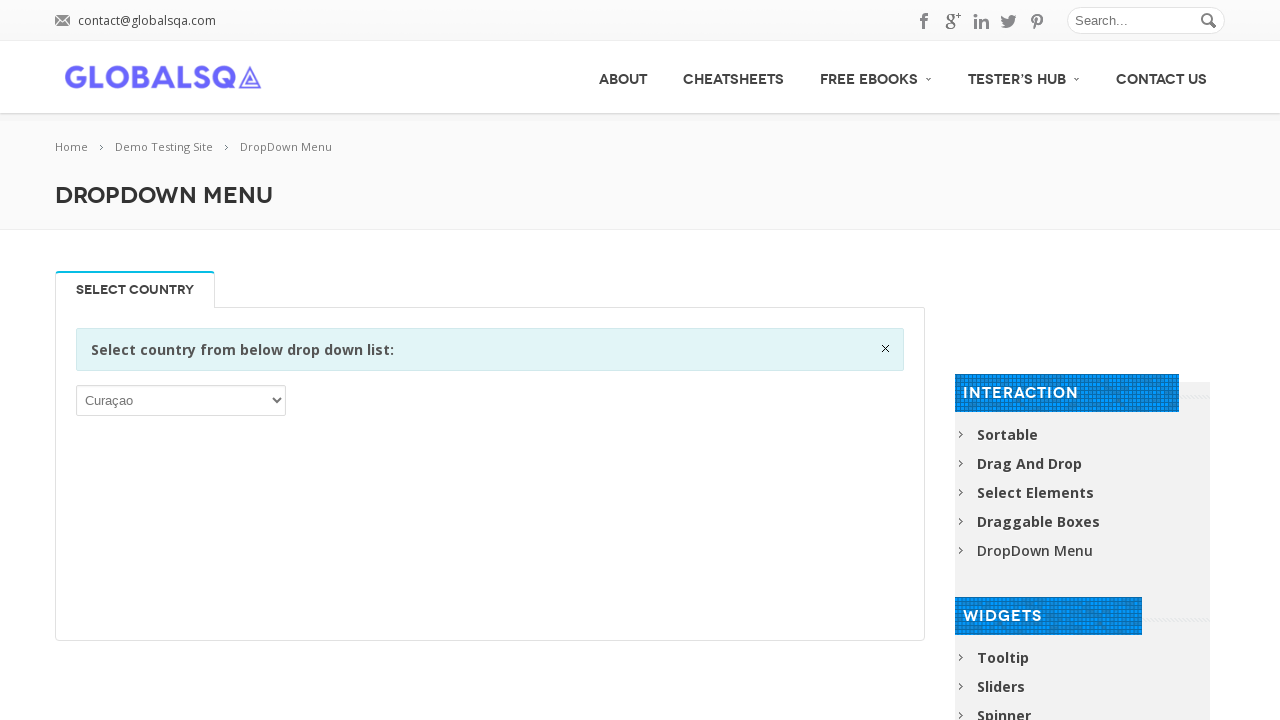

Selected dropdown option at index 58 on xpath=//*[@id='post-2646']/div[2]/div/div/div/p/select
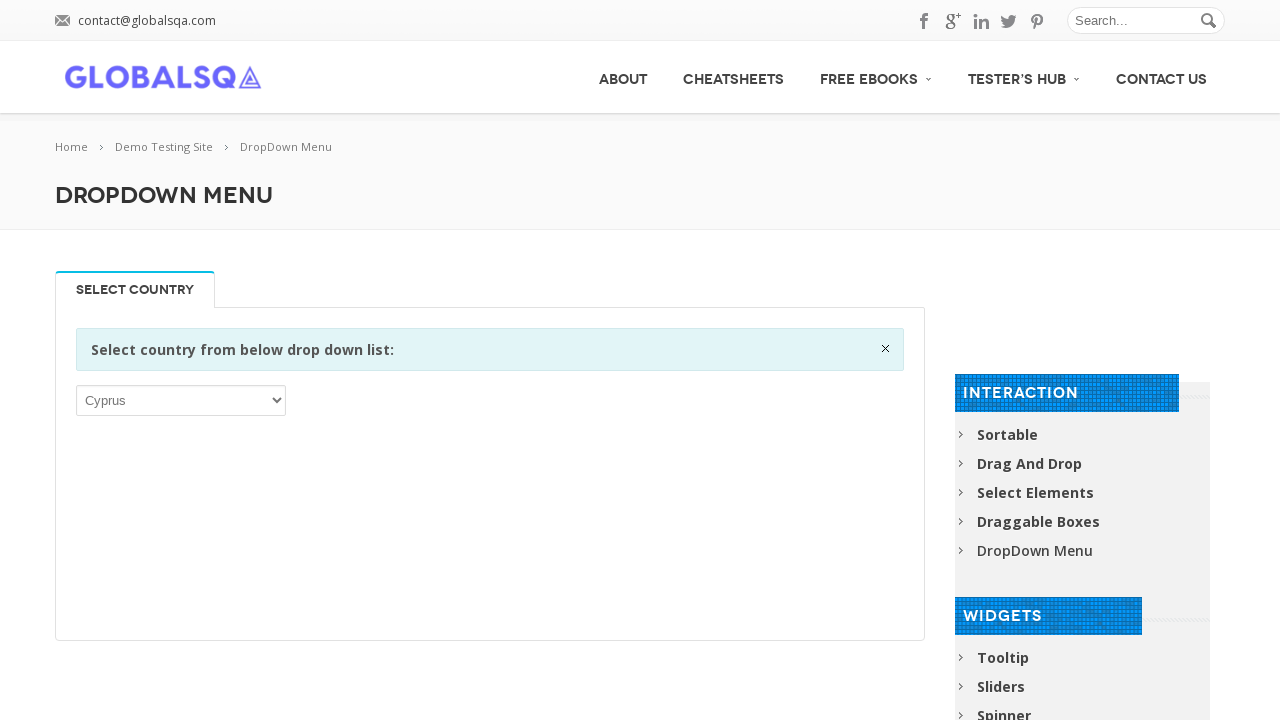

Selected dropdown option at index 59 on xpath=//*[@id='post-2646']/div[2]/div/div/div/p/select
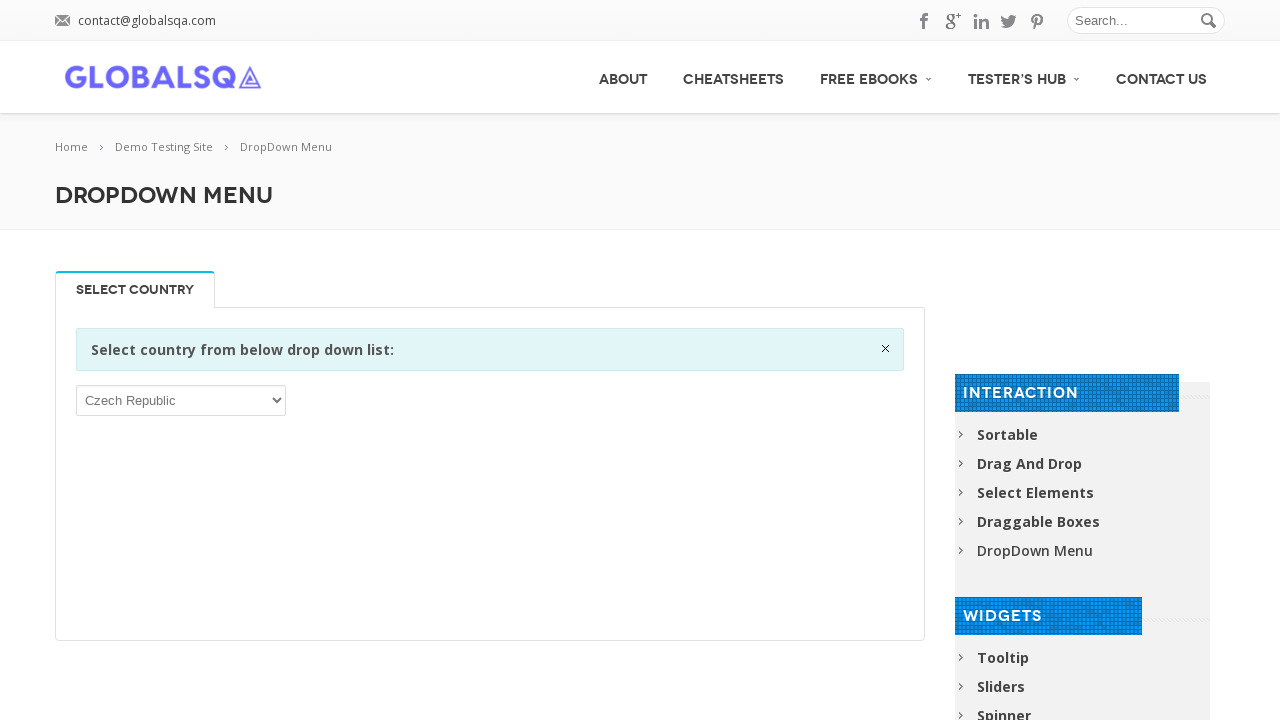

Selected dropdown option at index 60 on xpath=//*[@id='post-2646']/div[2]/div/div/div/p/select
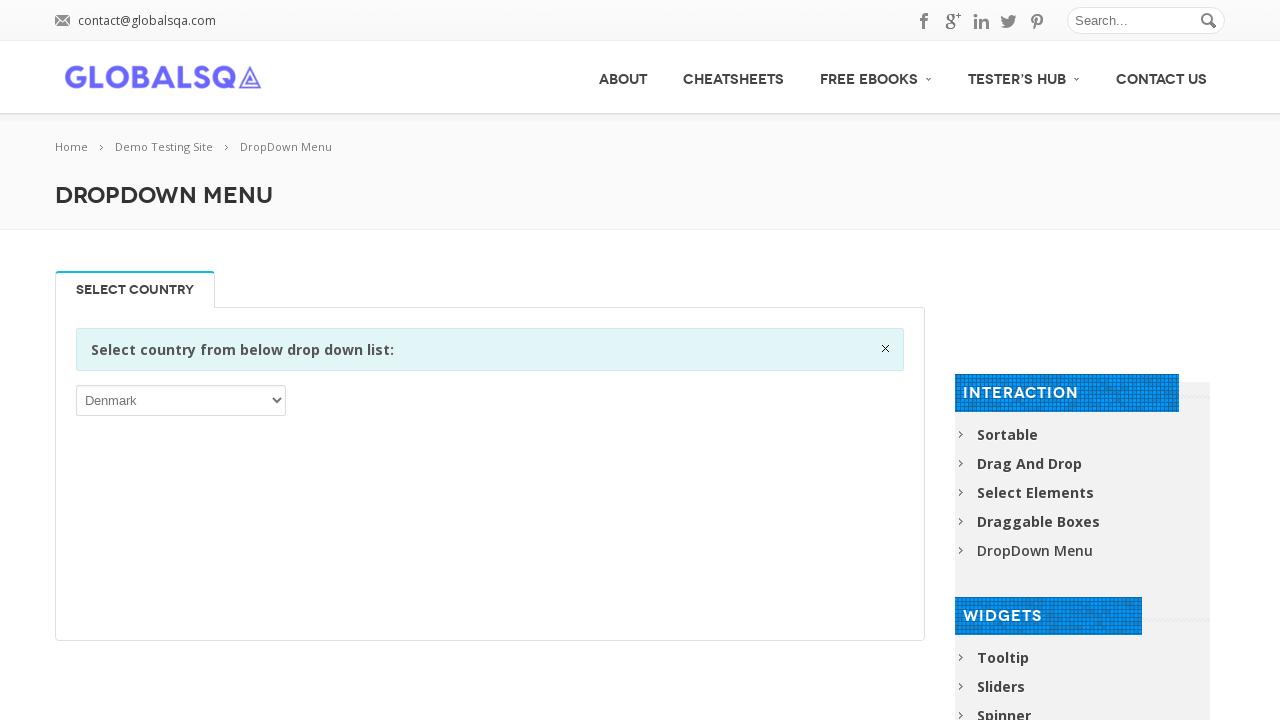

Selected dropdown option at index 61 on xpath=//*[@id='post-2646']/div[2]/div/div/div/p/select
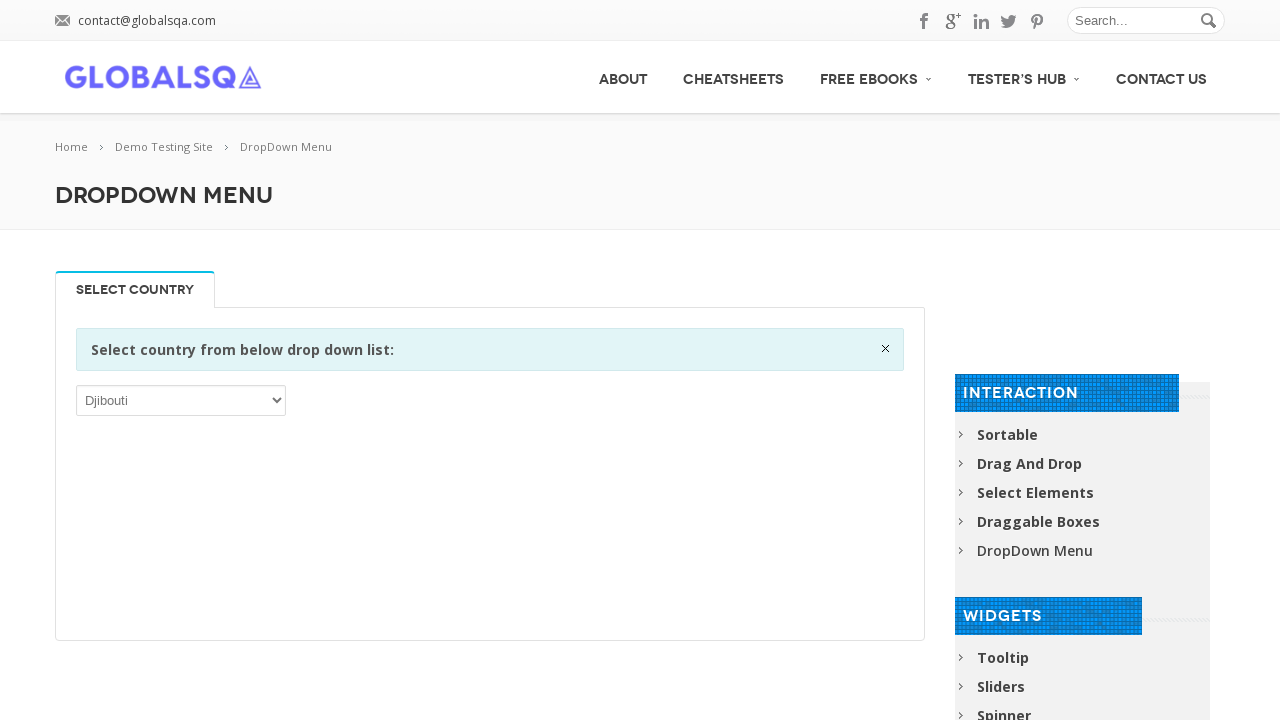

Selected dropdown option at index 62 on xpath=//*[@id='post-2646']/div[2]/div/div/div/p/select
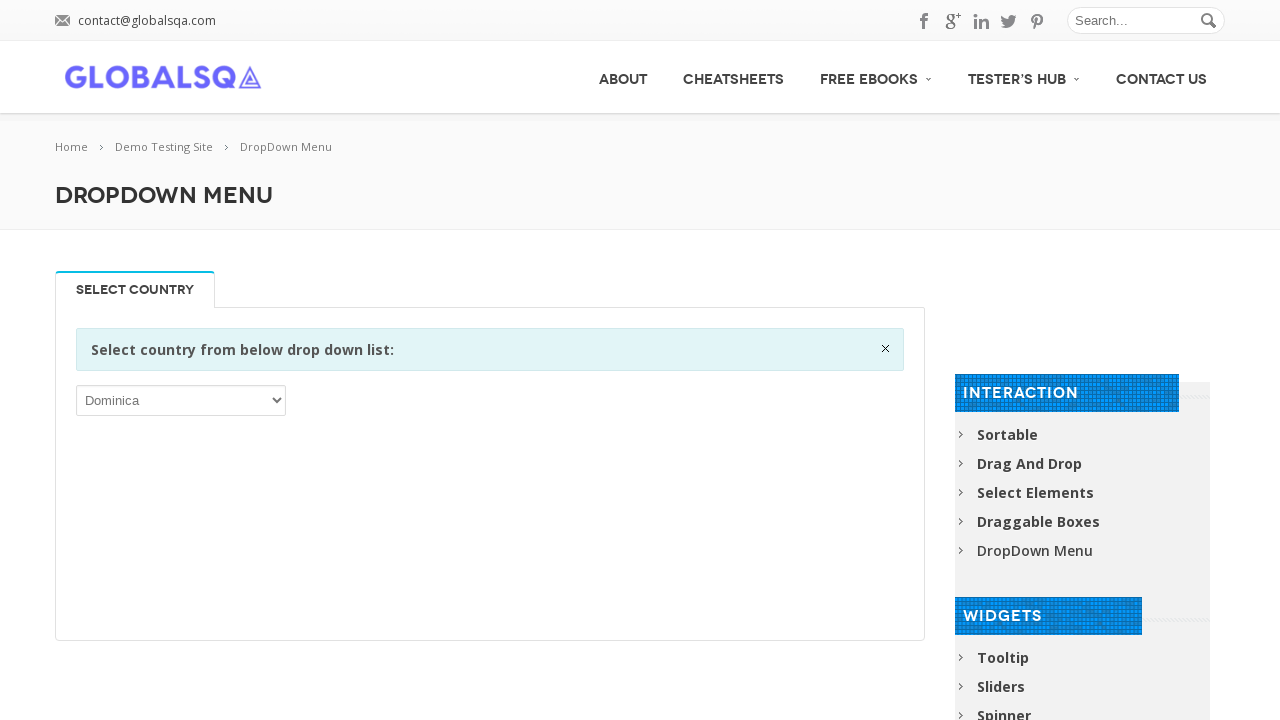

Selected dropdown option at index 63 on xpath=//*[@id='post-2646']/div[2]/div/div/div/p/select
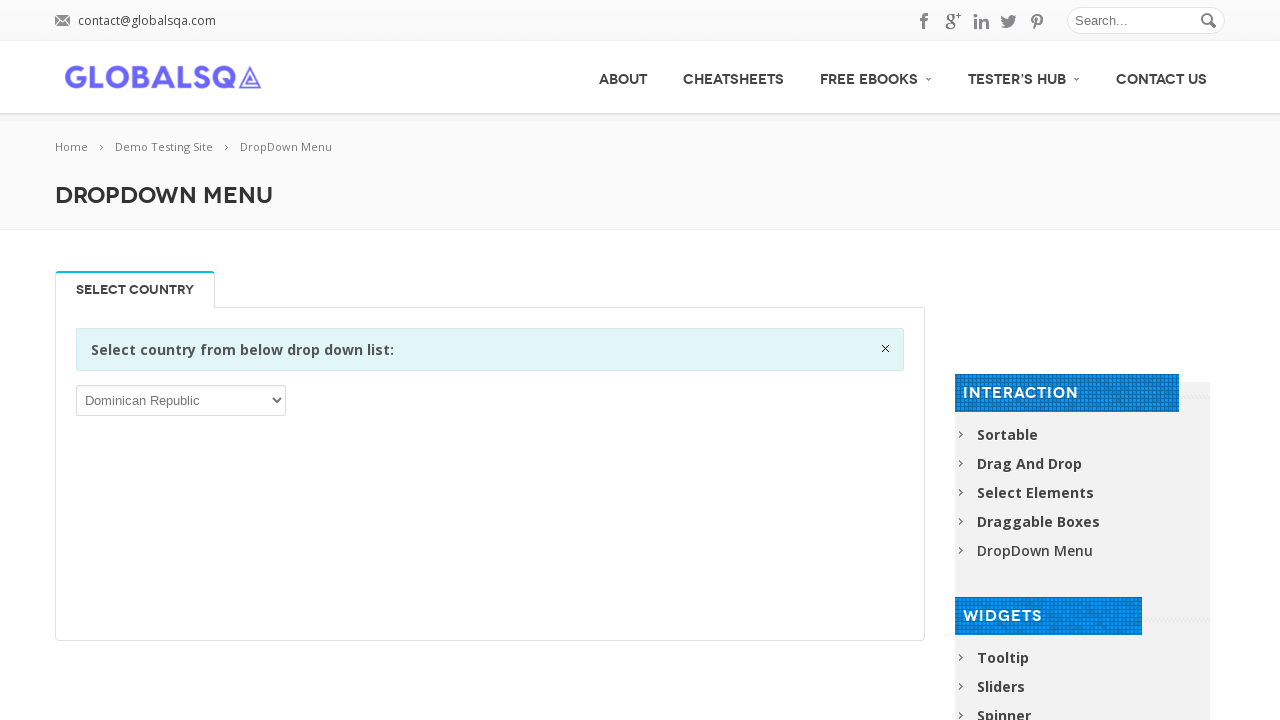

Selected dropdown option at index 64 on xpath=//*[@id='post-2646']/div[2]/div/div/div/p/select
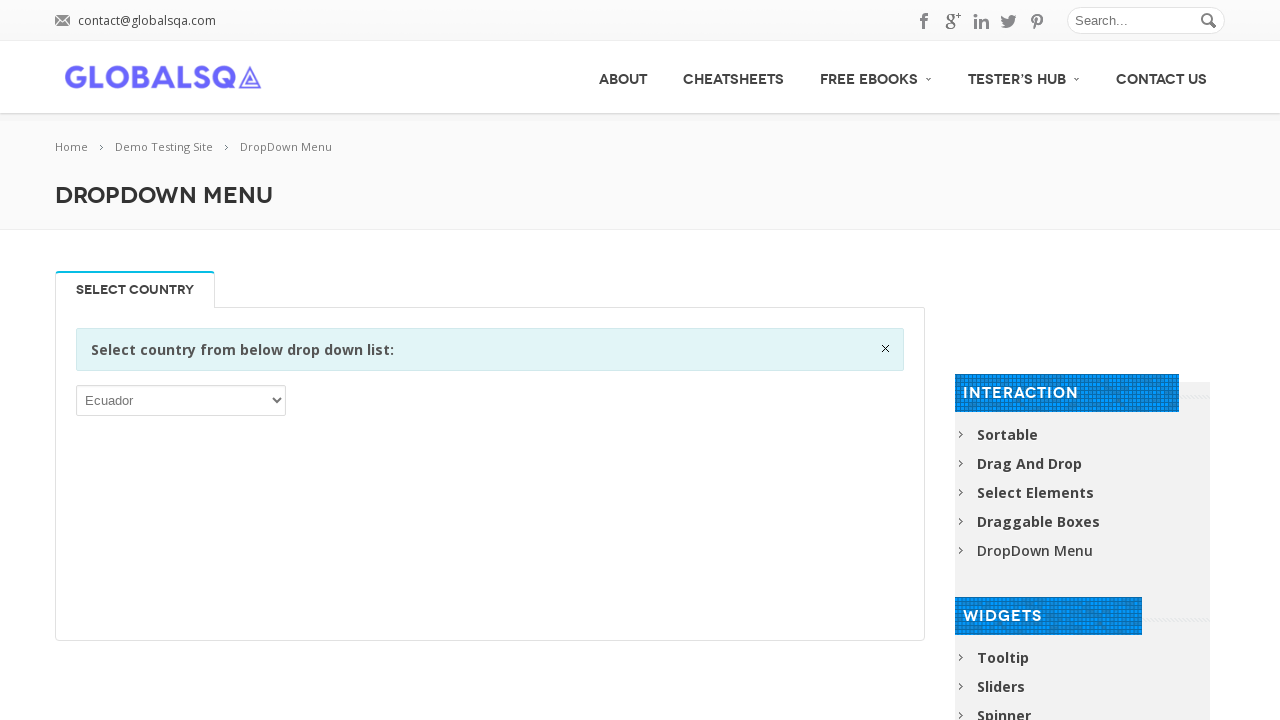

Selected dropdown option at index 65 on xpath=//*[@id='post-2646']/div[2]/div/div/div/p/select
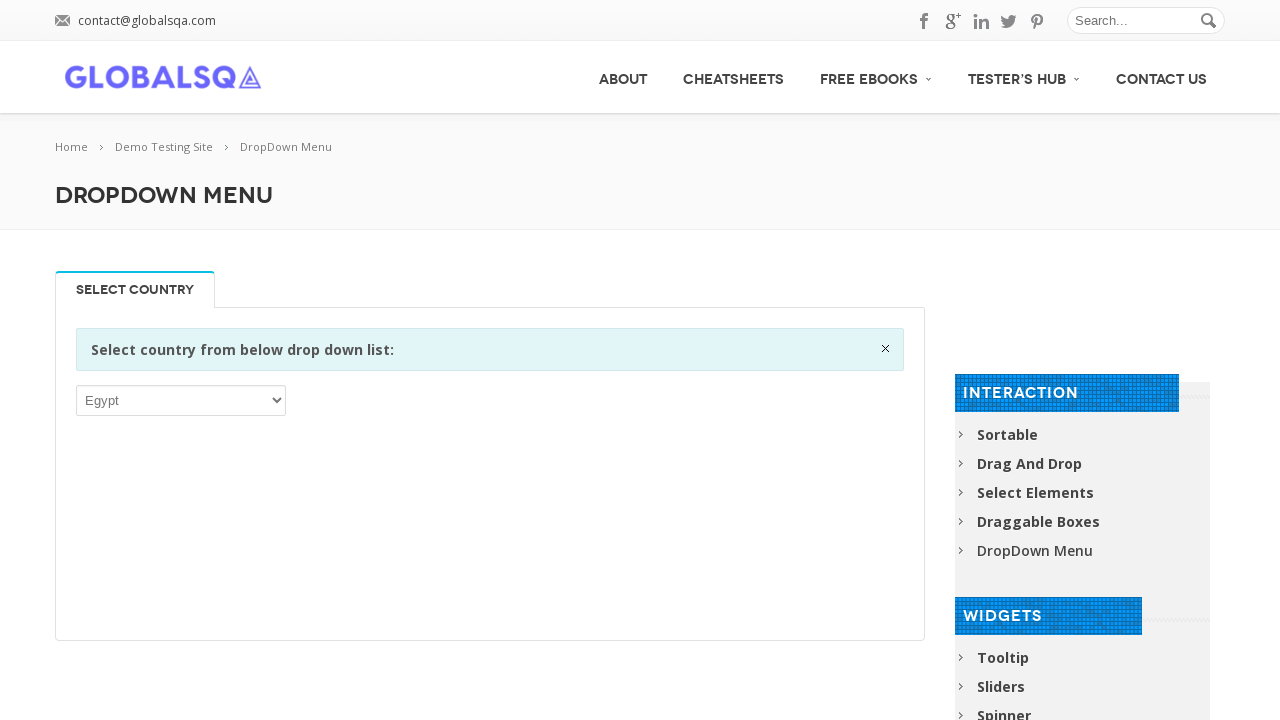

Selected dropdown option at index 66 on xpath=//*[@id='post-2646']/div[2]/div/div/div/p/select
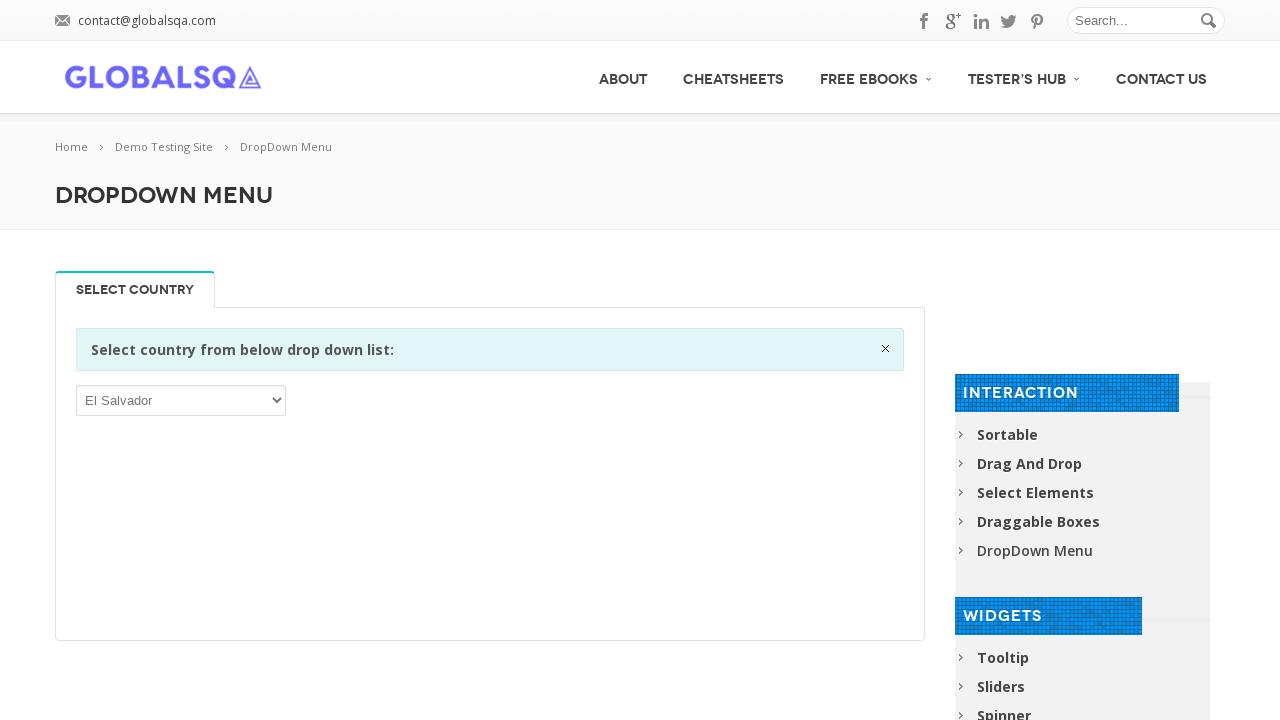

Selected dropdown option at index 67 on xpath=//*[@id='post-2646']/div[2]/div/div/div/p/select
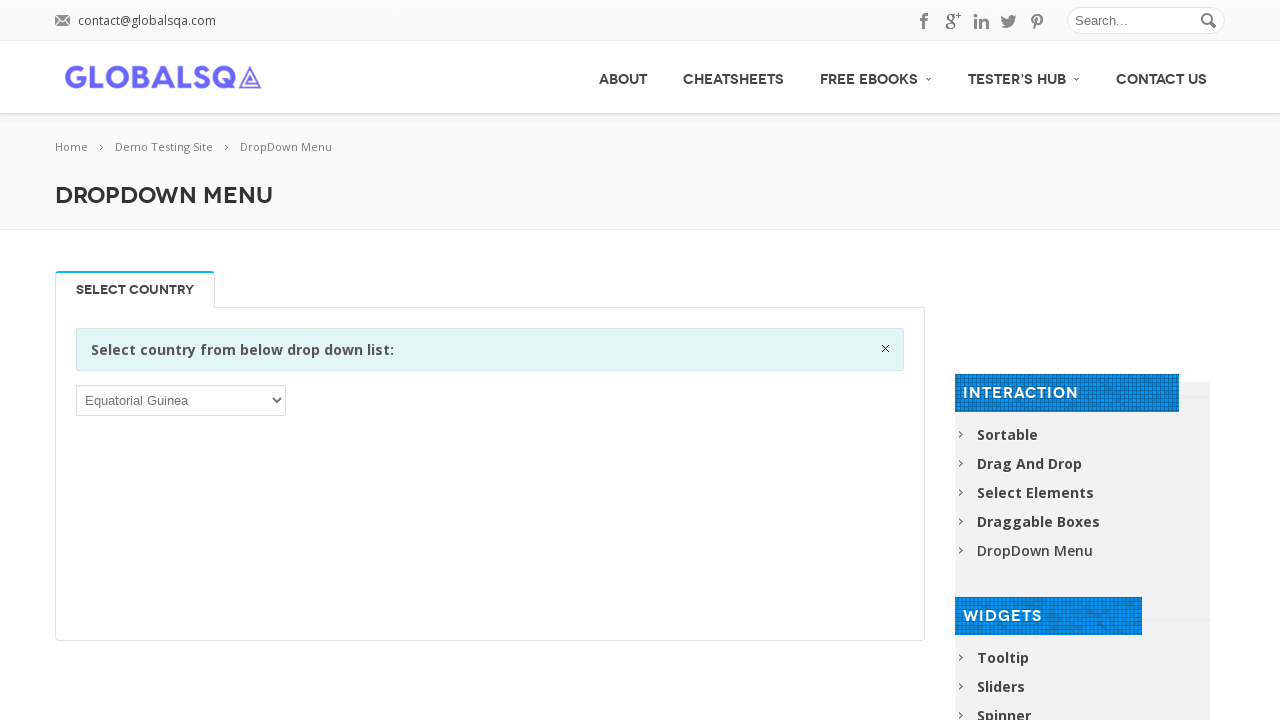

Selected dropdown option at index 68 on xpath=//*[@id='post-2646']/div[2]/div/div/div/p/select
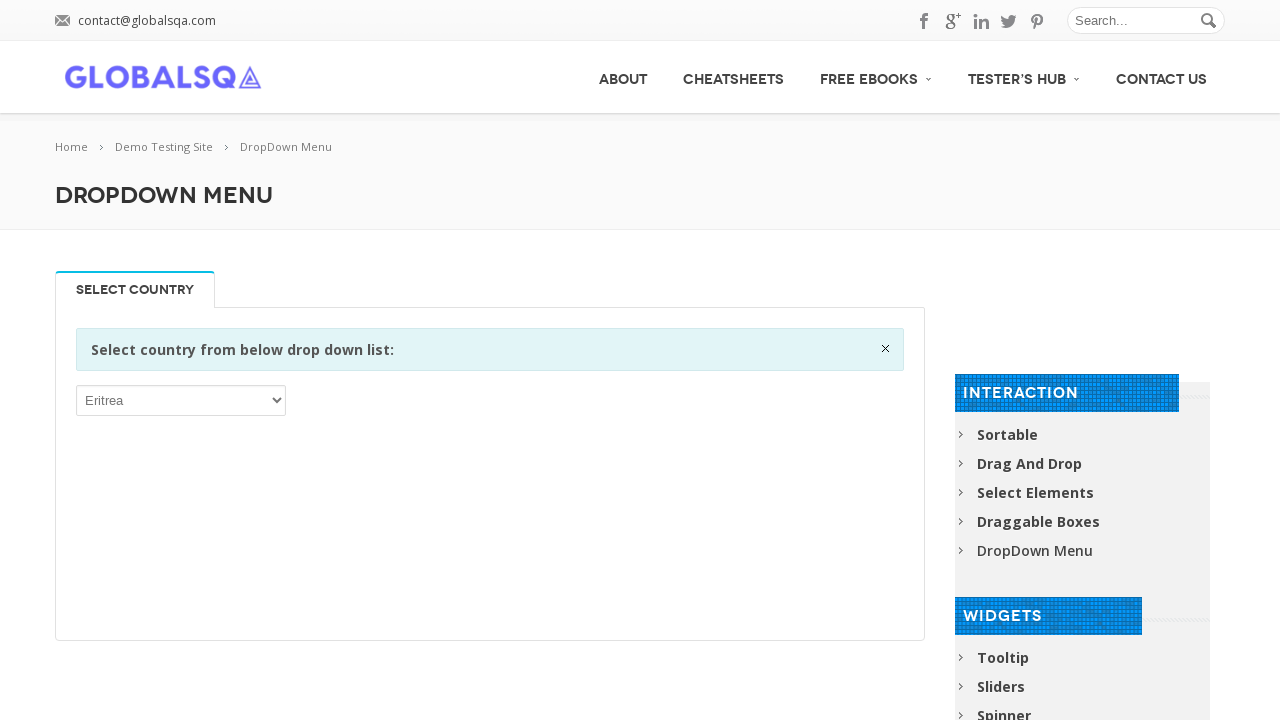

Selected dropdown option at index 69 on xpath=//*[@id='post-2646']/div[2]/div/div/div/p/select
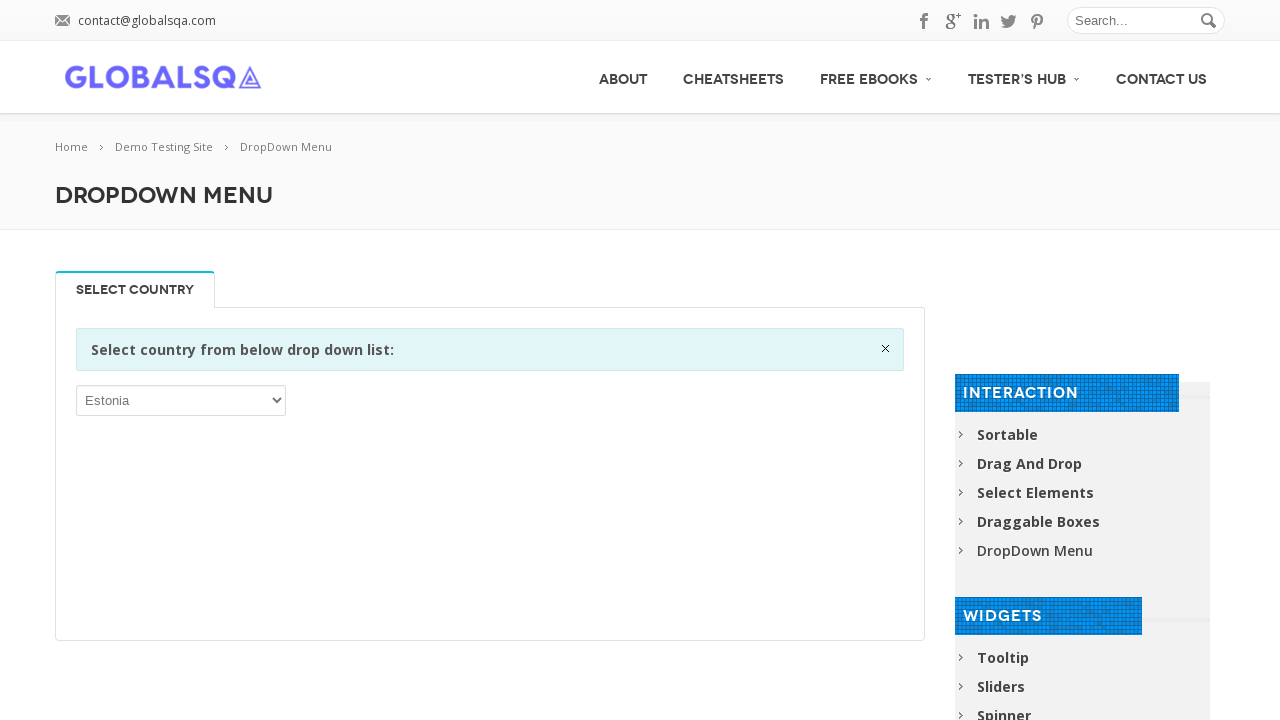

Selected dropdown option at index 70 on xpath=//*[@id='post-2646']/div[2]/div/div/div/p/select
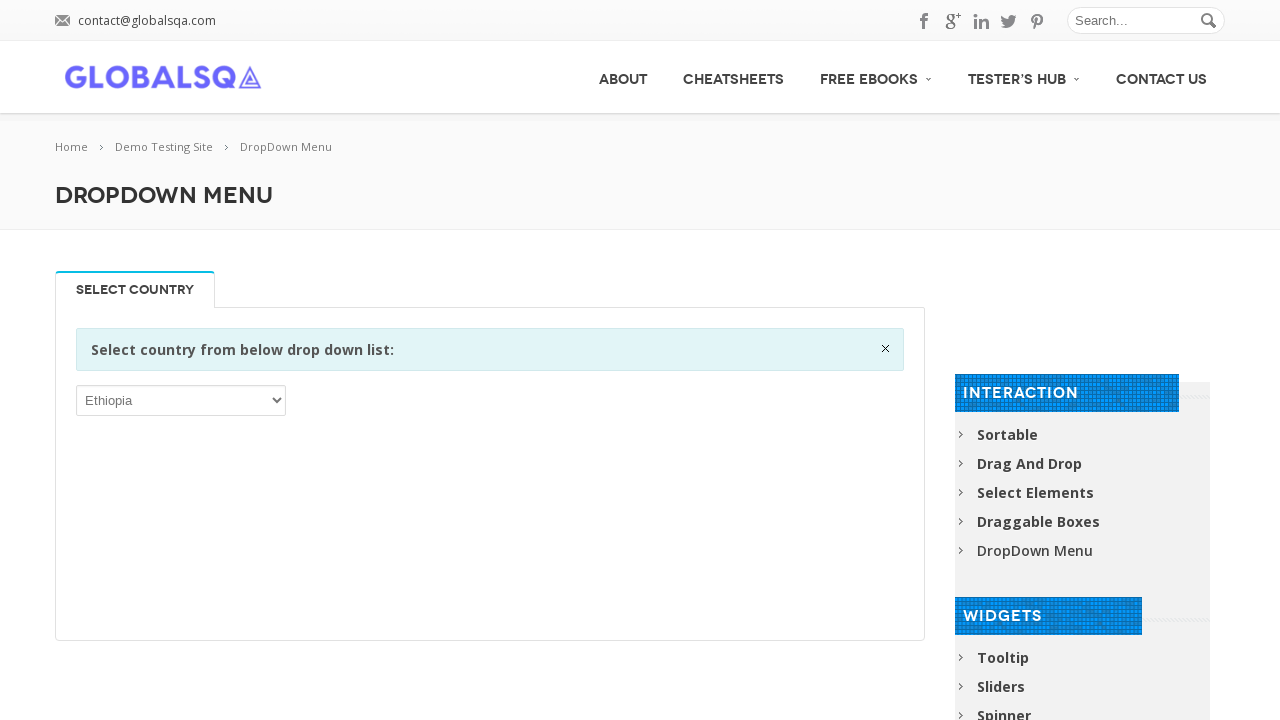

Selected dropdown option at index 71 on xpath=//*[@id='post-2646']/div[2]/div/div/div/p/select
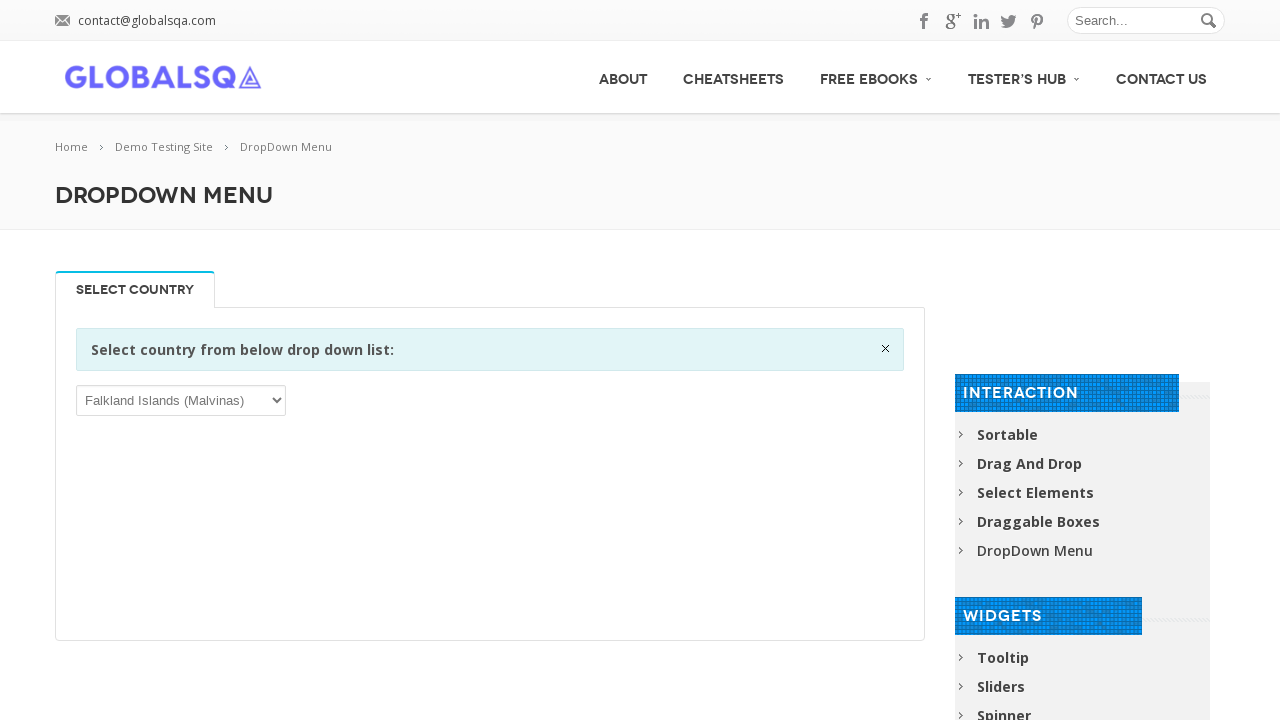

Selected dropdown option at index 72 on xpath=//*[@id='post-2646']/div[2]/div/div/div/p/select
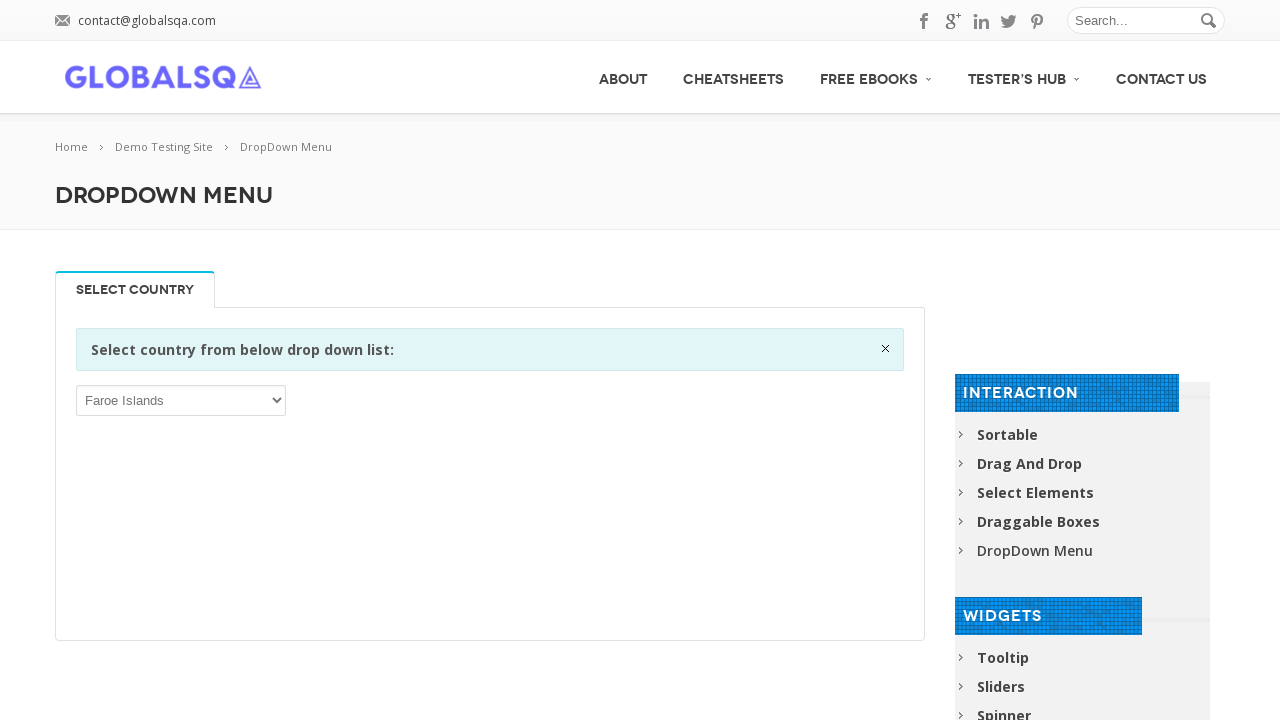

Selected dropdown option at index 73 on xpath=//*[@id='post-2646']/div[2]/div/div/div/p/select
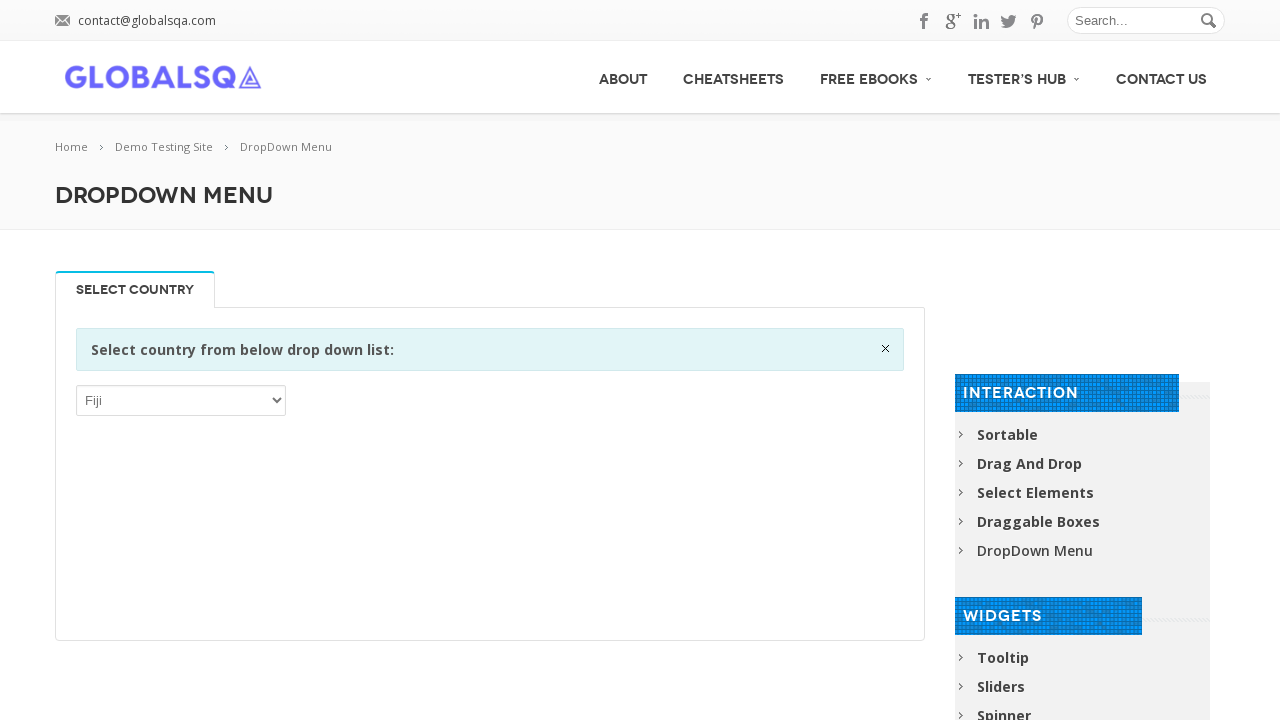

Selected dropdown option at index 74 on xpath=//*[@id='post-2646']/div[2]/div/div/div/p/select
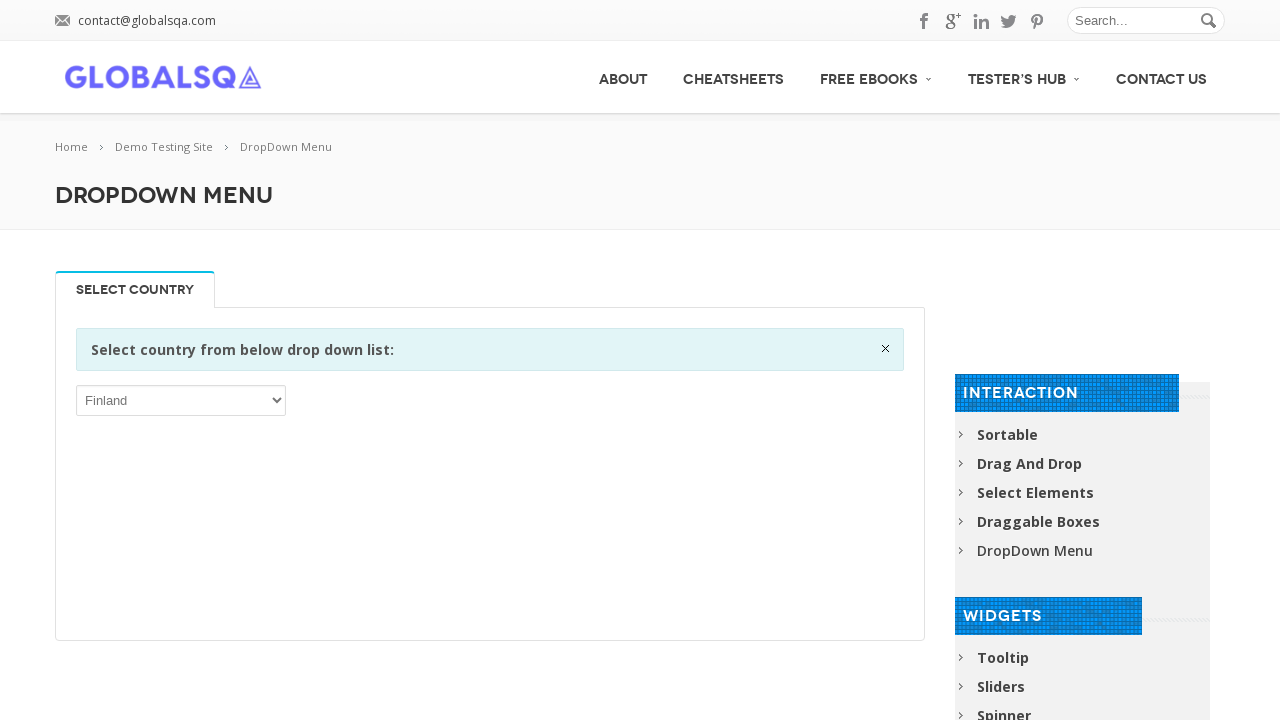

Selected dropdown option at index 75 on xpath=//*[@id='post-2646']/div[2]/div/div/div/p/select
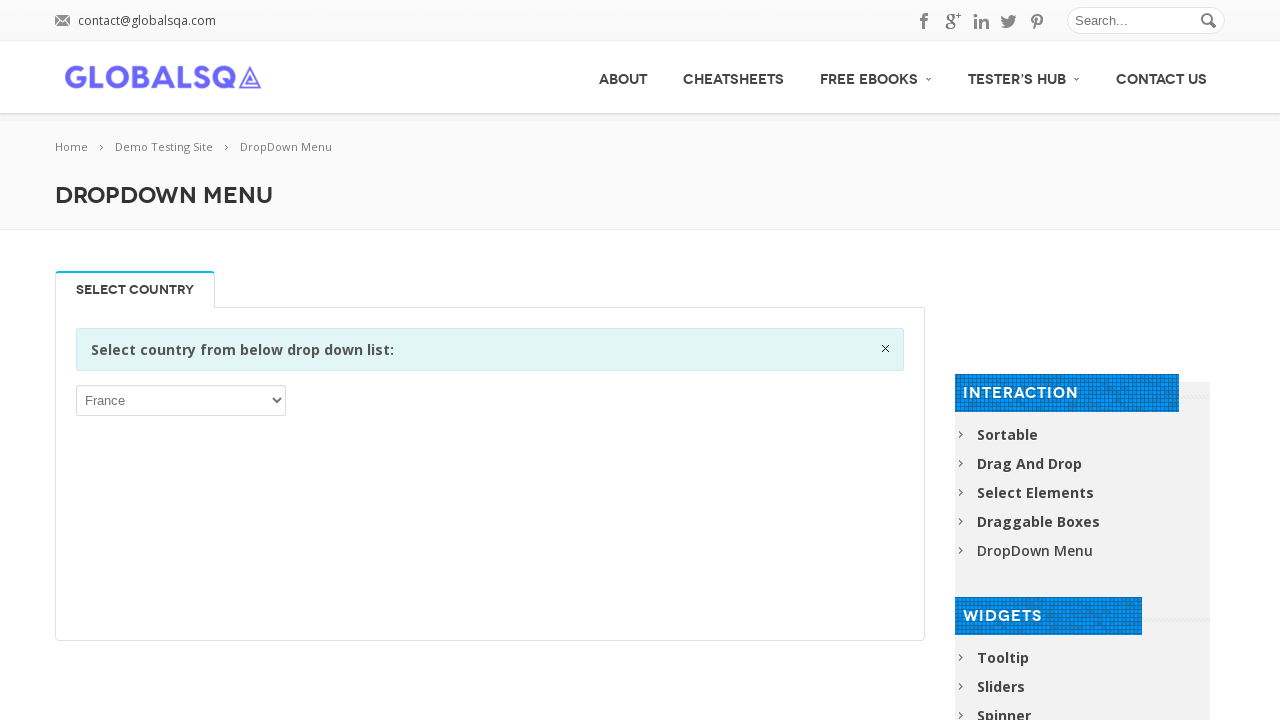

Selected dropdown option at index 76 on xpath=//*[@id='post-2646']/div[2]/div/div/div/p/select
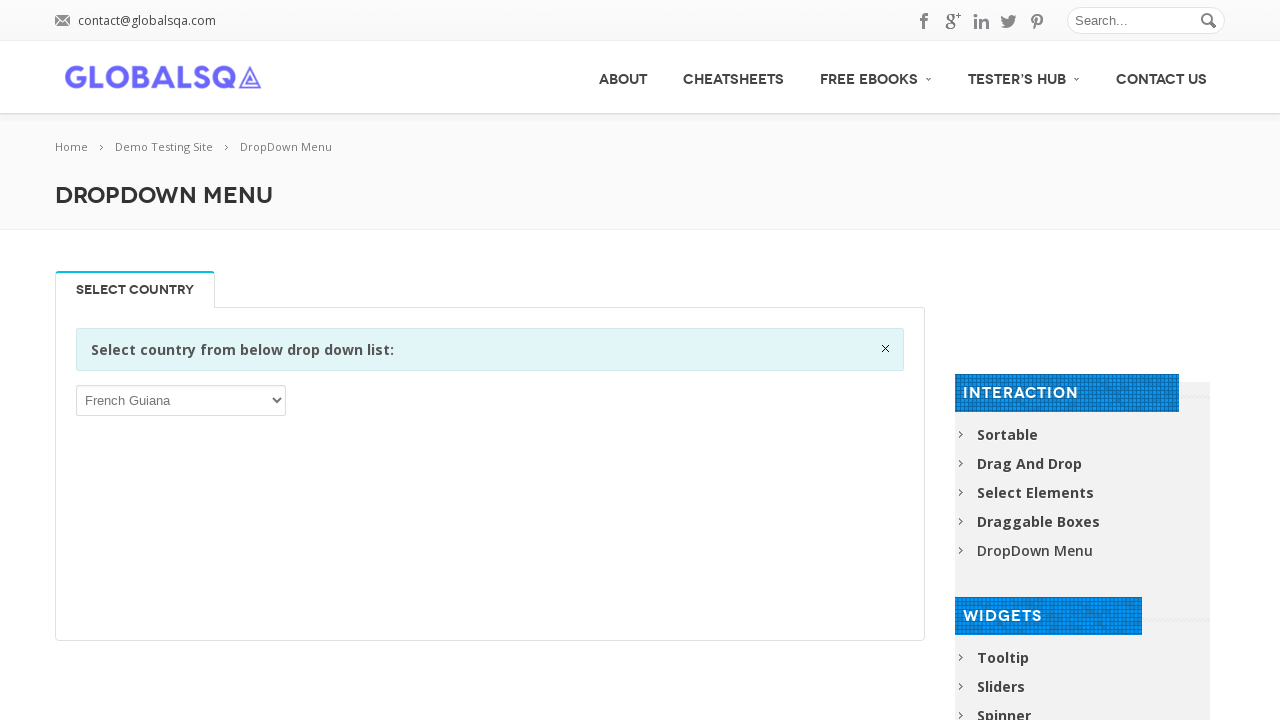

Selected dropdown option at index 77 on xpath=//*[@id='post-2646']/div[2]/div/div/div/p/select
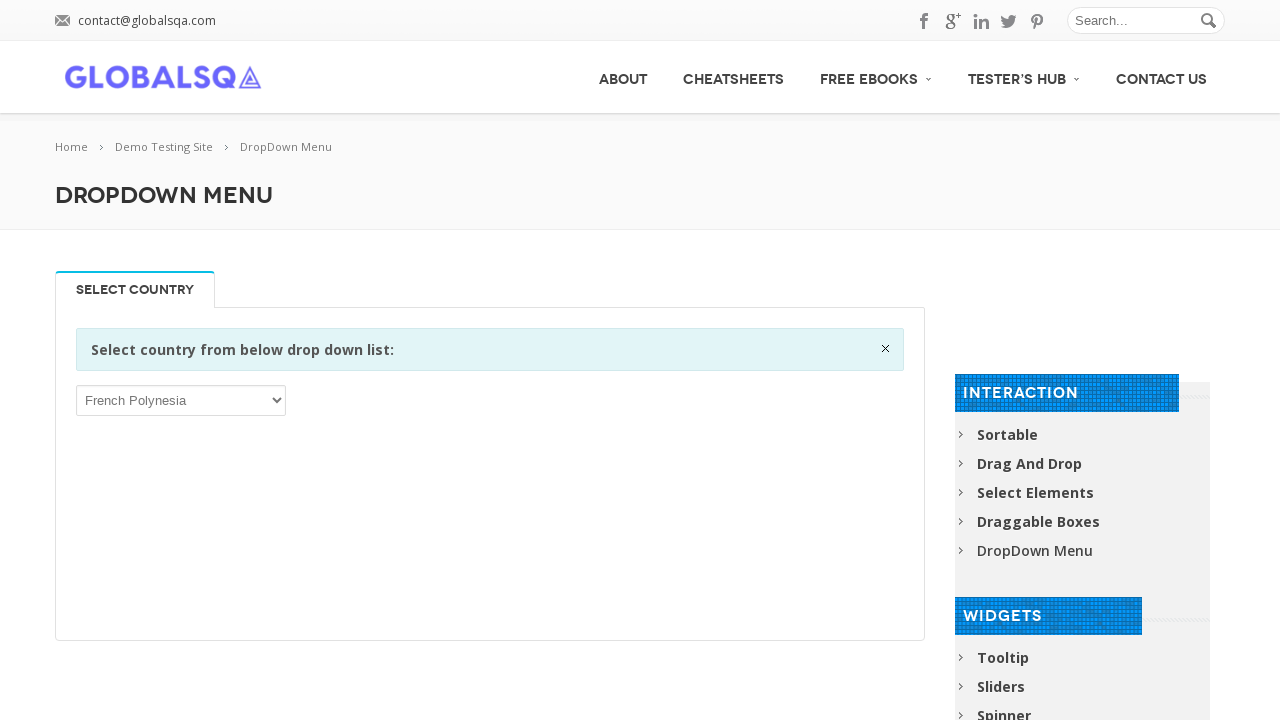

Selected dropdown option at index 78 on xpath=//*[@id='post-2646']/div[2]/div/div/div/p/select
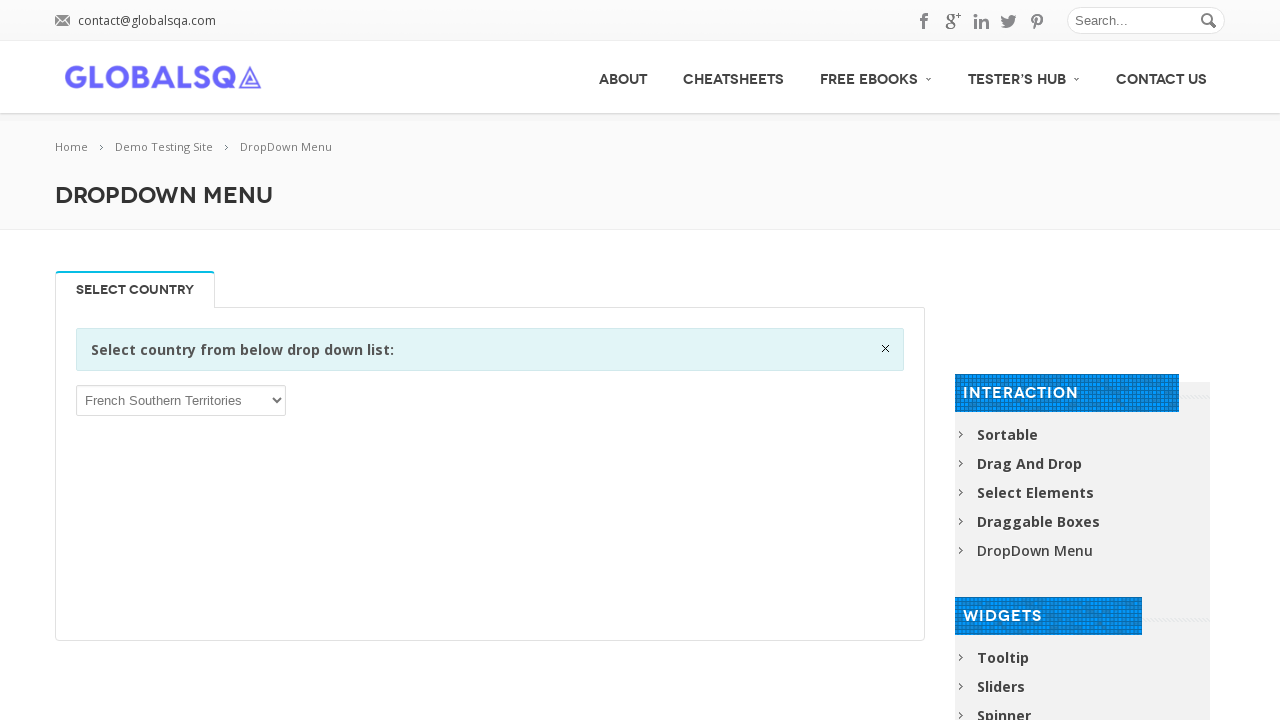

Selected dropdown option at index 79 on xpath=//*[@id='post-2646']/div[2]/div/div/div/p/select
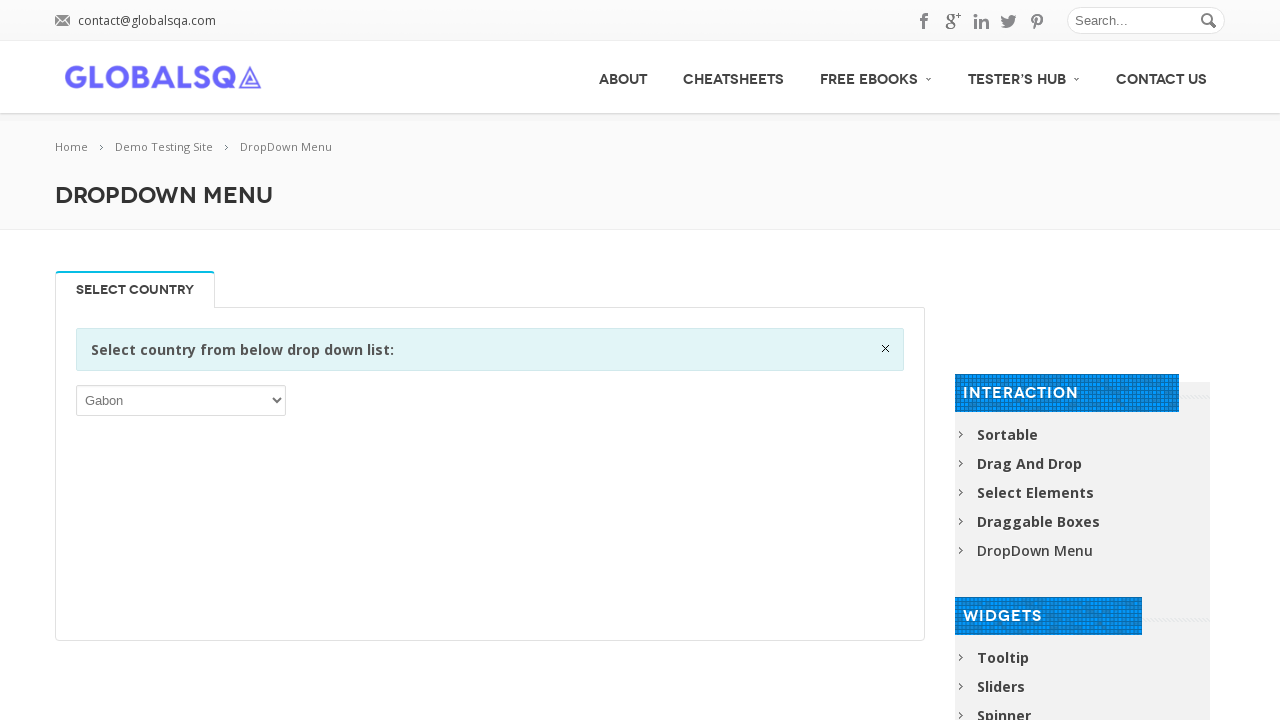

Selected dropdown option at index 80 on xpath=//*[@id='post-2646']/div[2]/div/div/div/p/select
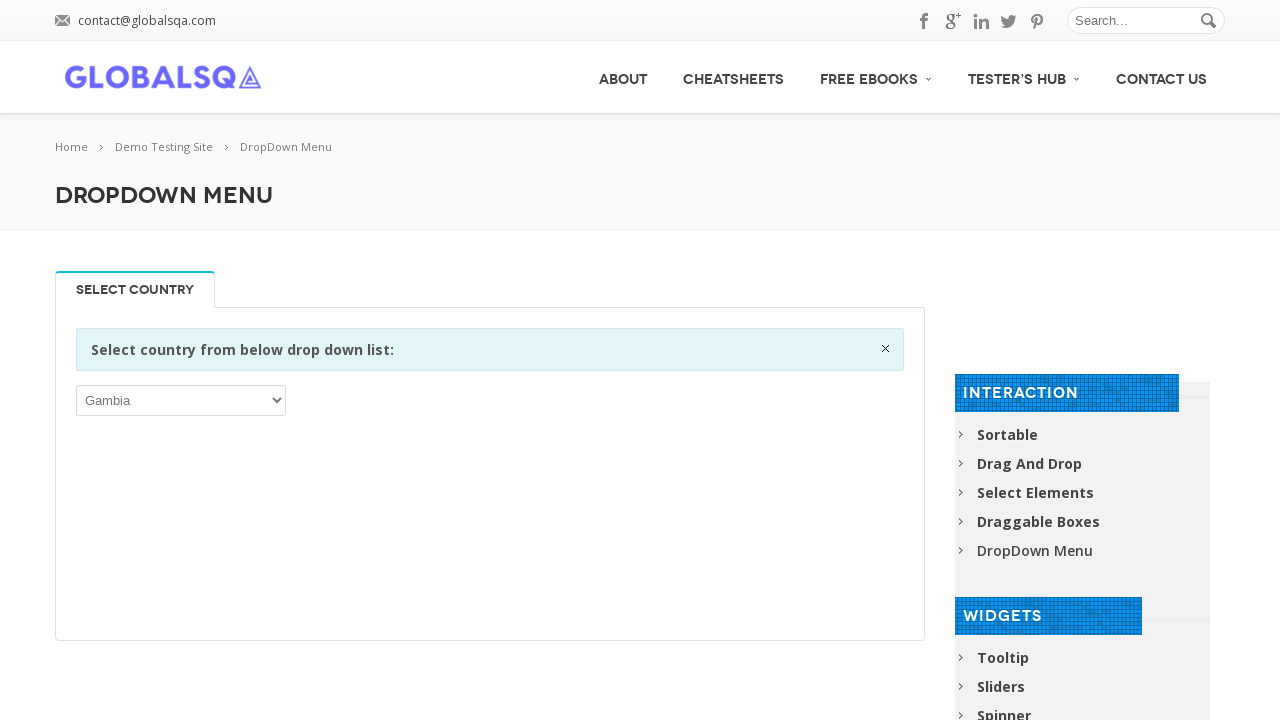

Selected dropdown option at index 81 on xpath=//*[@id='post-2646']/div[2]/div/div/div/p/select
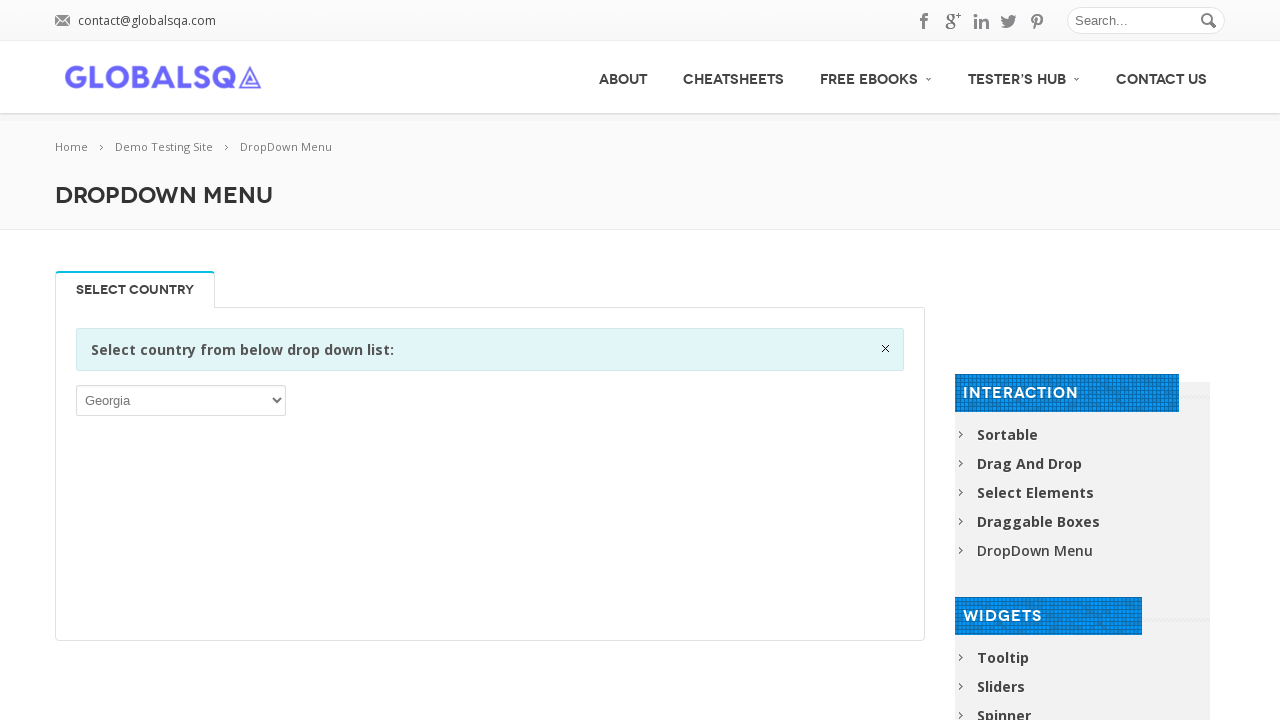

Selected dropdown option at index 82 on xpath=//*[@id='post-2646']/div[2]/div/div/div/p/select
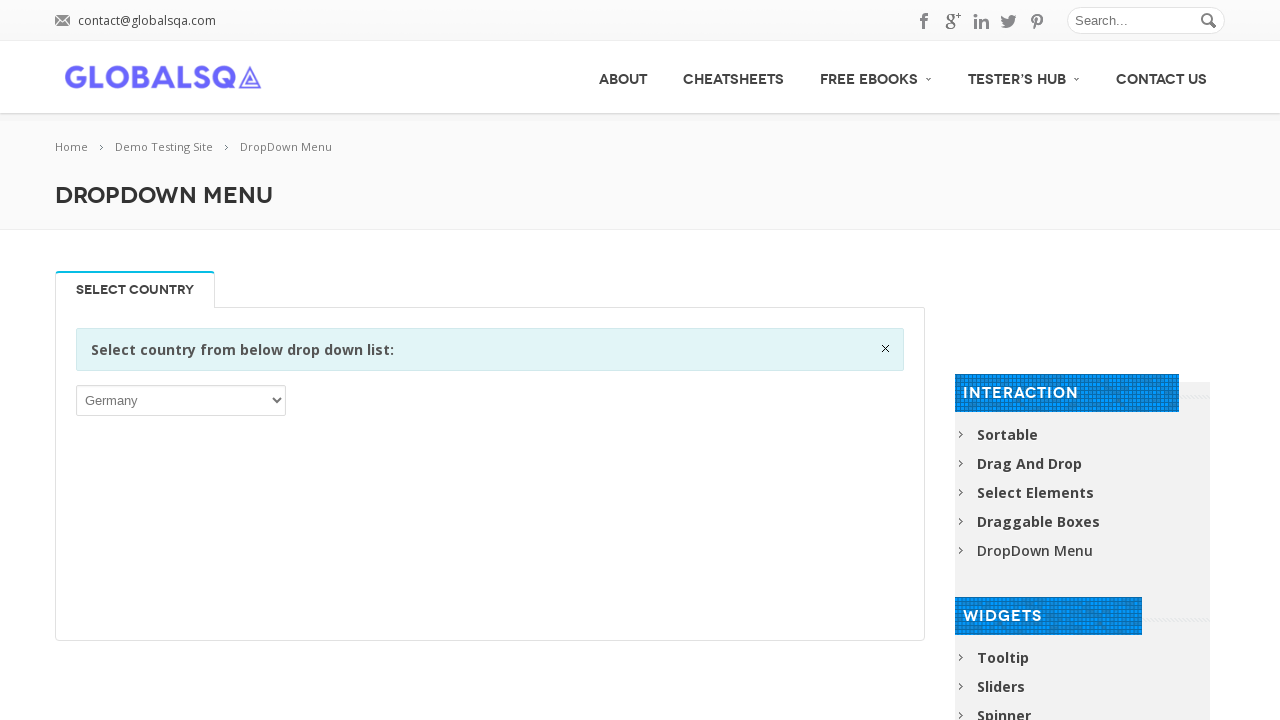

Selected dropdown option at index 83 on xpath=//*[@id='post-2646']/div[2]/div/div/div/p/select
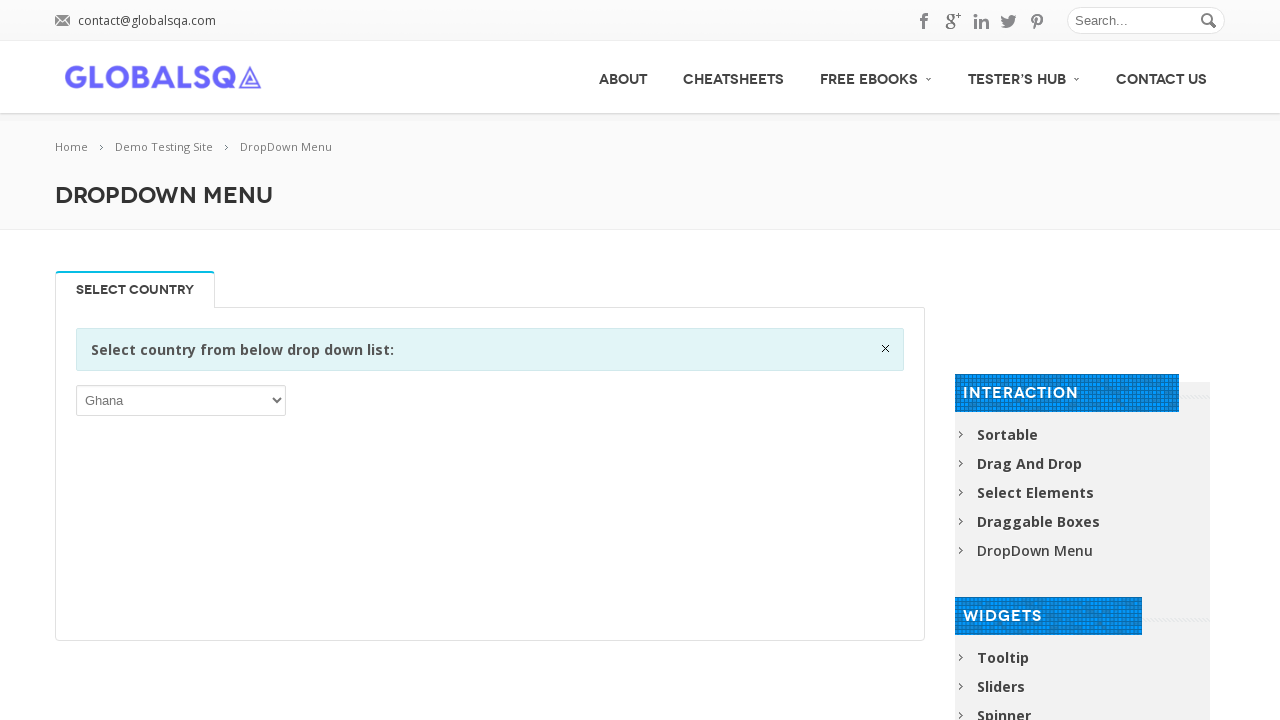

Selected dropdown option at index 84 on xpath=//*[@id='post-2646']/div[2]/div/div/div/p/select
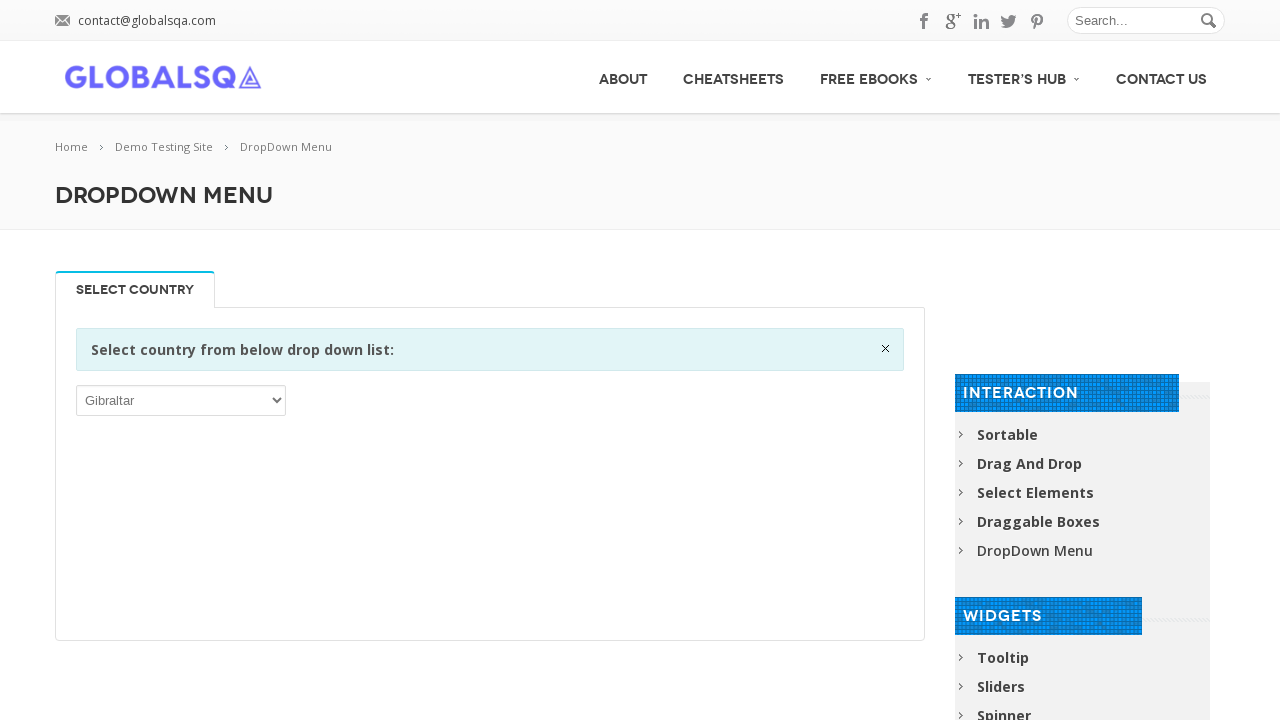

Selected dropdown option at index 85 on xpath=//*[@id='post-2646']/div[2]/div/div/div/p/select
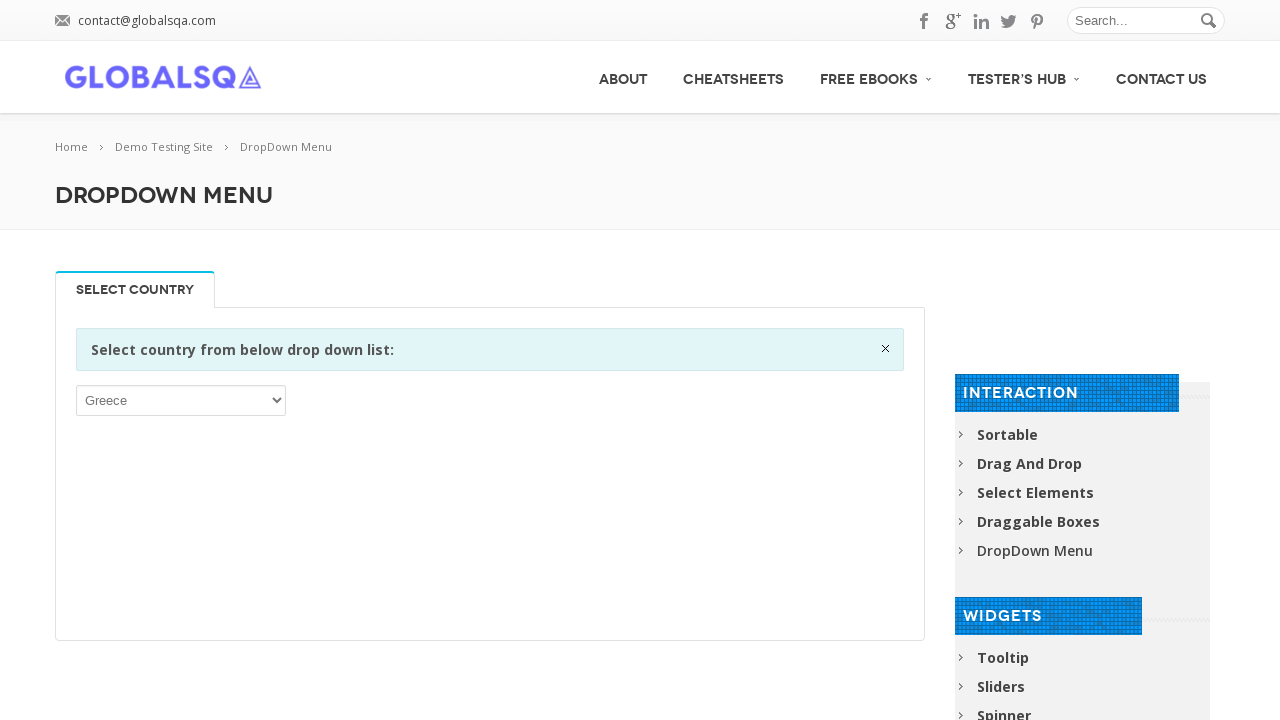

Selected dropdown option at index 86 on xpath=//*[@id='post-2646']/div[2]/div/div/div/p/select
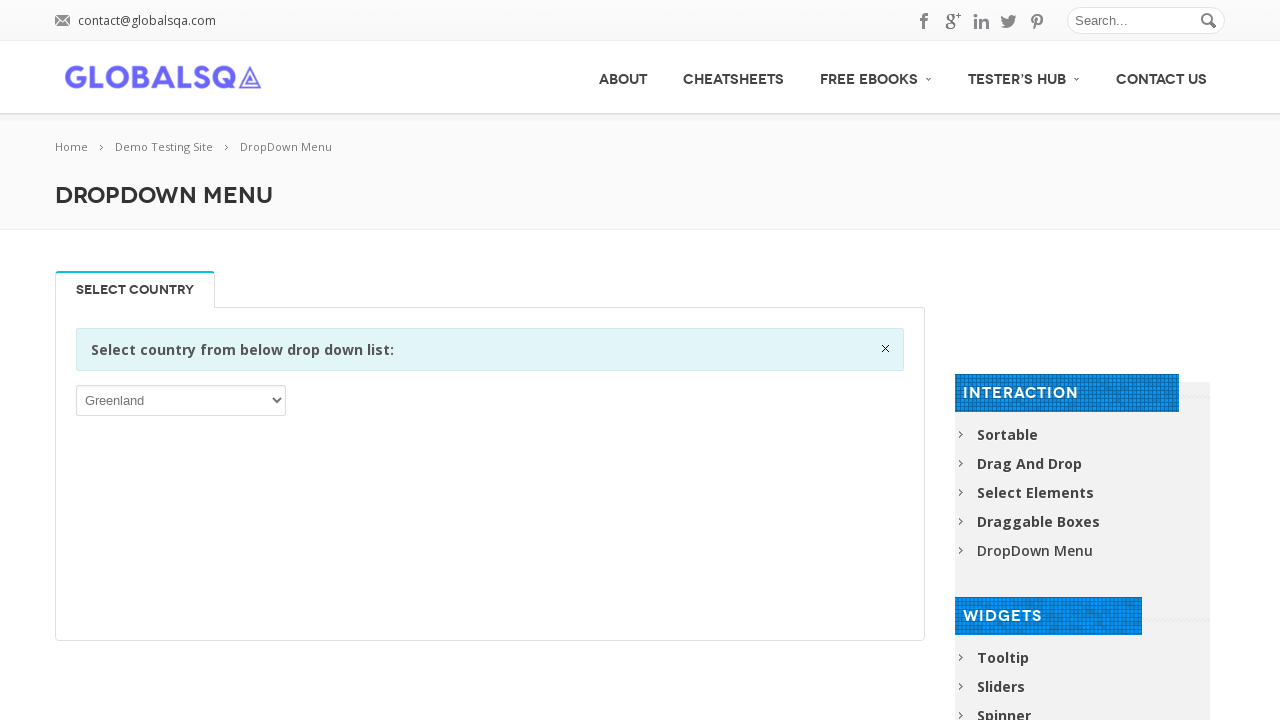

Selected dropdown option at index 87 on xpath=//*[@id='post-2646']/div[2]/div/div/div/p/select
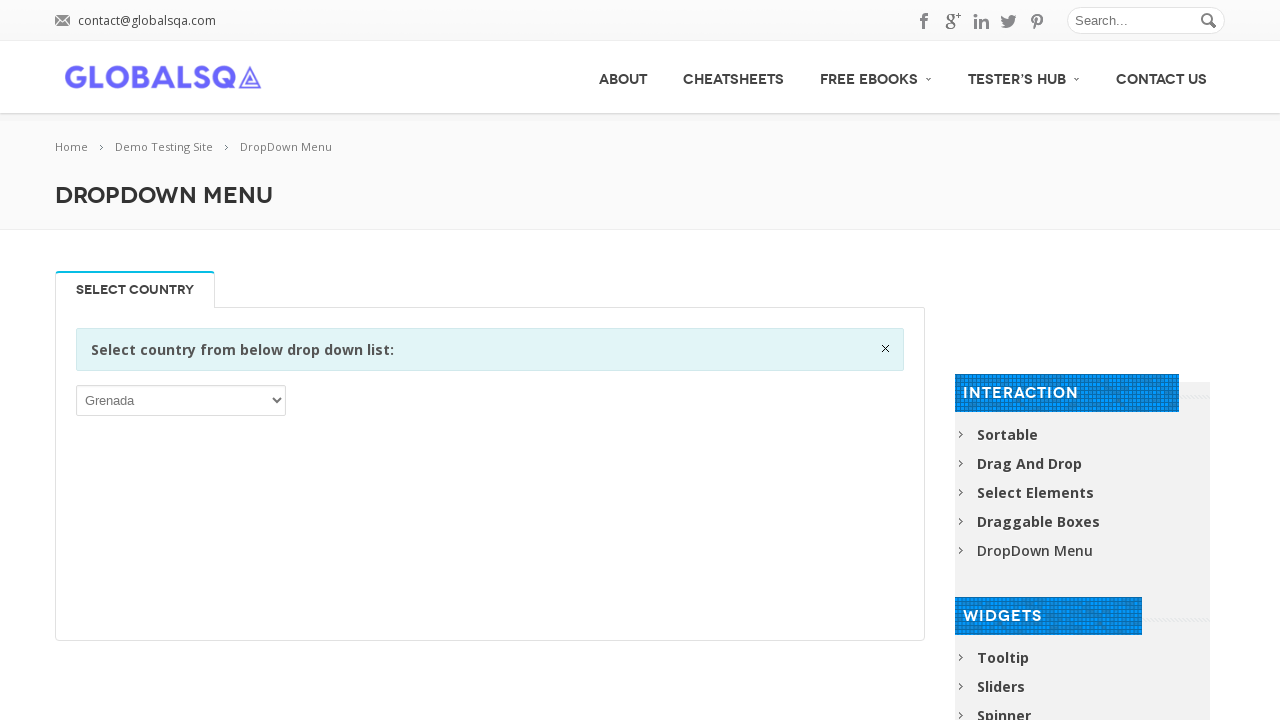

Selected dropdown option at index 88 on xpath=//*[@id='post-2646']/div[2]/div/div/div/p/select
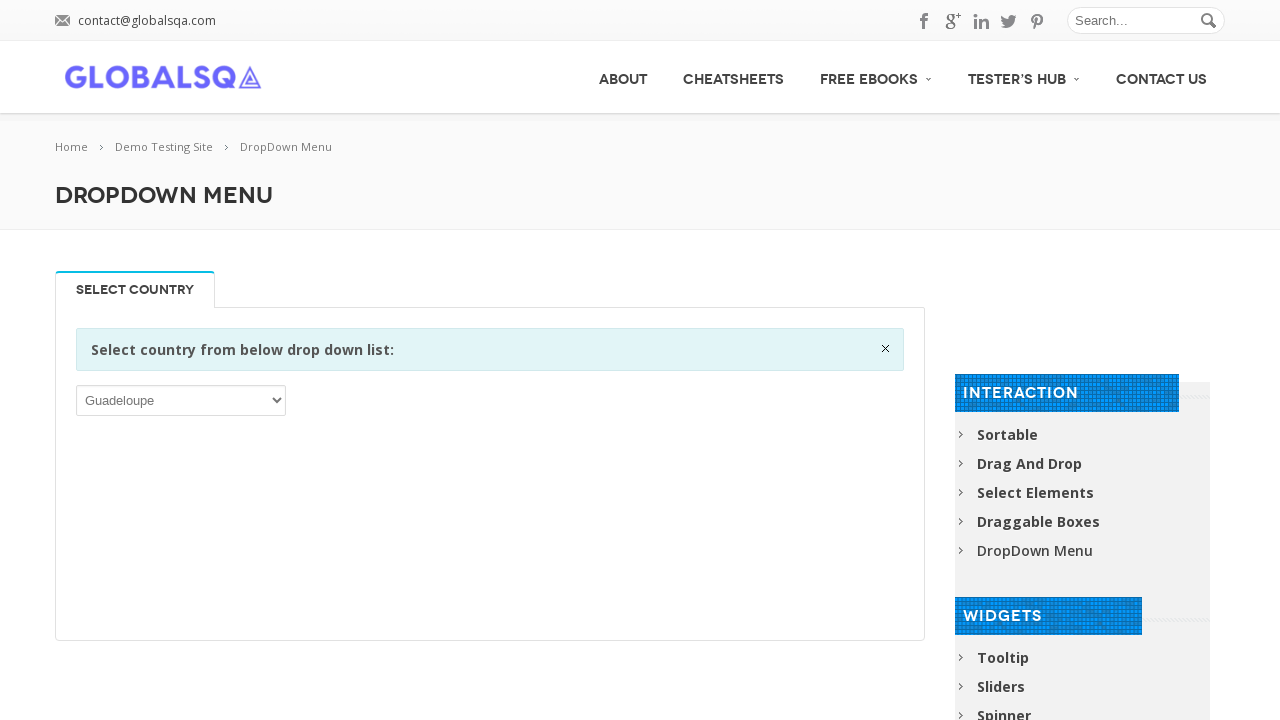

Selected dropdown option at index 89 on xpath=//*[@id='post-2646']/div[2]/div/div/div/p/select
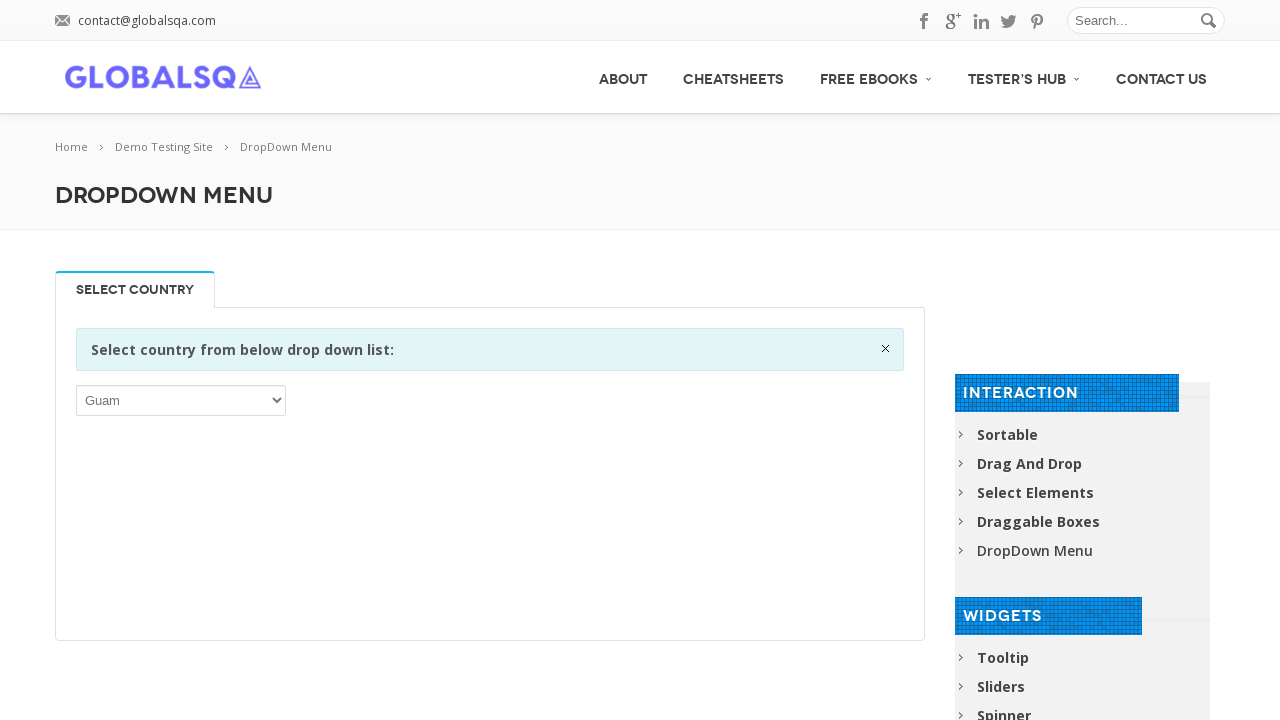

Selected dropdown option at index 90 on xpath=//*[@id='post-2646']/div[2]/div/div/div/p/select
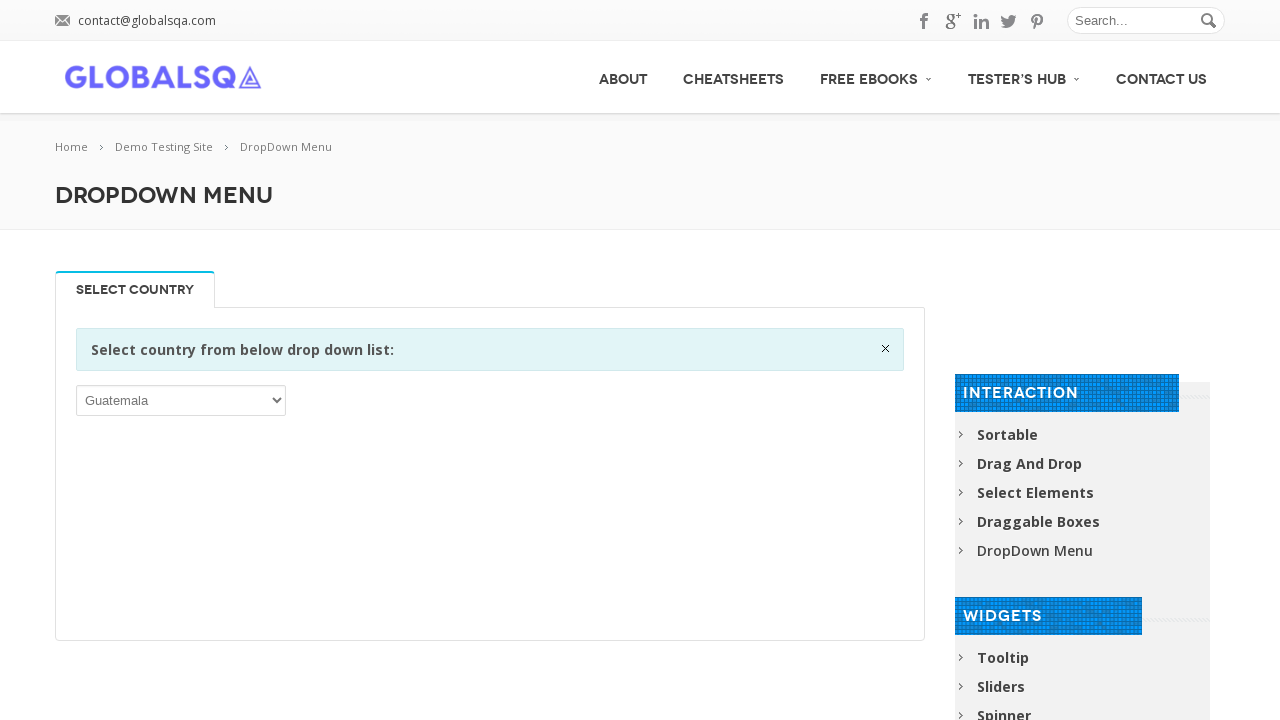

Selected dropdown option at index 91 on xpath=//*[@id='post-2646']/div[2]/div/div/div/p/select
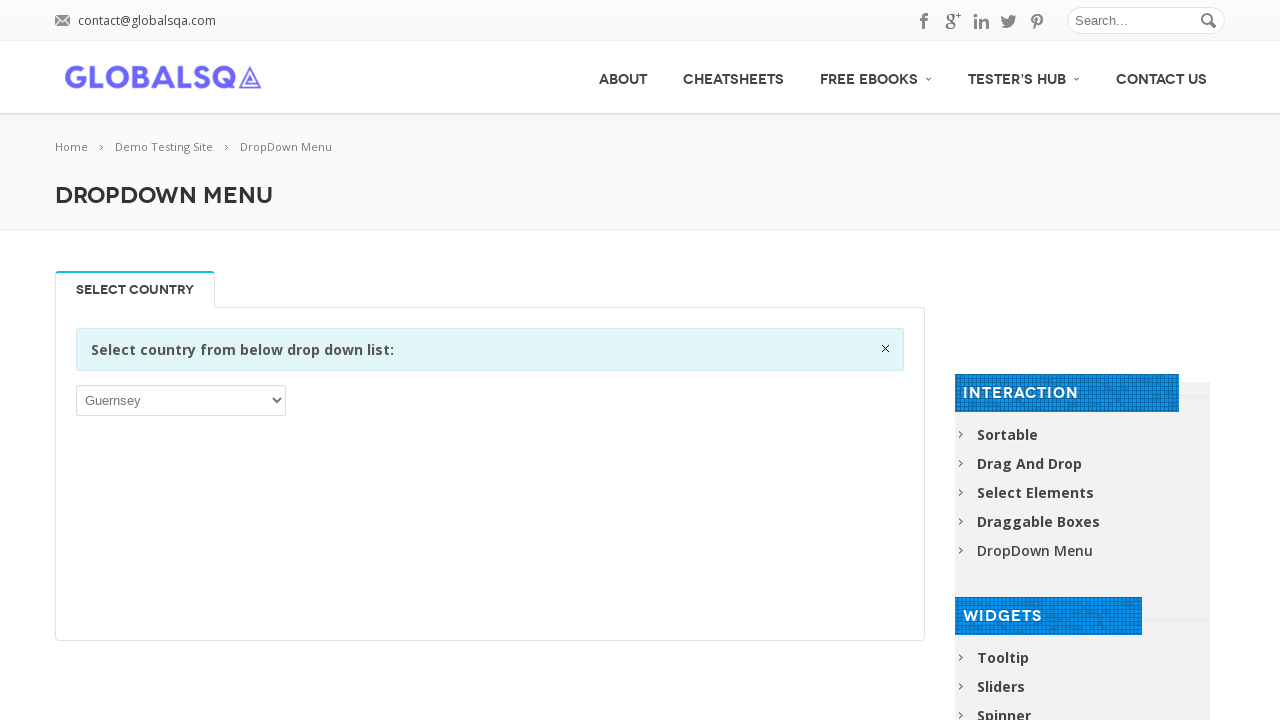

Selected dropdown option at index 92 on xpath=//*[@id='post-2646']/div[2]/div/div/div/p/select
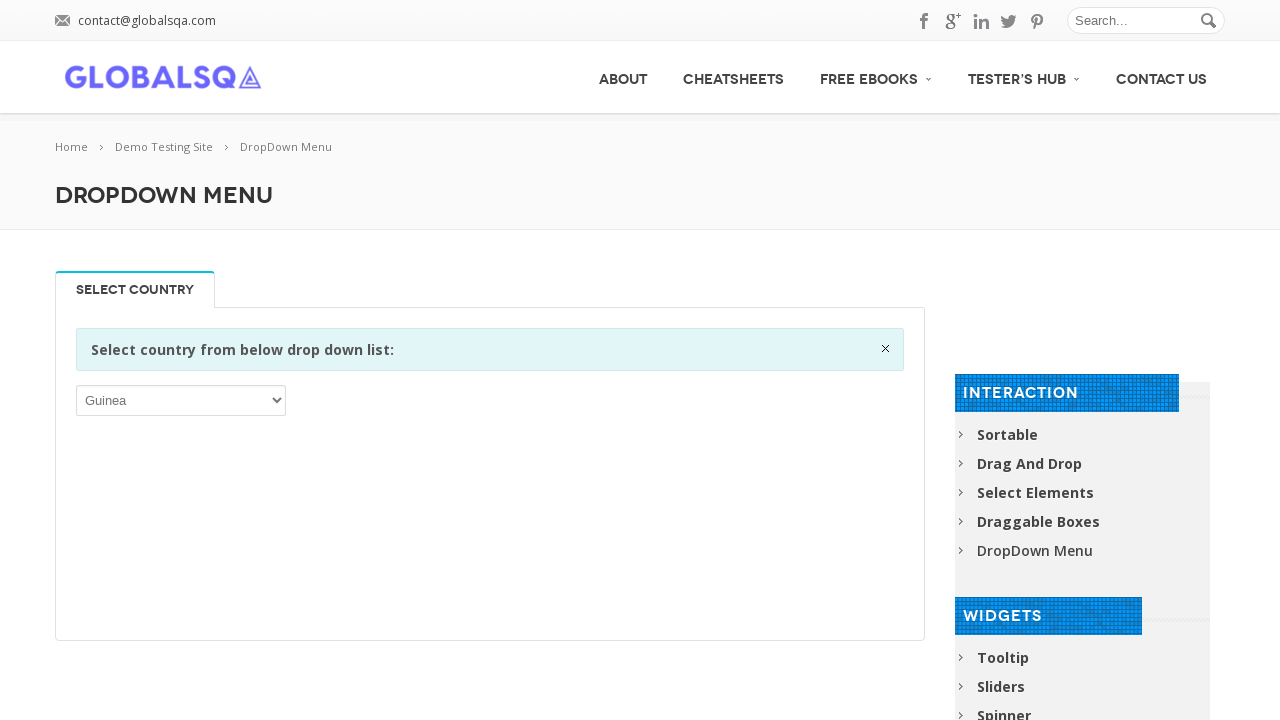

Selected dropdown option at index 93 on xpath=//*[@id='post-2646']/div[2]/div/div/div/p/select
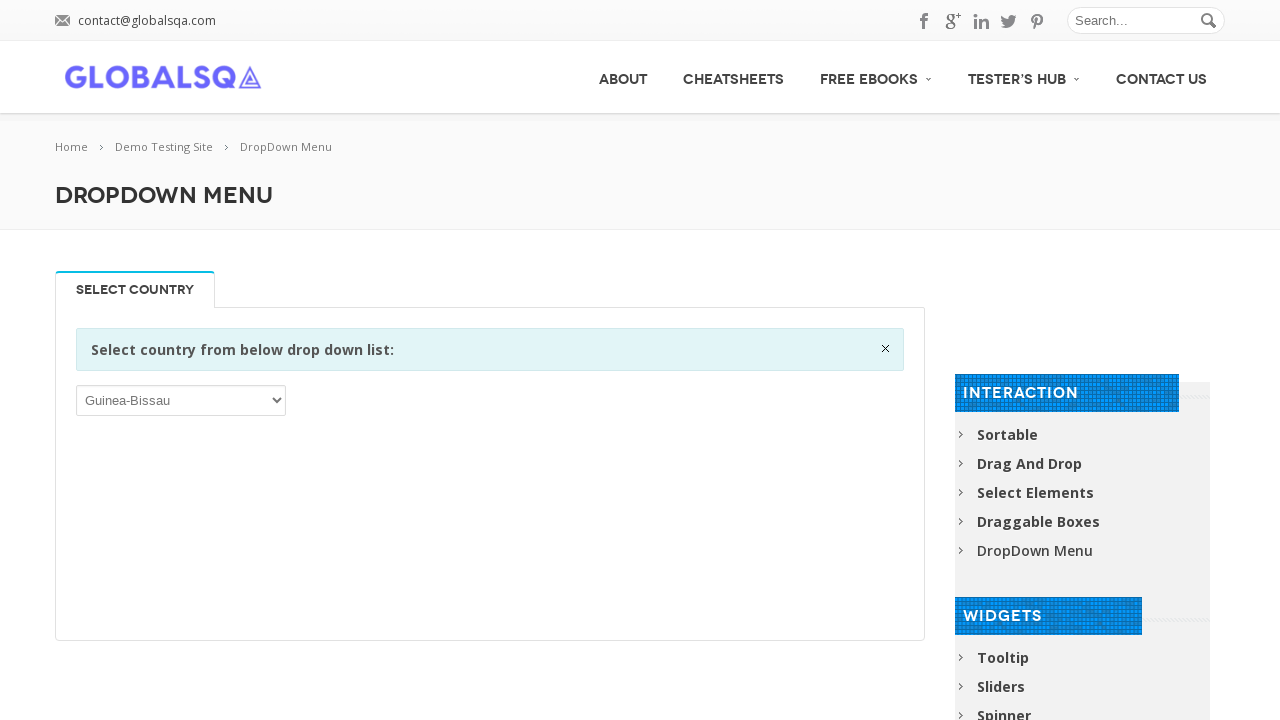

Selected dropdown option at index 94 on xpath=//*[@id='post-2646']/div[2]/div/div/div/p/select
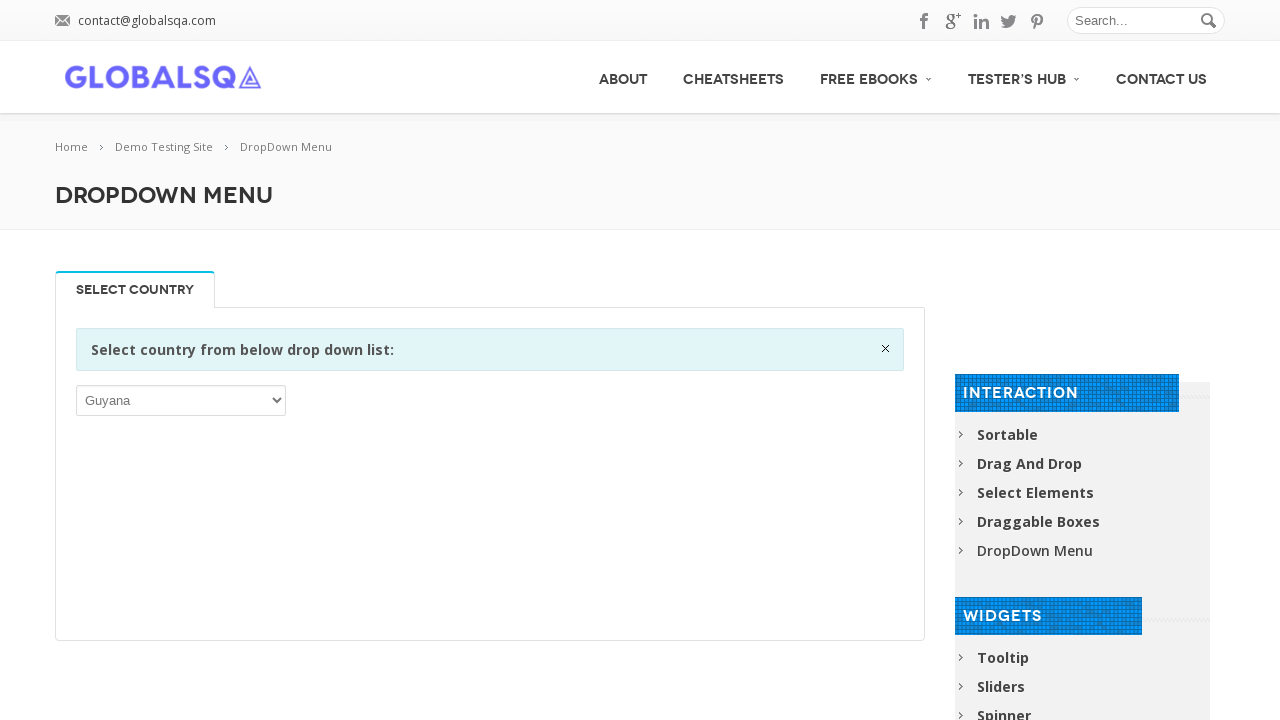

Selected dropdown option at index 95 on xpath=//*[@id='post-2646']/div[2]/div/div/div/p/select
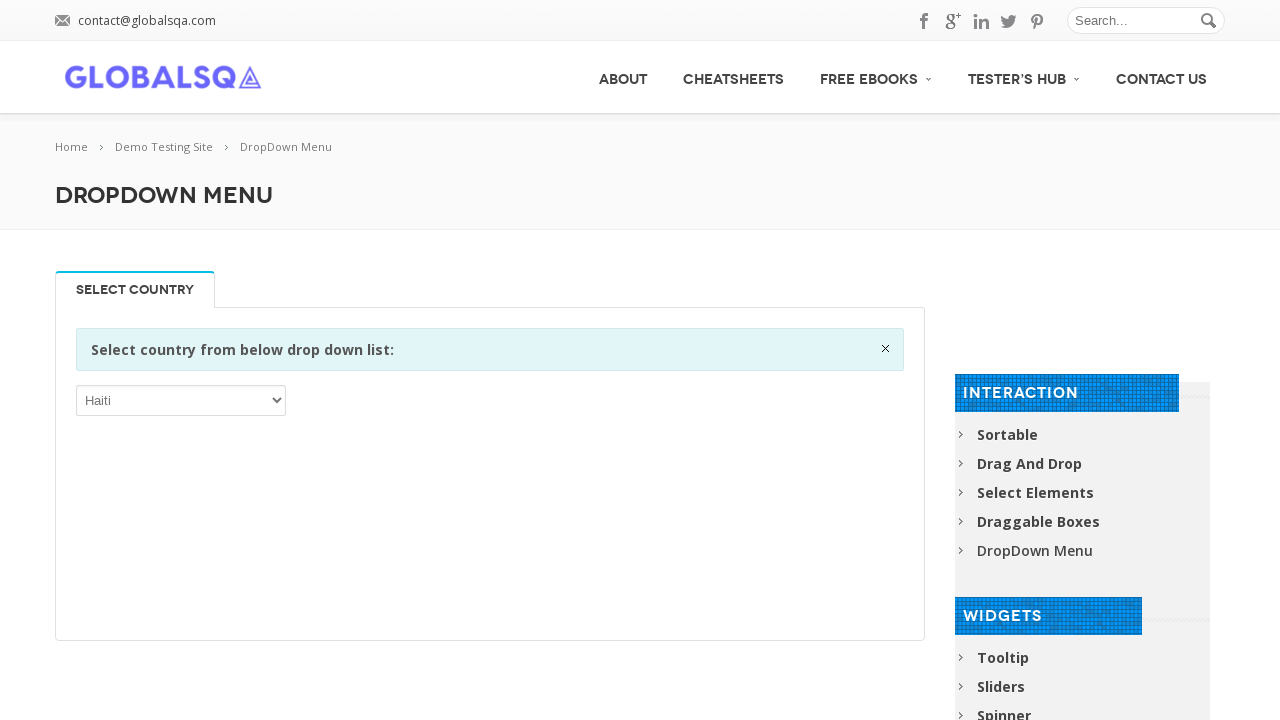

Selected dropdown option at index 96 on xpath=//*[@id='post-2646']/div[2]/div/div/div/p/select
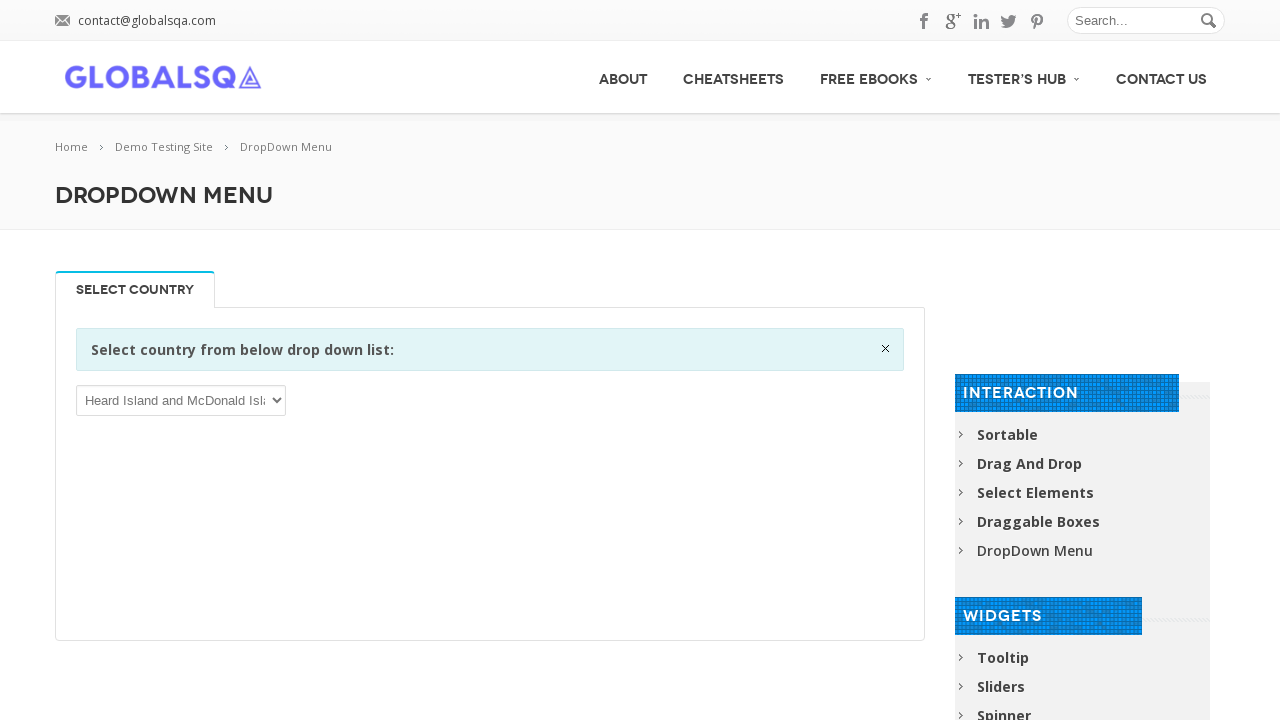

Selected dropdown option at index 97 on xpath=//*[@id='post-2646']/div[2]/div/div/div/p/select
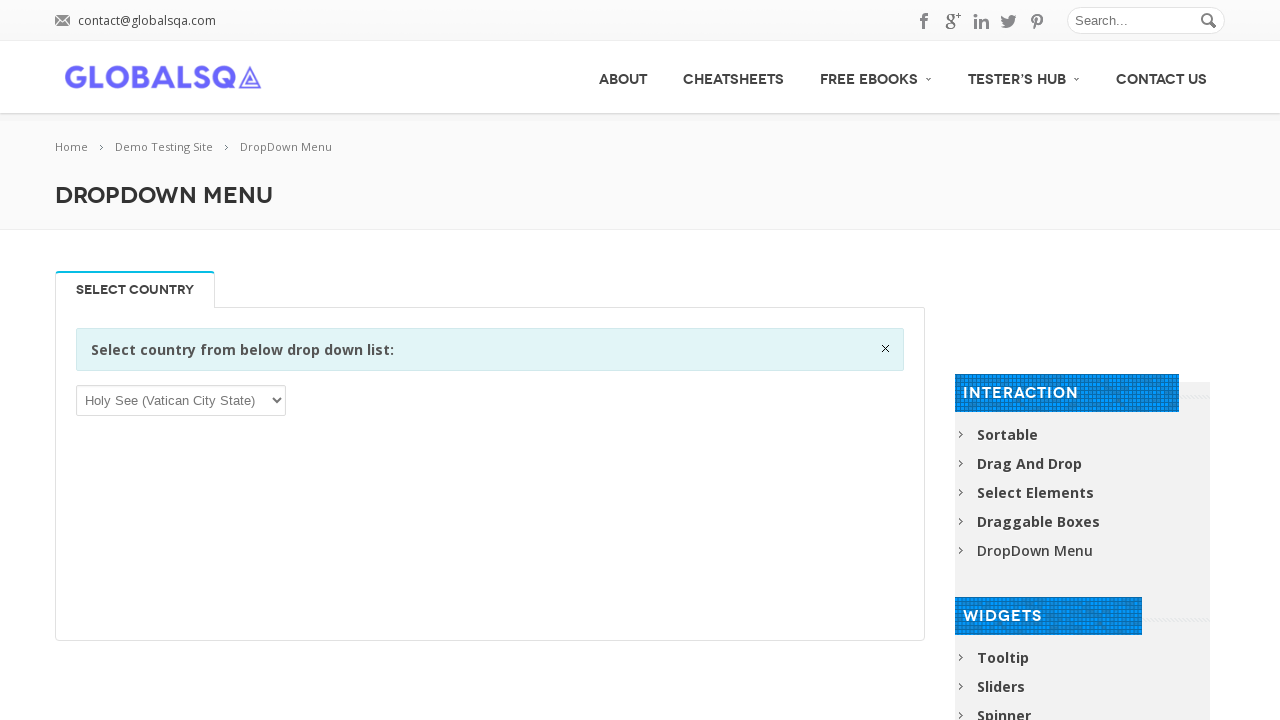

Selected dropdown option at index 98 on xpath=//*[@id='post-2646']/div[2]/div/div/div/p/select
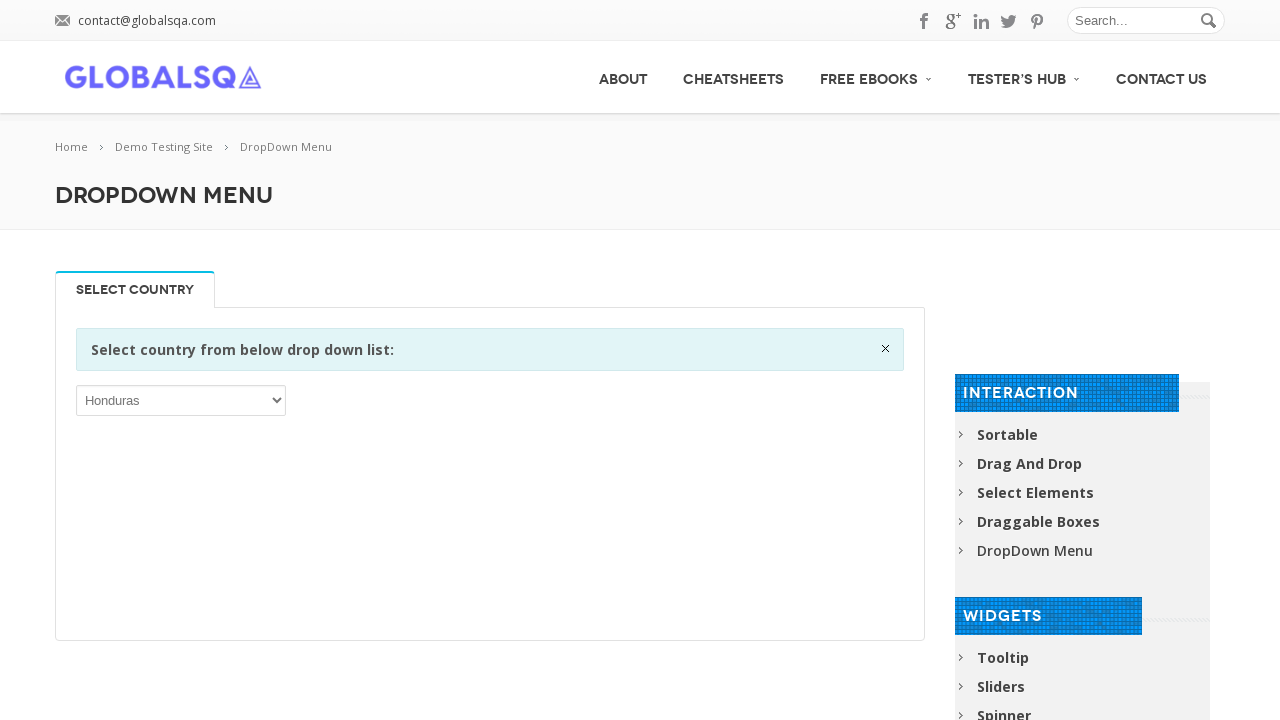

Selected dropdown option at index 99 on xpath=//*[@id='post-2646']/div[2]/div/div/div/p/select
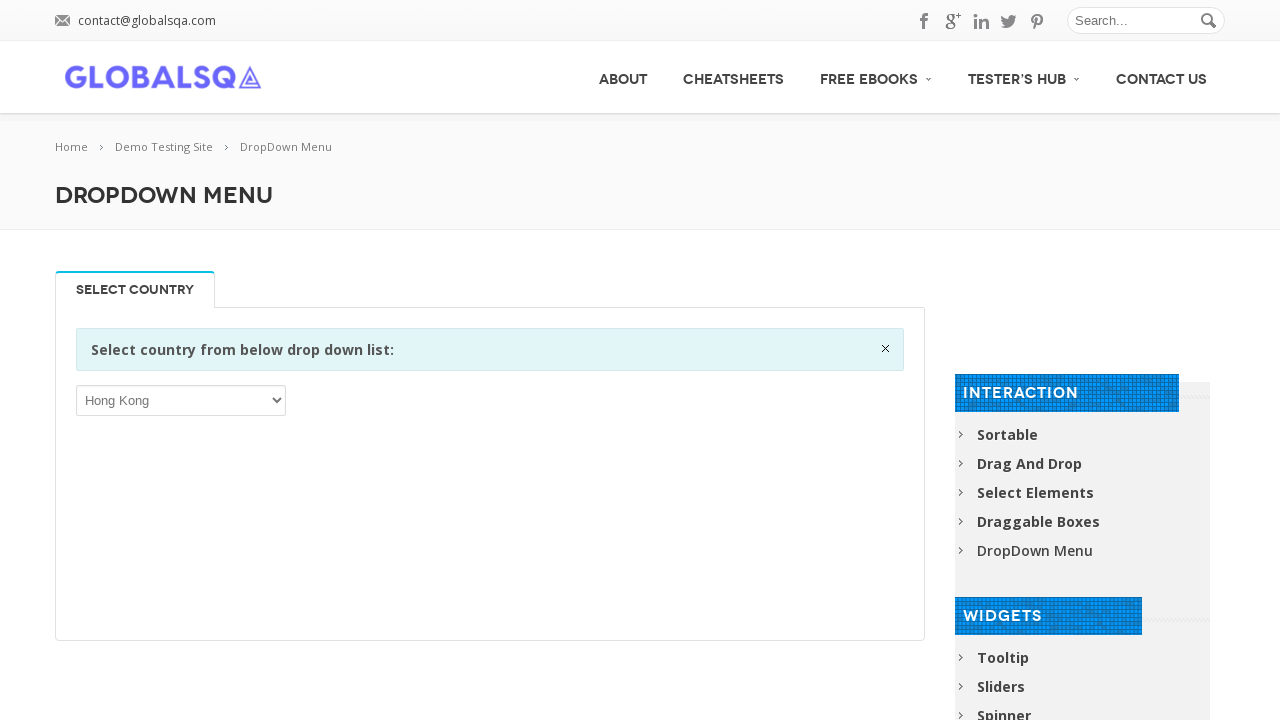

Selected dropdown option at index 100 on xpath=//*[@id='post-2646']/div[2]/div/div/div/p/select
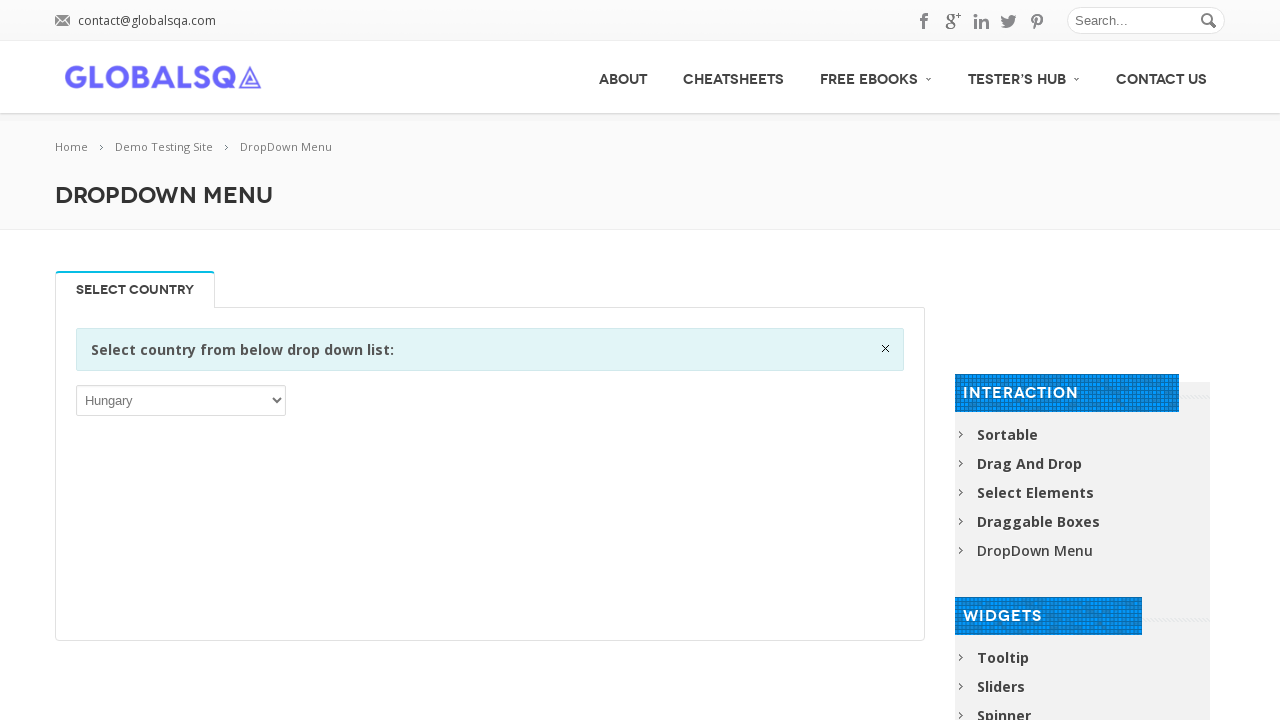

Selected dropdown option at index 101 on xpath=//*[@id='post-2646']/div[2]/div/div/div/p/select
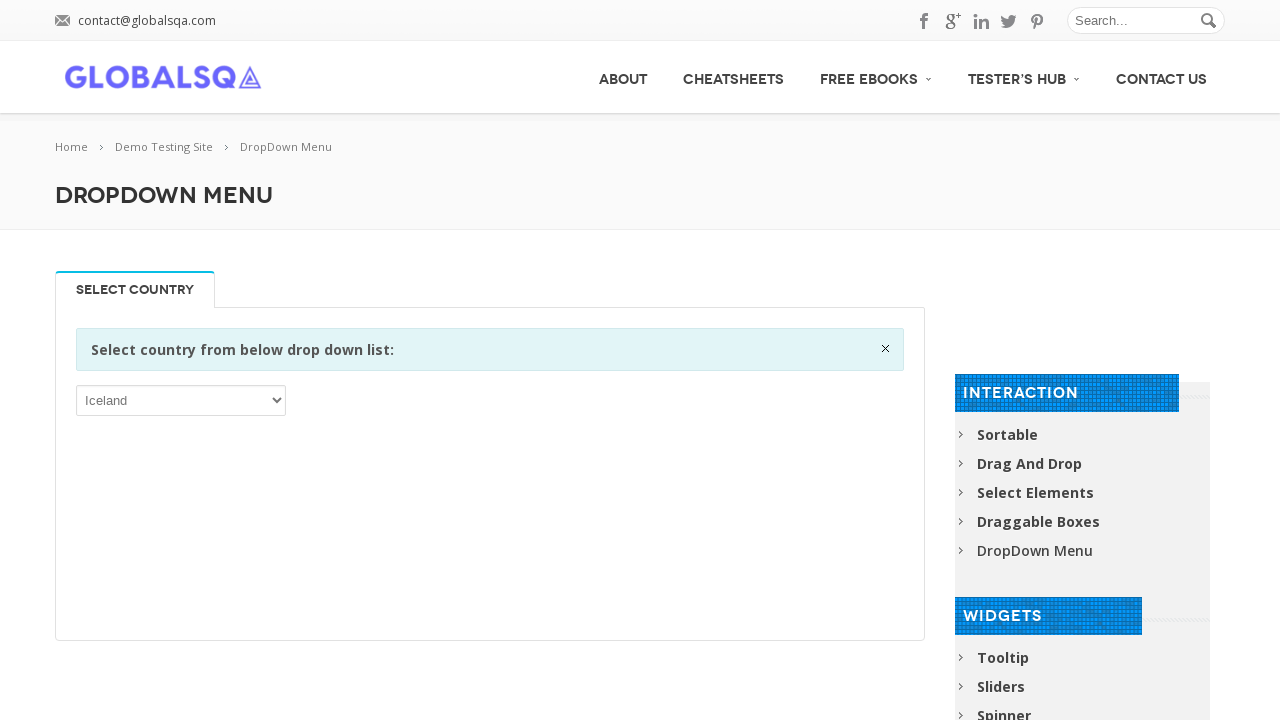

Selected dropdown option at index 102 on xpath=//*[@id='post-2646']/div[2]/div/div/div/p/select
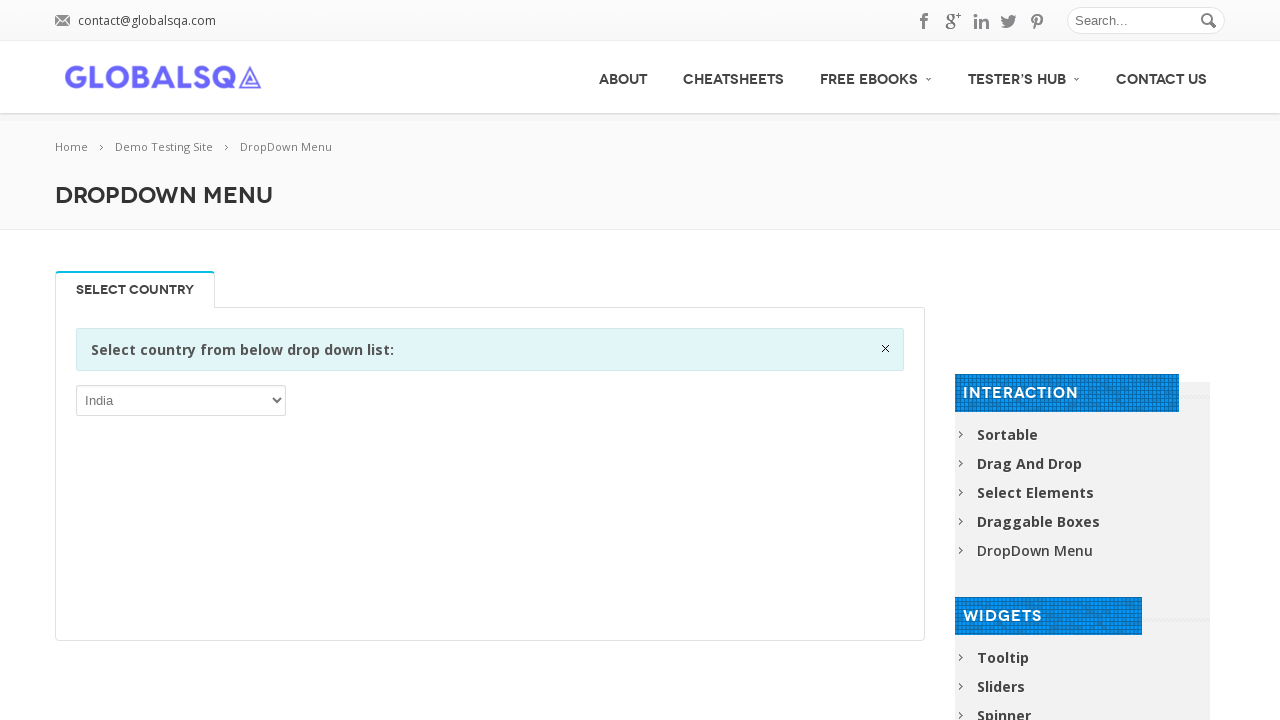

Selected dropdown option at index 103 on xpath=//*[@id='post-2646']/div[2]/div/div/div/p/select
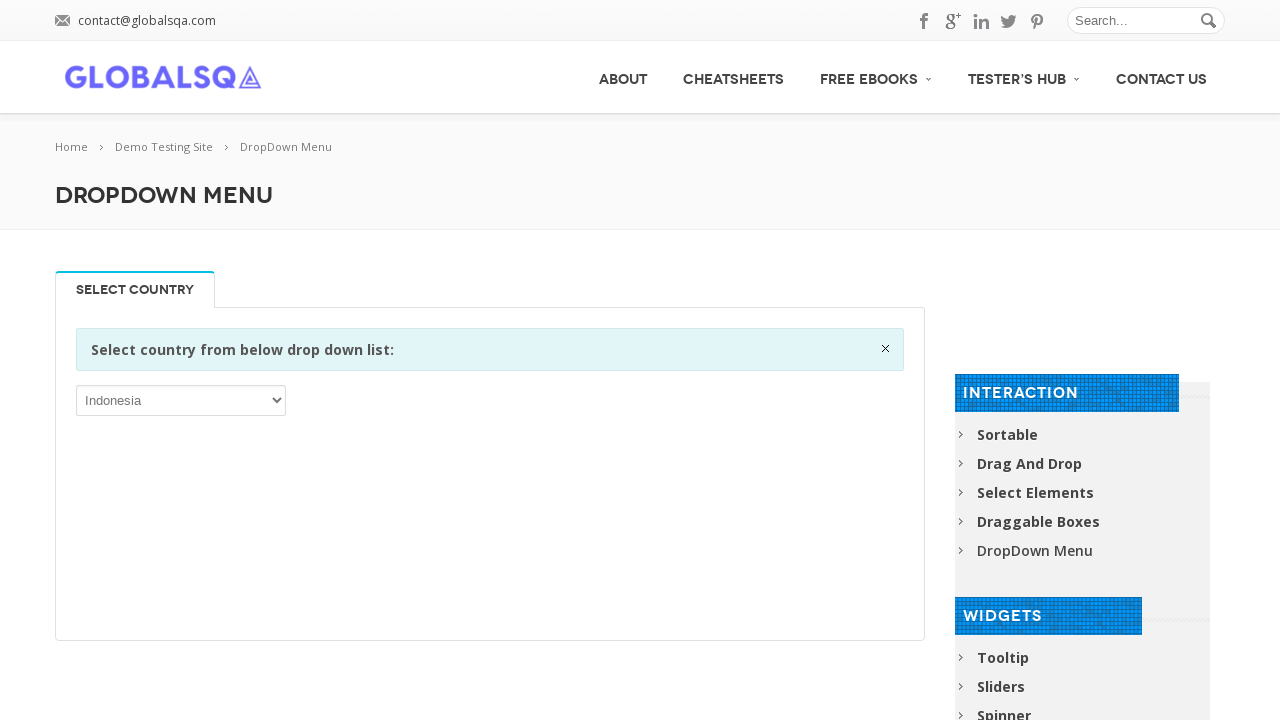

Selected dropdown option at index 104 on xpath=//*[@id='post-2646']/div[2]/div/div/div/p/select
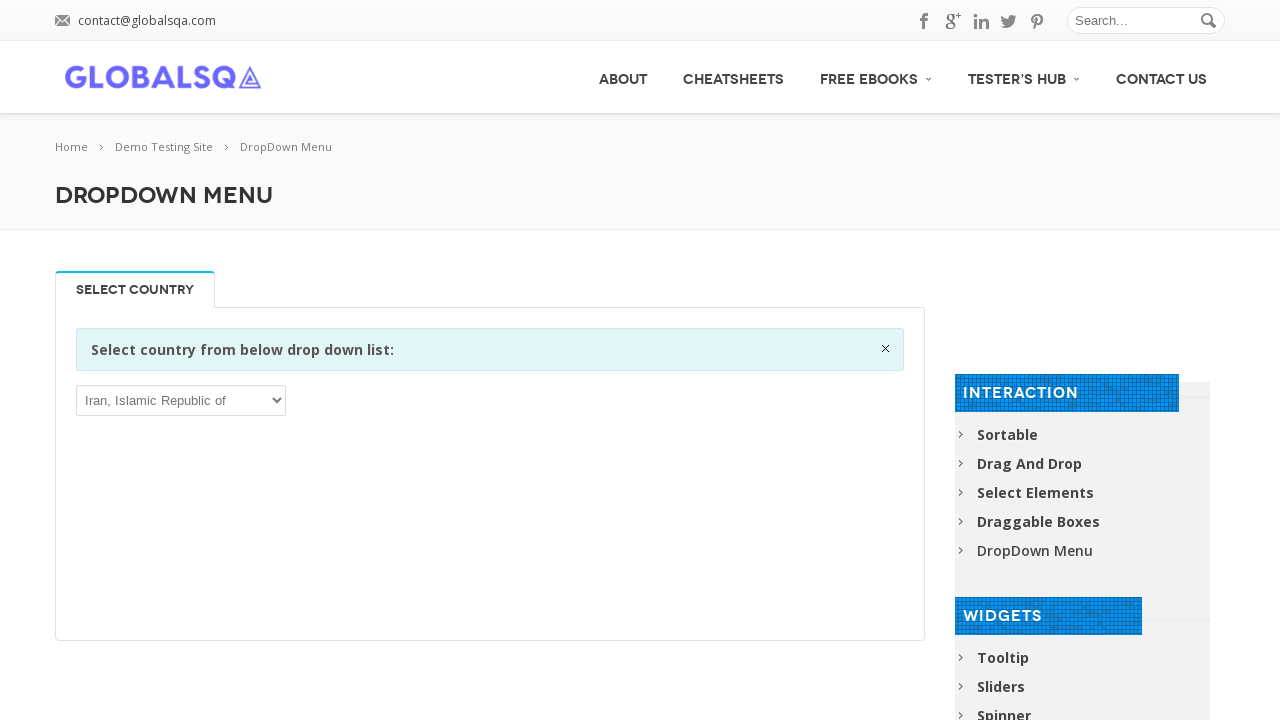

Selected dropdown option at index 105 on xpath=//*[@id='post-2646']/div[2]/div/div/div/p/select
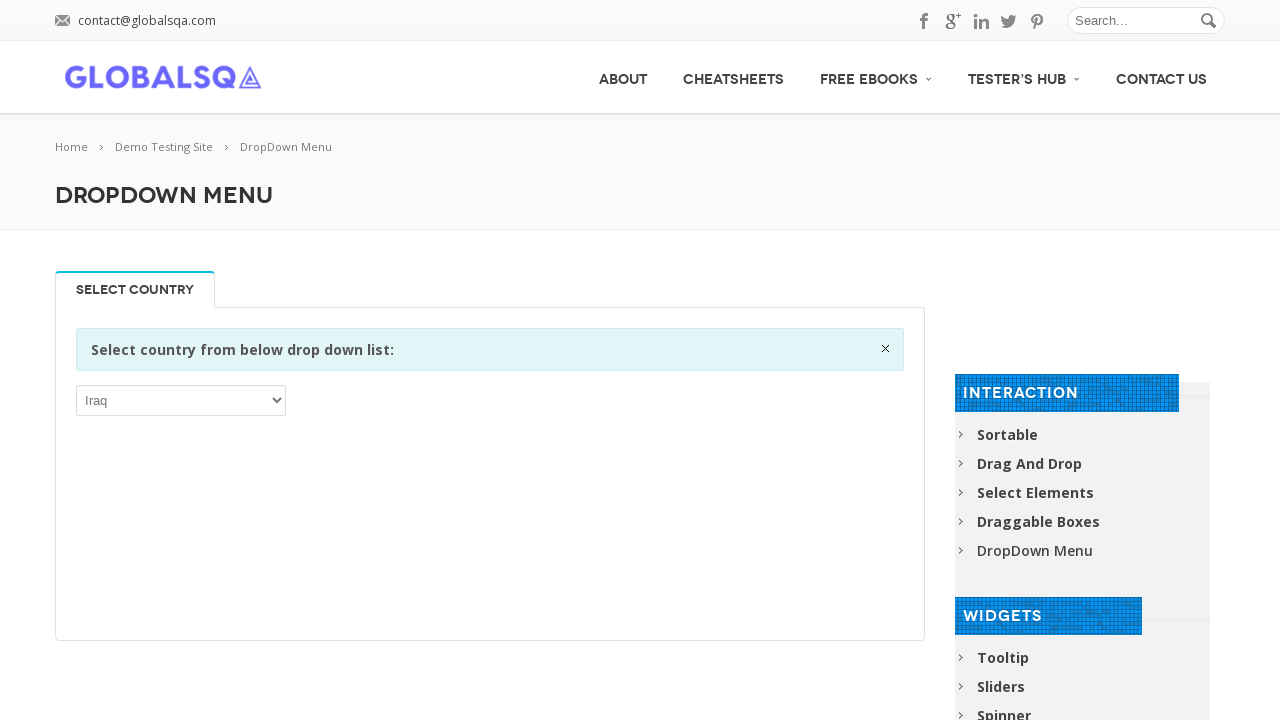

Selected dropdown option at index 106 on xpath=//*[@id='post-2646']/div[2]/div/div/div/p/select
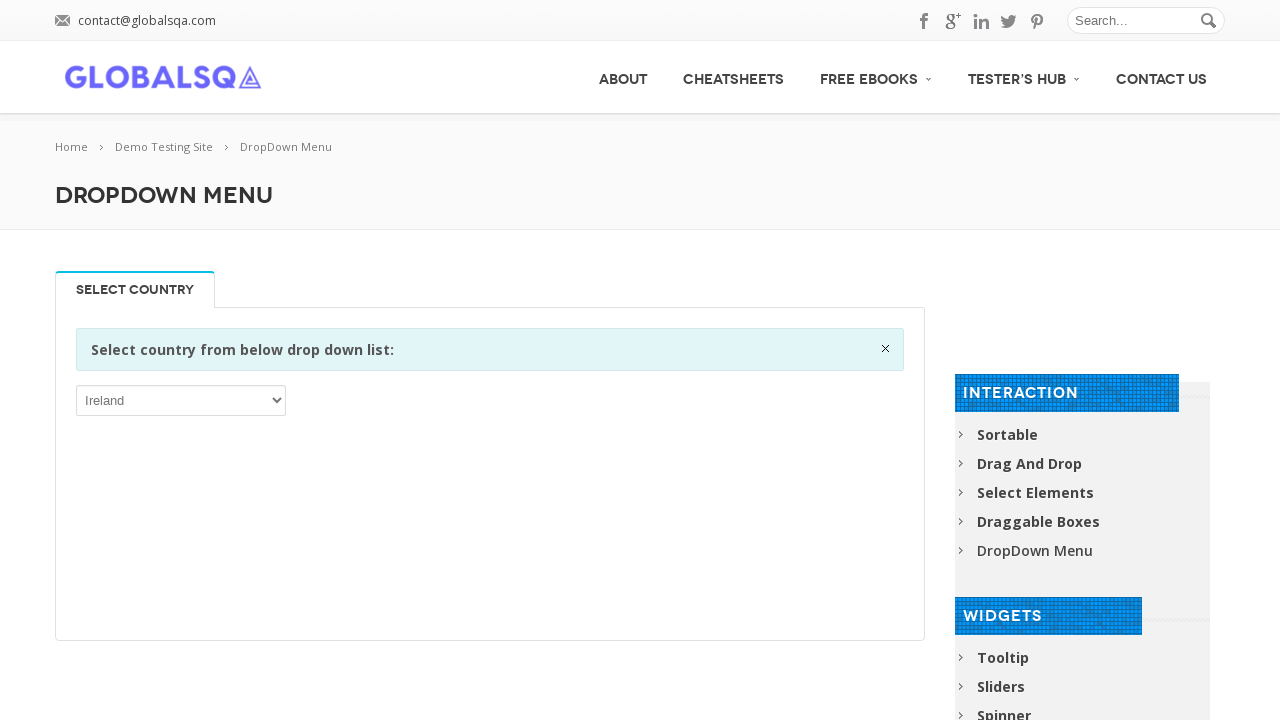

Selected dropdown option at index 107 on xpath=//*[@id='post-2646']/div[2]/div/div/div/p/select
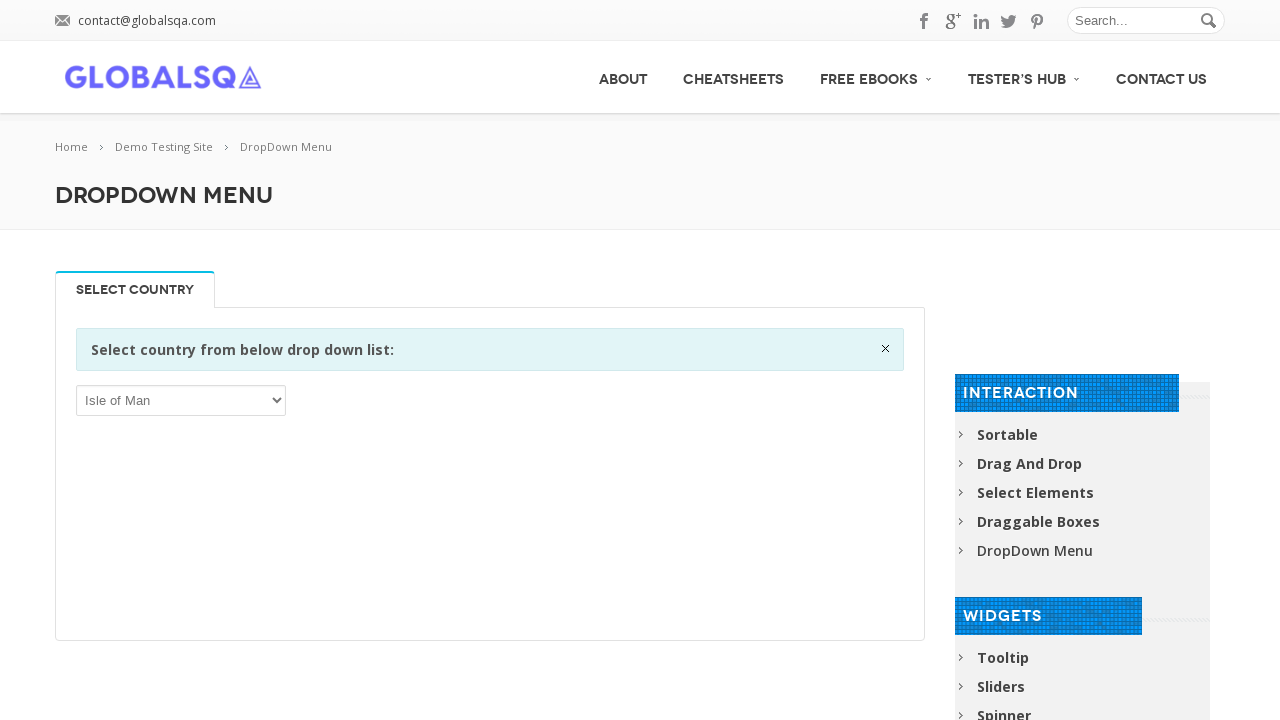

Selected dropdown option at index 108 on xpath=//*[@id='post-2646']/div[2]/div/div/div/p/select
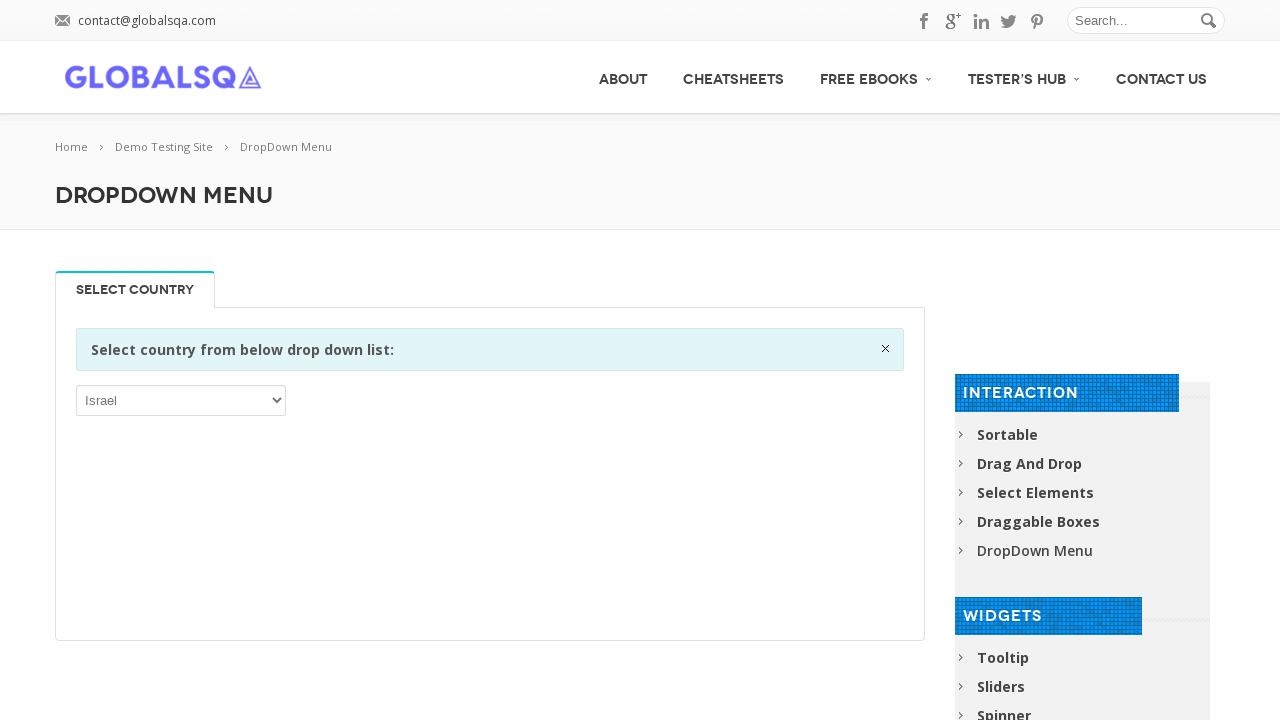

Selected dropdown option at index 109 on xpath=//*[@id='post-2646']/div[2]/div/div/div/p/select
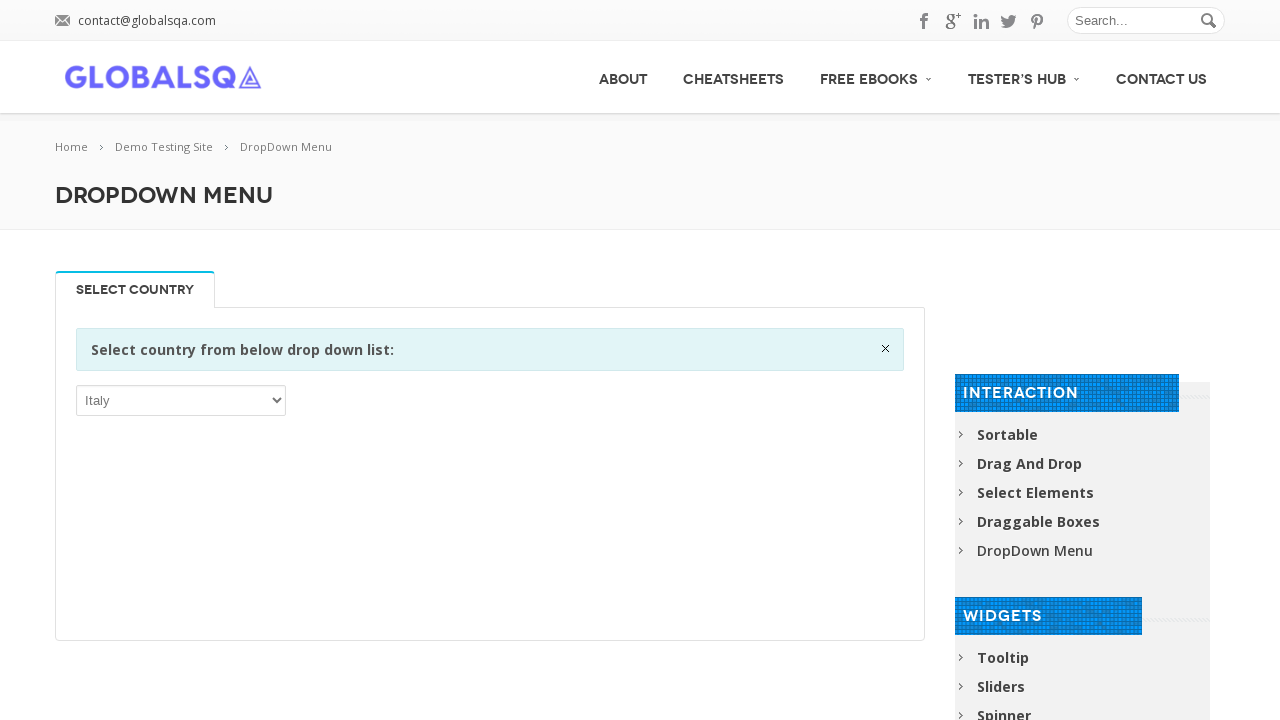

Selected dropdown option at index 110 on xpath=//*[@id='post-2646']/div[2]/div/div/div/p/select
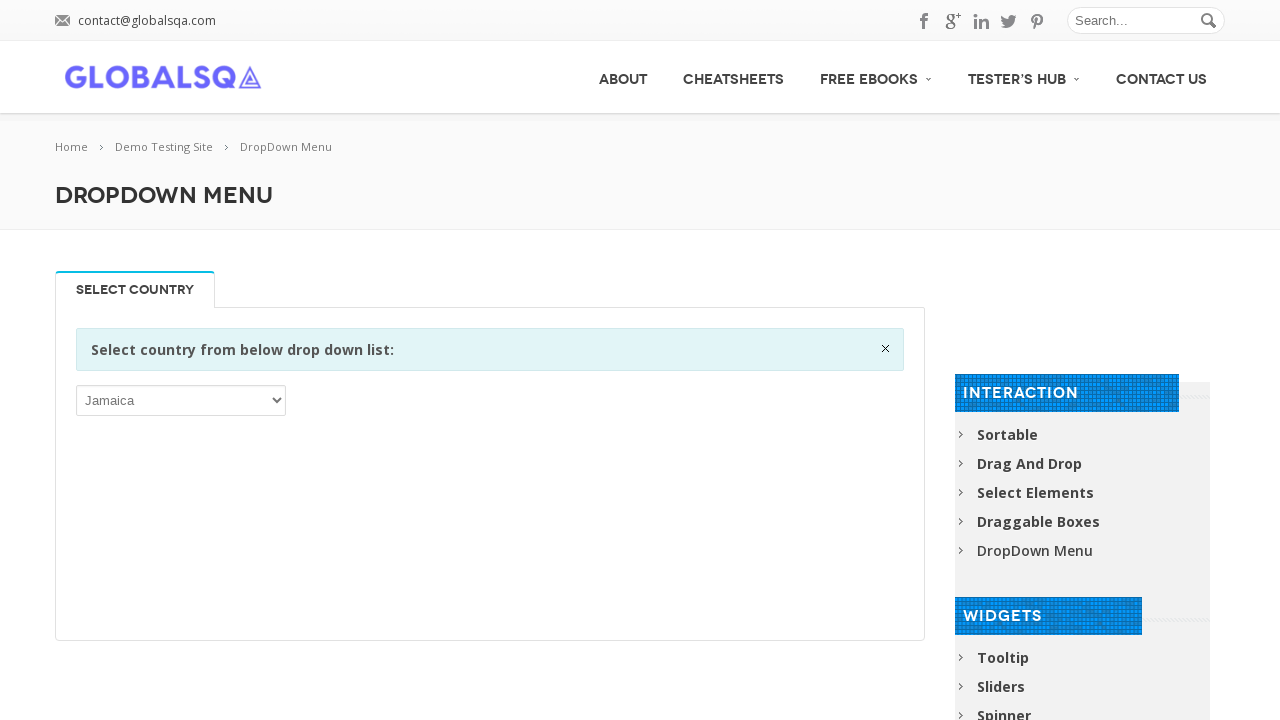

Selected dropdown option at index 111 on xpath=//*[@id='post-2646']/div[2]/div/div/div/p/select
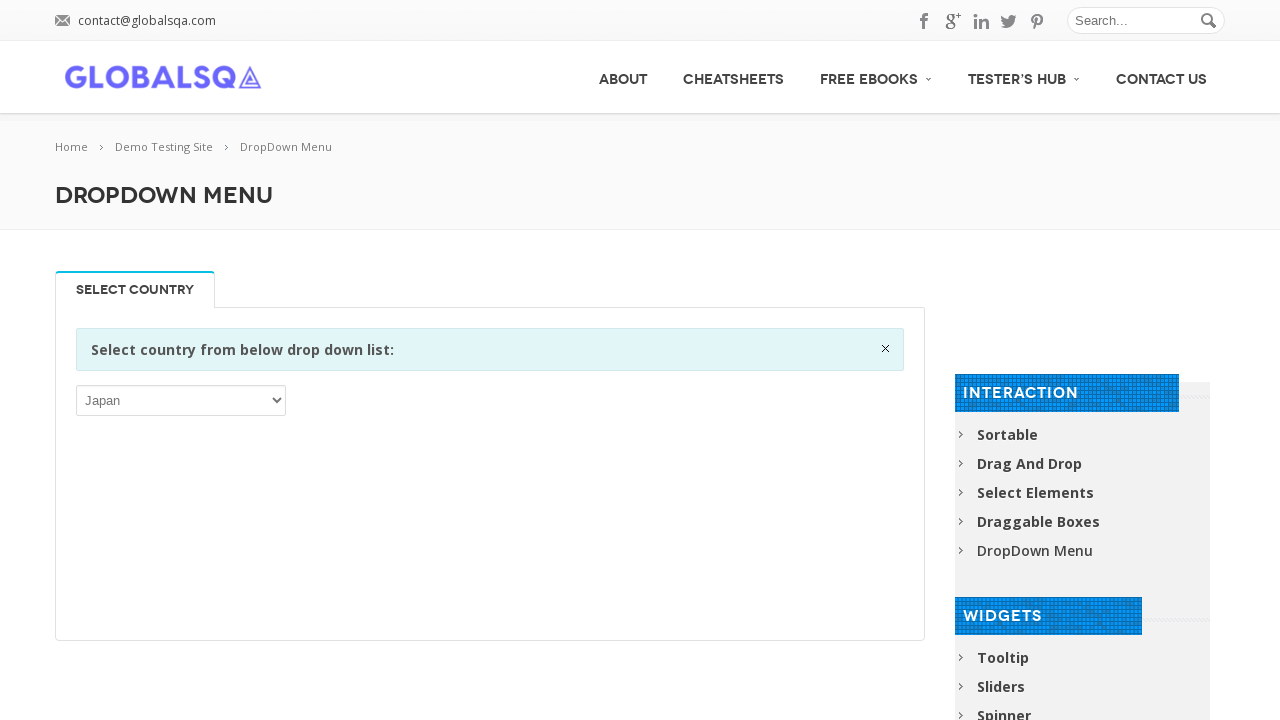

Selected dropdown option at index 112 on xpath=//*[@id='post-2646']/div[2]/div/div/div/p/select
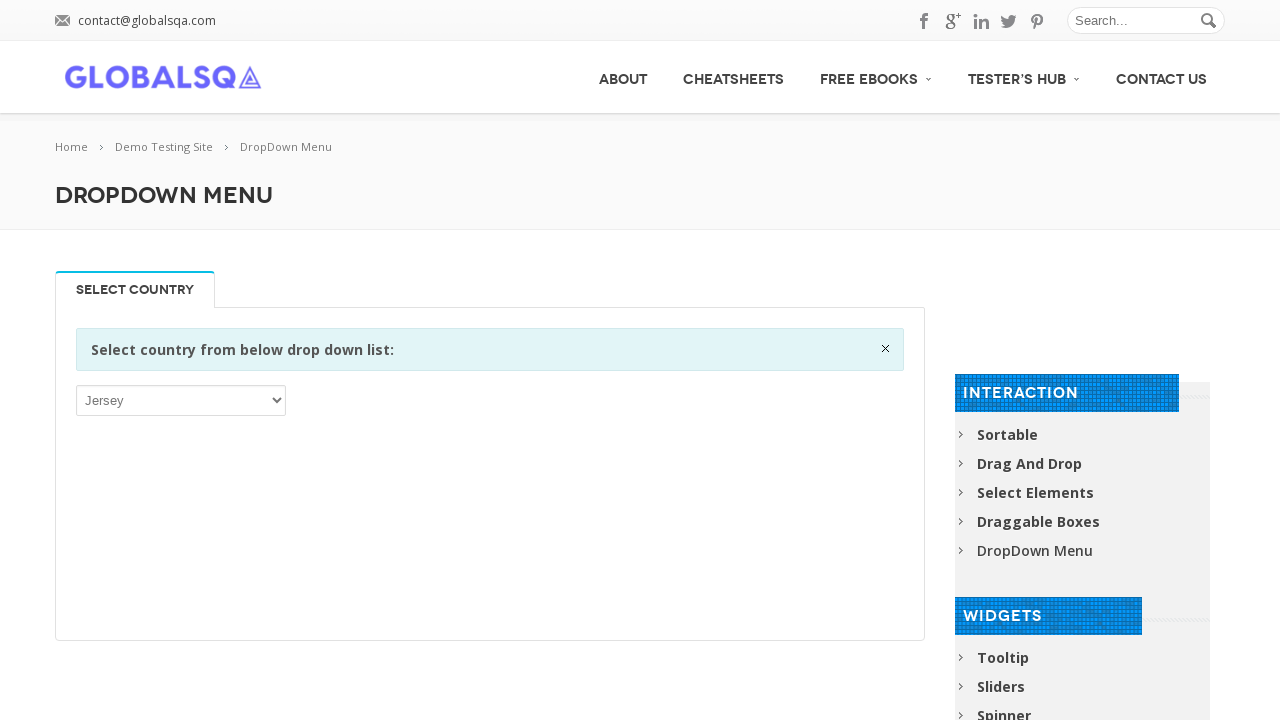

Selected dropdown option at index 113 on xpath=//*[@id='post-2646']/div[2]/div/div/div/p/select
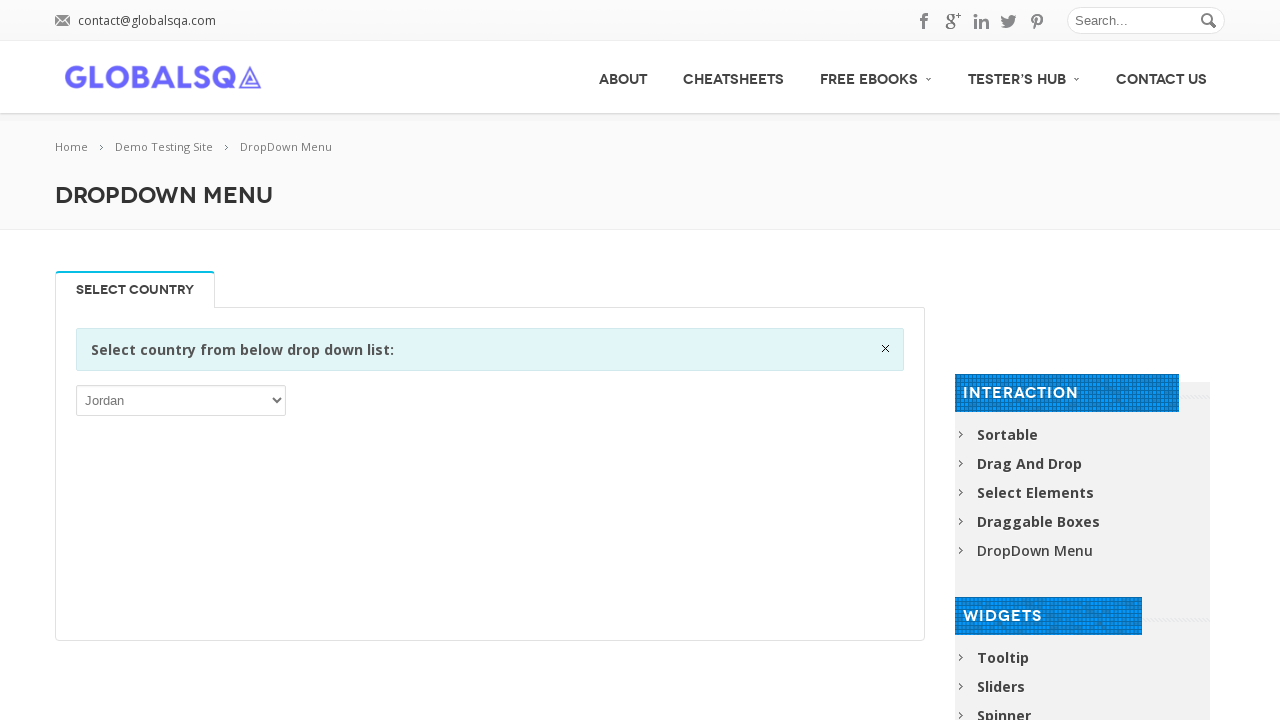

Selected dropdown option at index 114 on xpath=//*[@id='post-2646']/div[2]/div/div/div/p/select
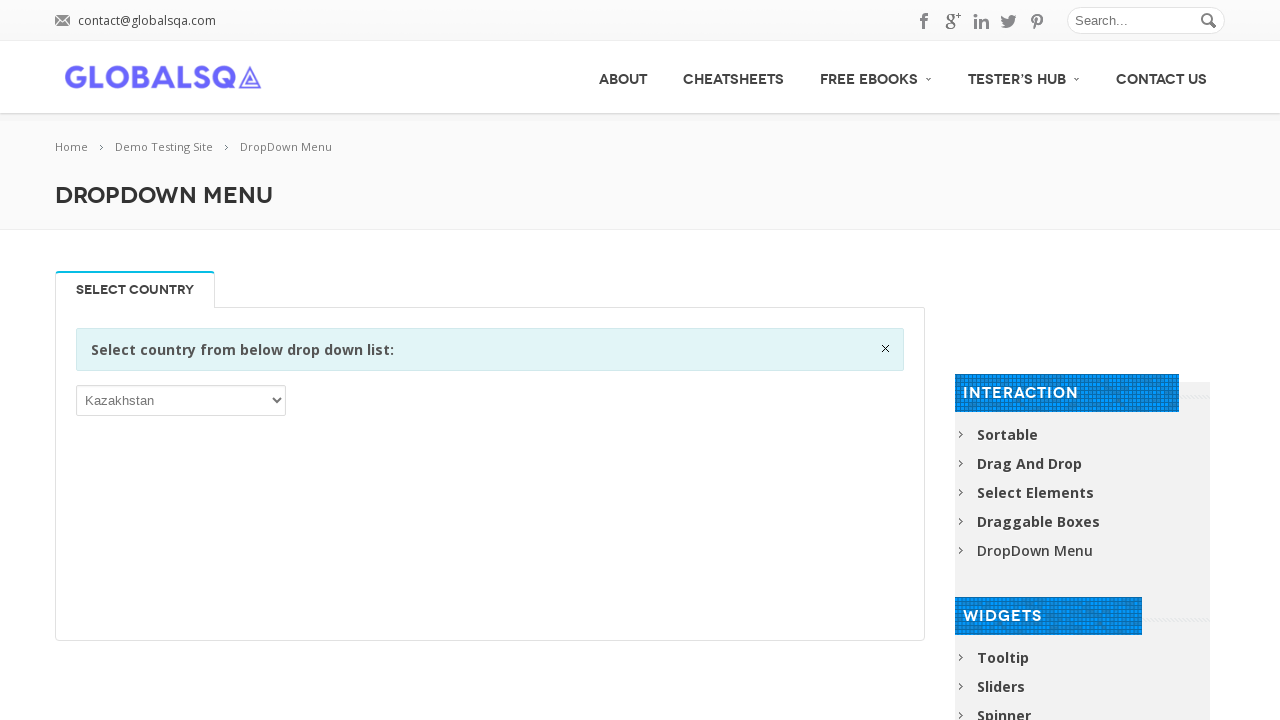

Selected dropdown option at index 115 on xpath=//*[@id='post-2646']/div[2]/div/div/div/p/select
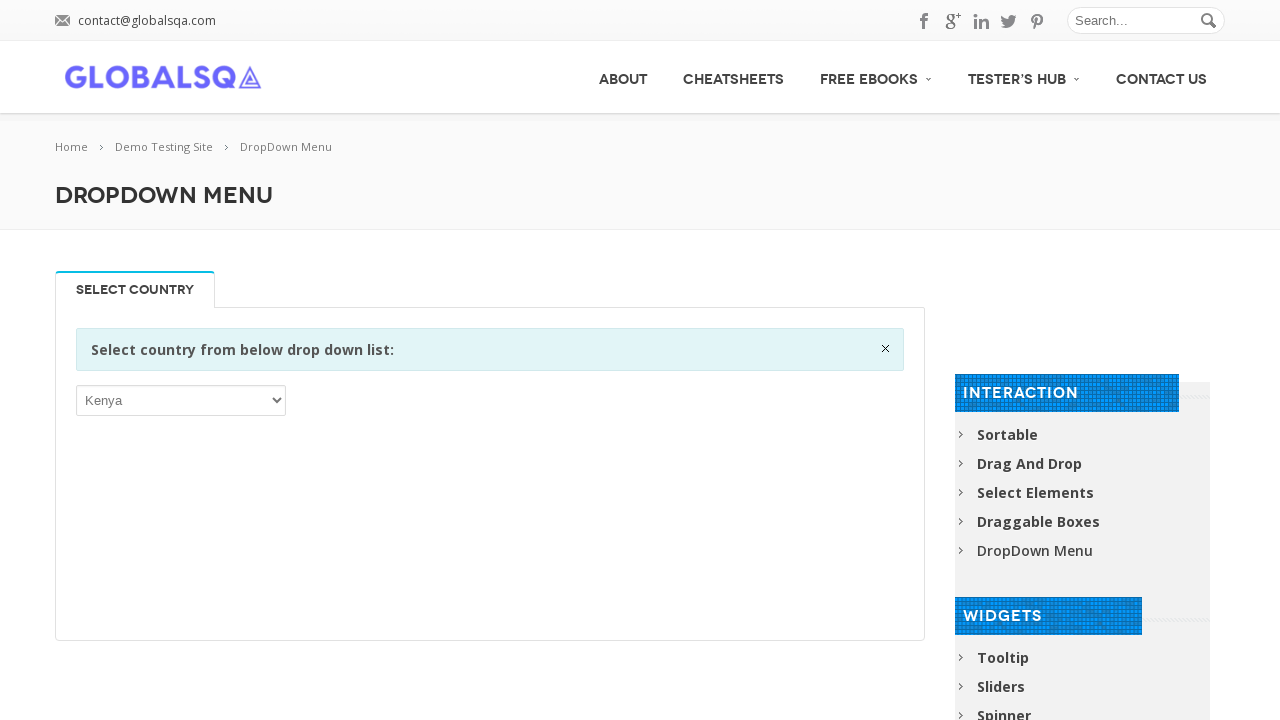

Selected dropdown option at index 116 on xpath=//*[@id='post-2646']/div[2]/div/div/div/p/select
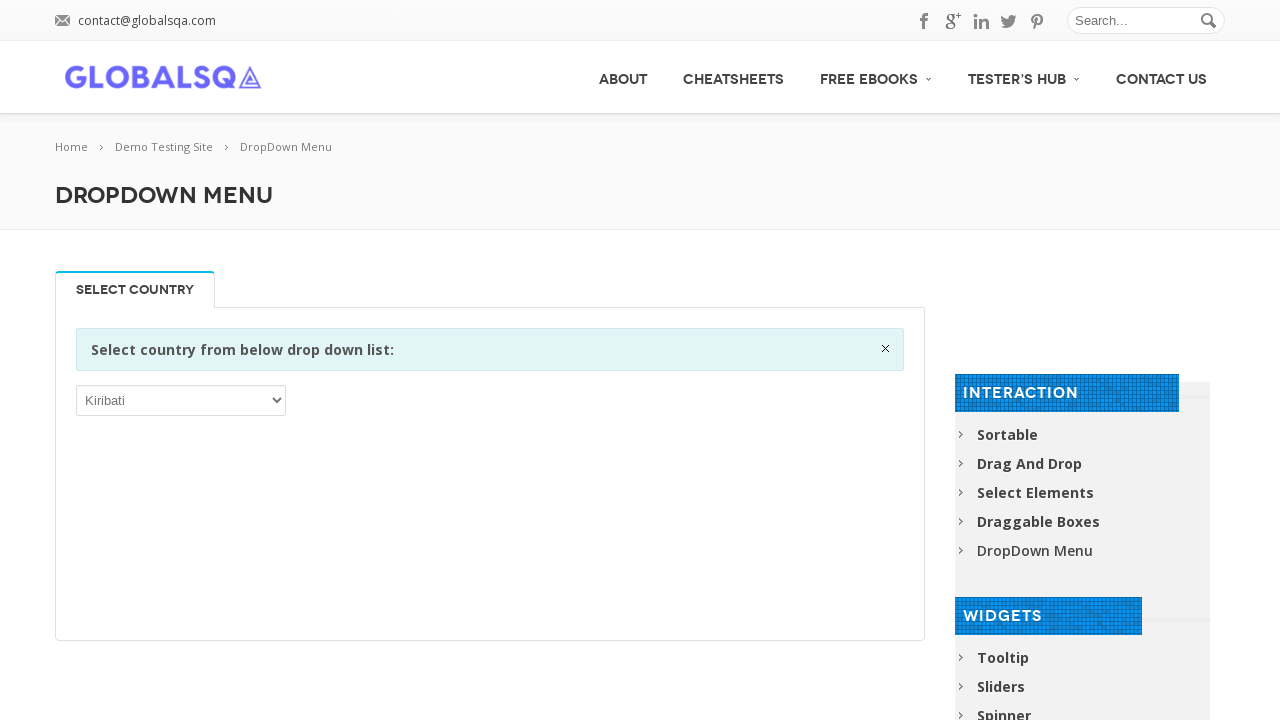

Selected dropdown option at index 117 on xpath=//*[@id='post-2646']/div[2]/div/div/div/p/select
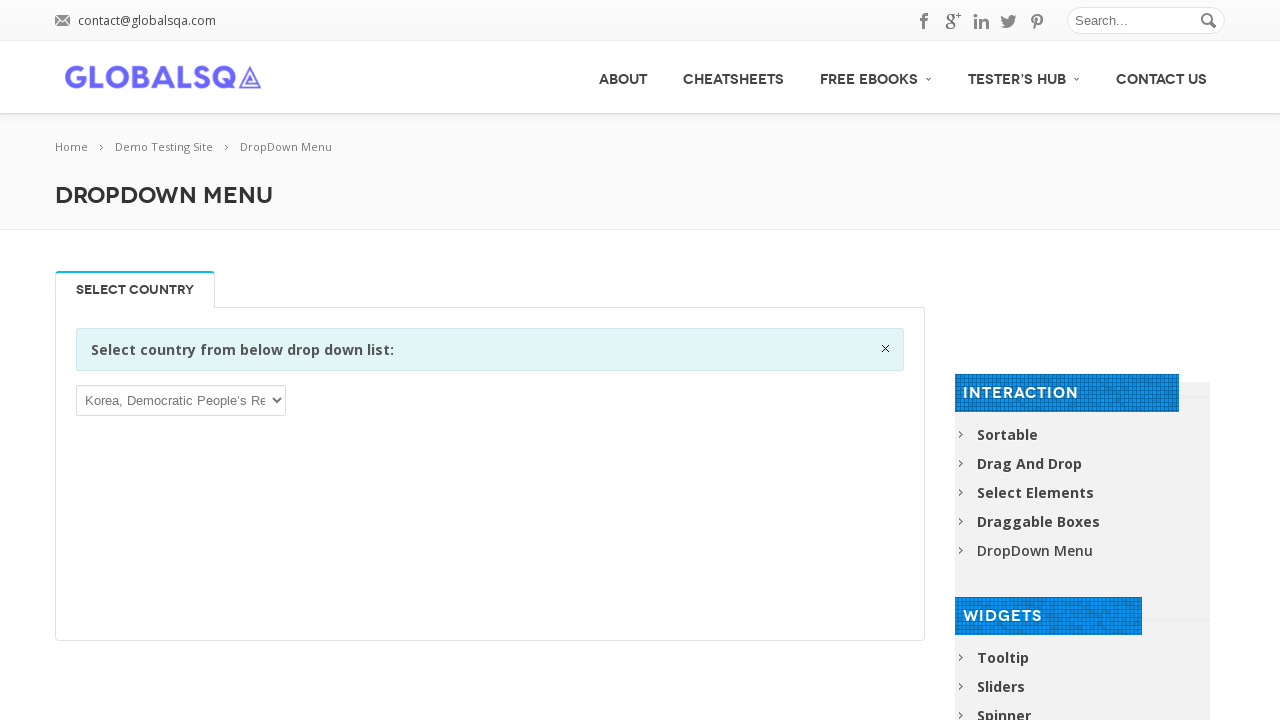

Selected dropdown option at index 118 on xpath=//*[@id='post-2646']/div[2]/div/div/div/p/select
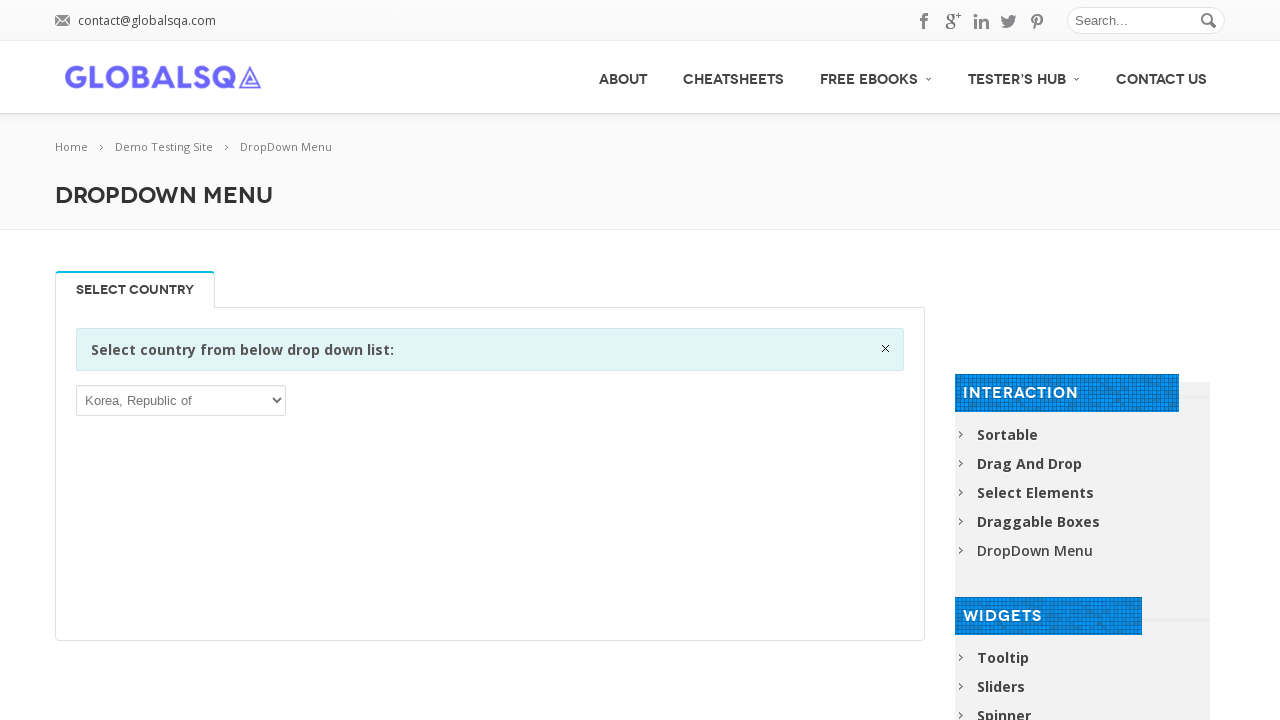

Selected dropdown option at index 119 on xpath=//*[@id='post-2646']/div[2]/div/div/div/p/select
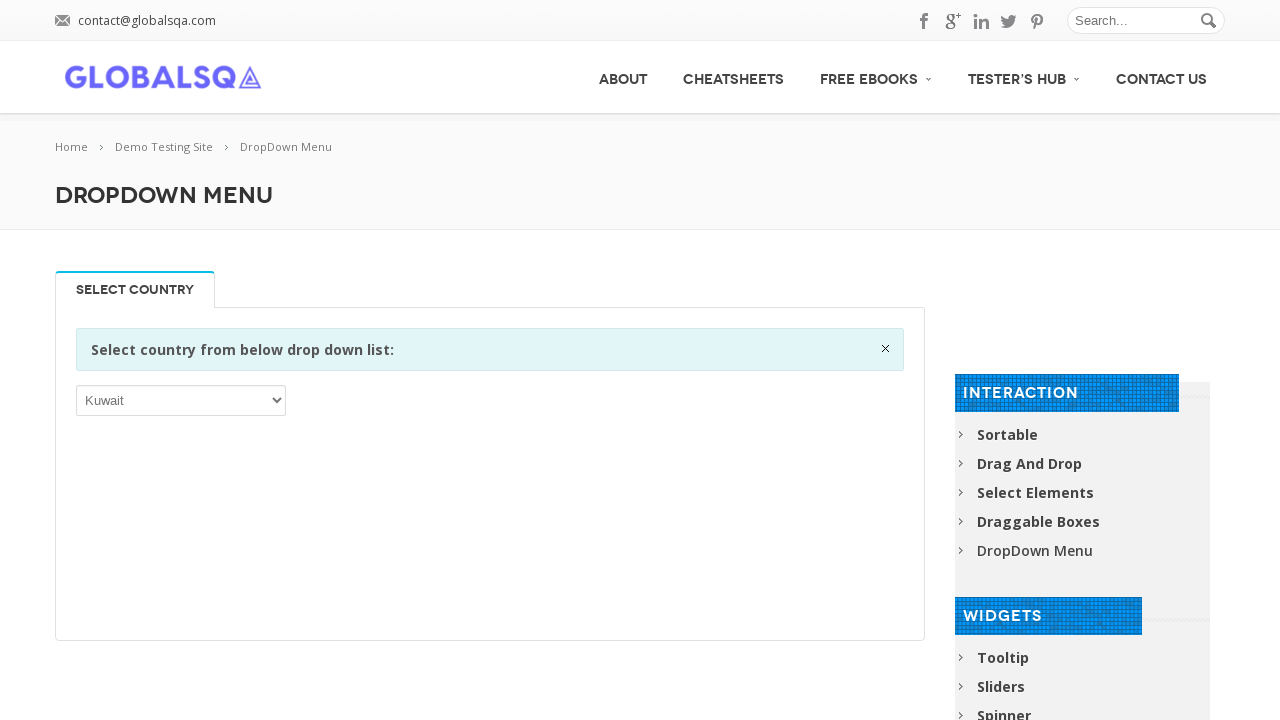

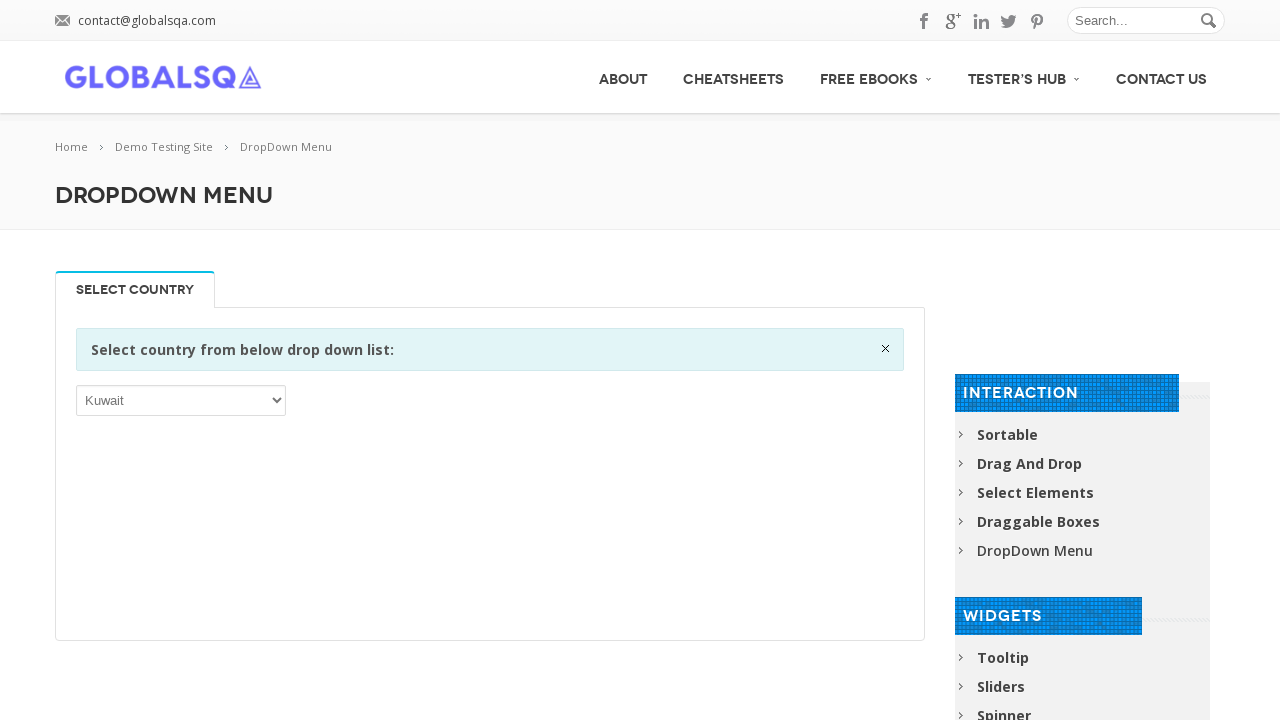